Tests adding 50 elements, deleting 25 of them, and verifying that 25 elements remain on the page.

Starting URL: https://the-internet.herokuapp.com/add_remove_elements/

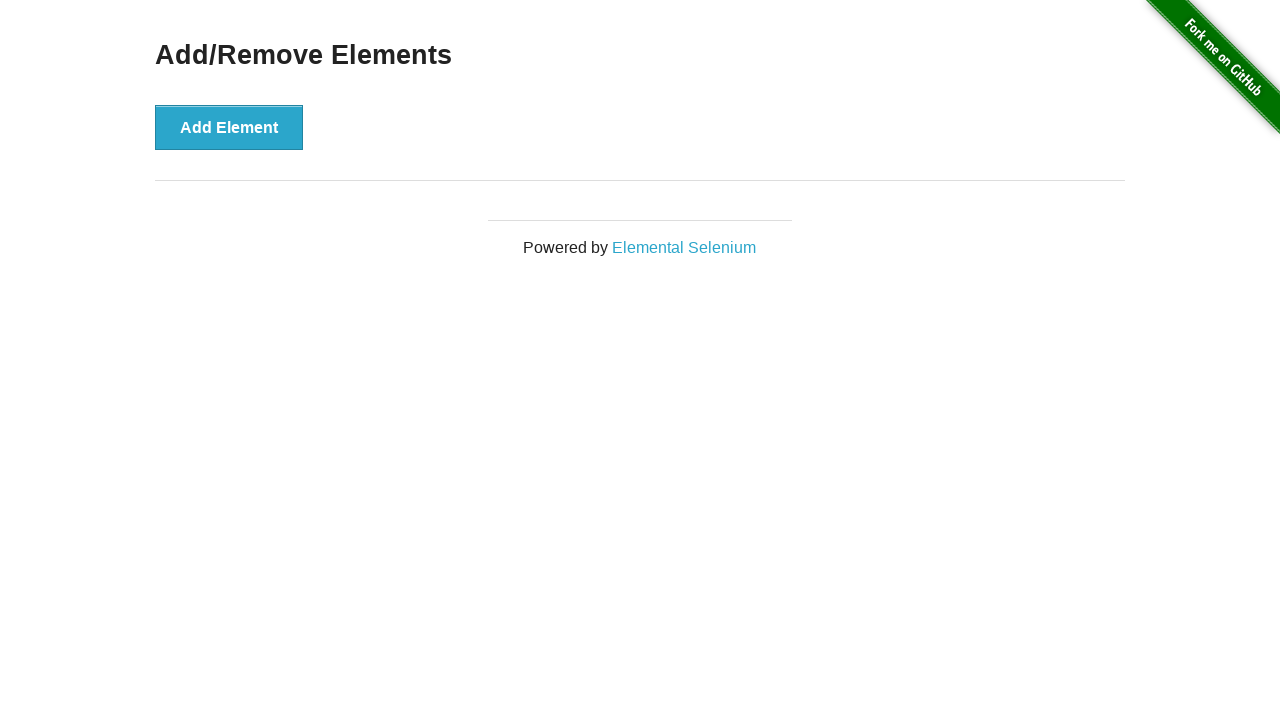

Clicked 'Add Element' button to add an element at (229, 127) on xpath=//button[text()='Add Element']
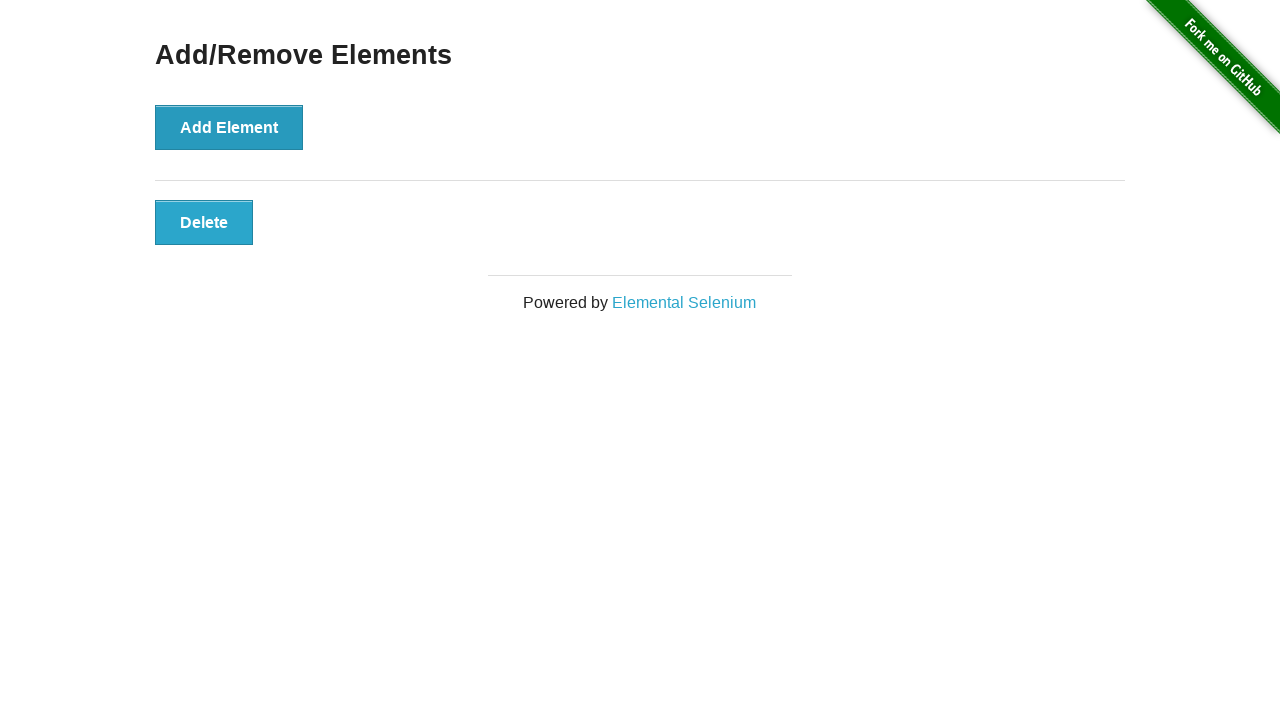

Clicked 'Add Element' button to add an element at (229, 127) on xpath=//button[text()='Add Element']
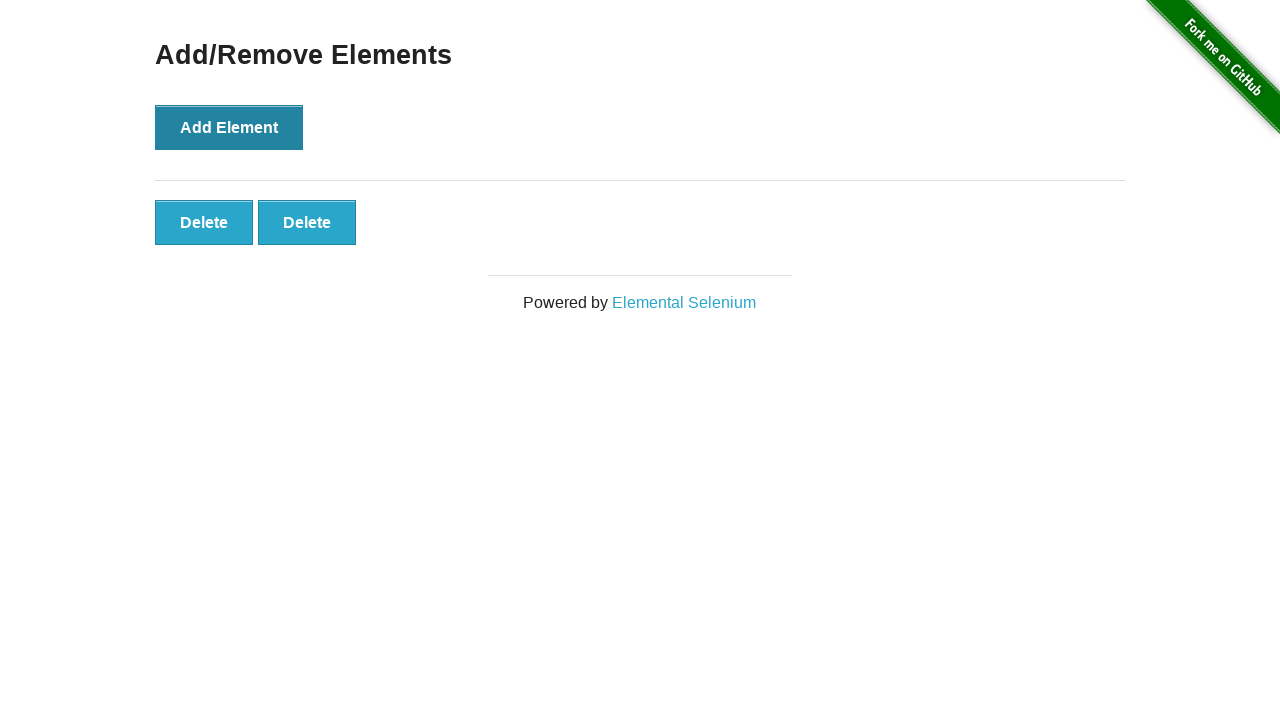

Clicked 'Add Element' button to add an element at (229, 127) on xpath=//button[text()='Add Element']
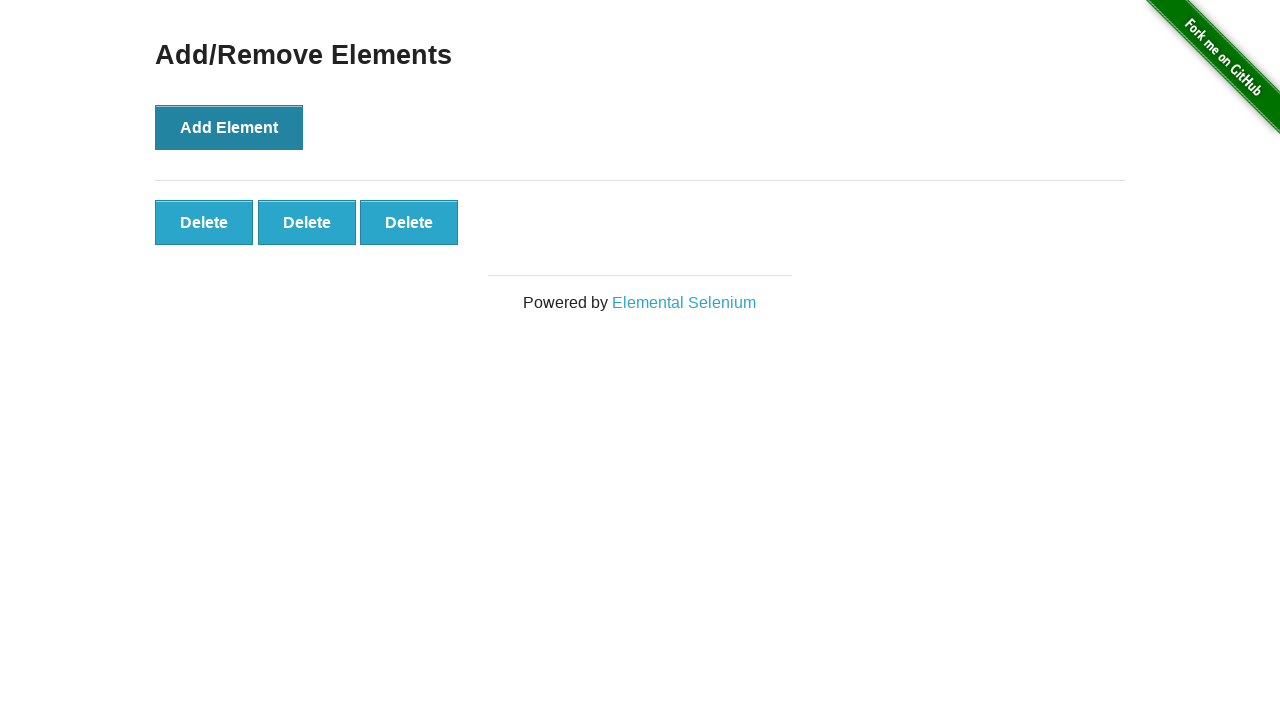

Clicked 'Add Element' button to add an element at (229, 127) on xpath=//button[text()='Add Element']
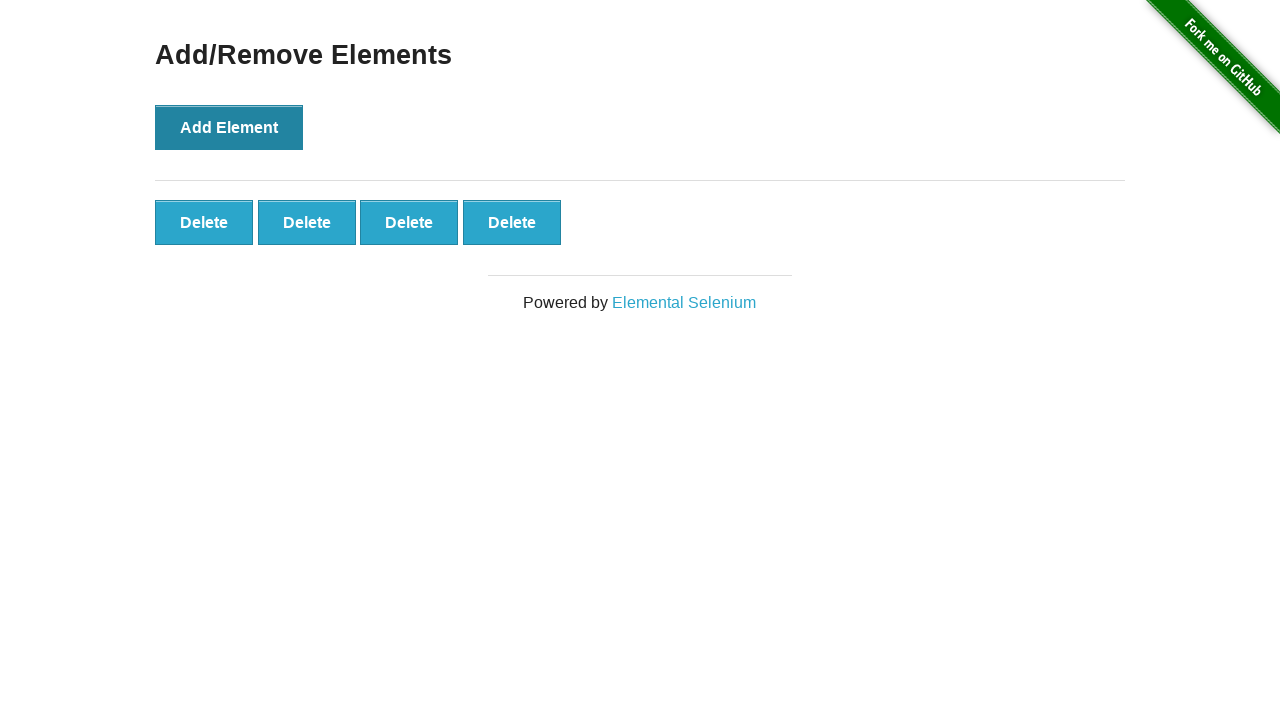

Clicked 'Add Element' button to add an element at (229, 127) on xpath=//button[text()='Add Element']
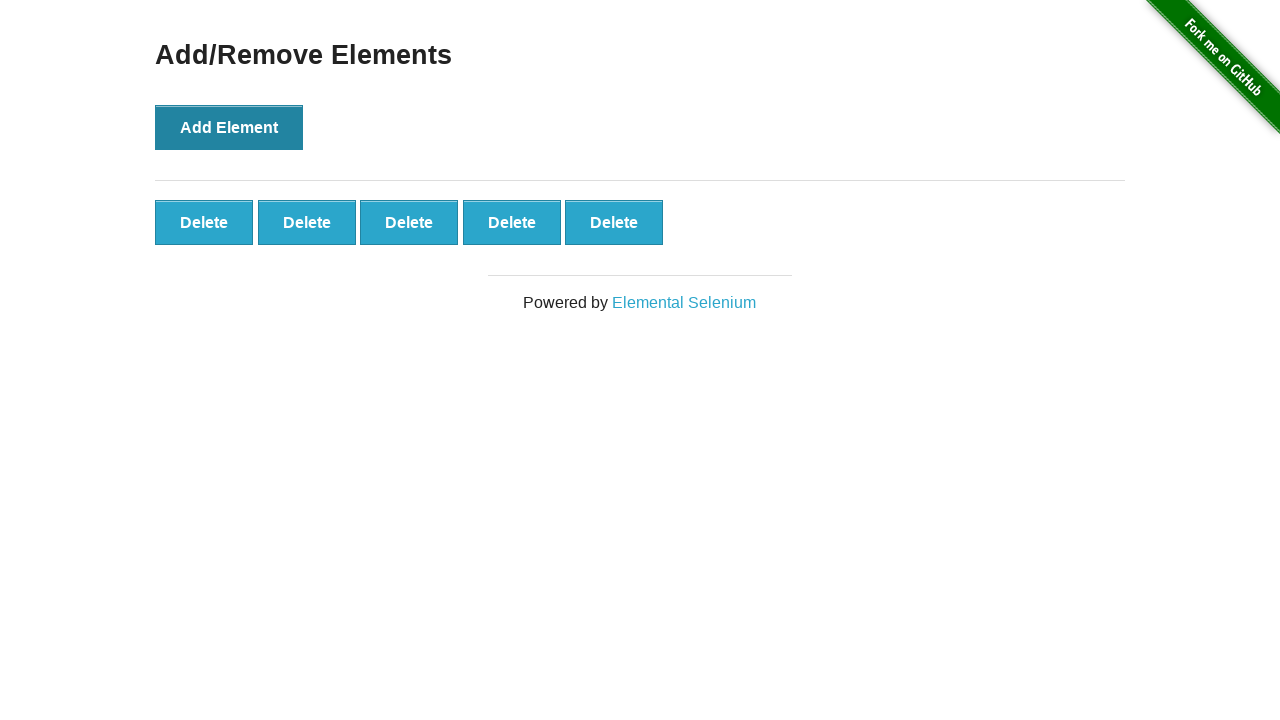

Clicked 'Add Element' button to add an element at (229, 127) on xpath=//button[text()='Add Element']
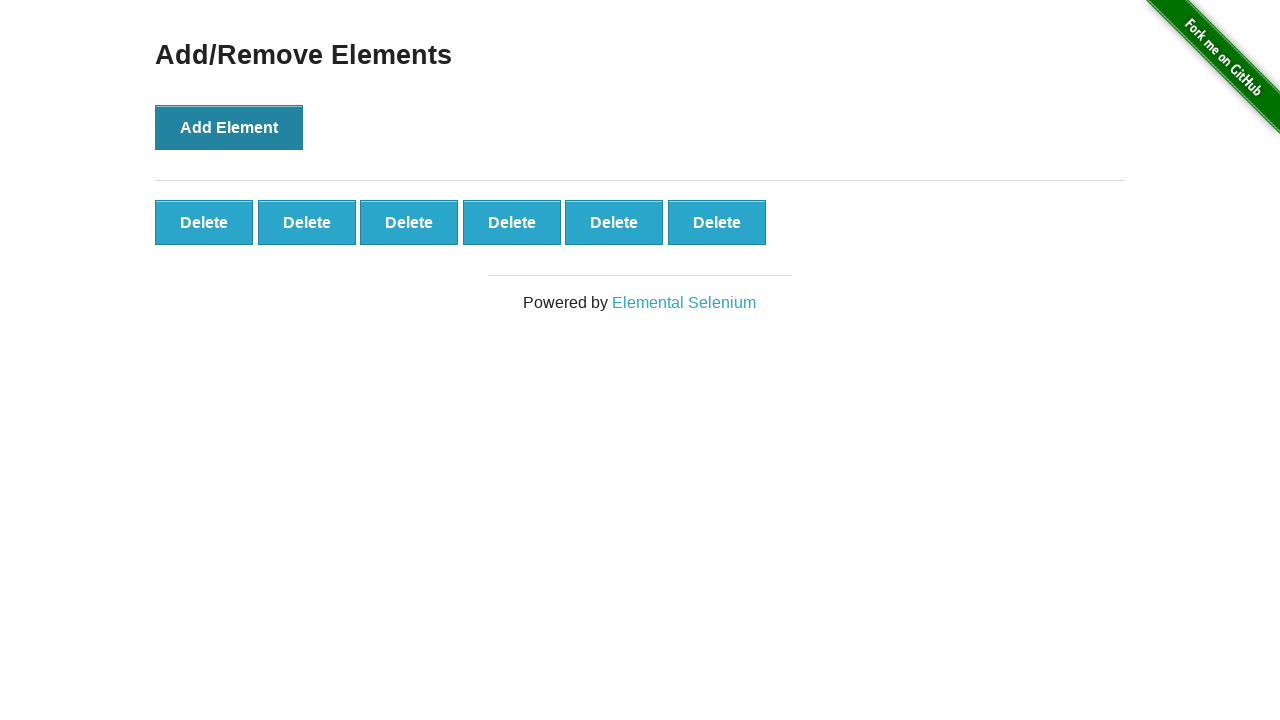

Clicked 'Add Element' button to add an element at (229, 127) on xpath=//button[text()='Add Element']
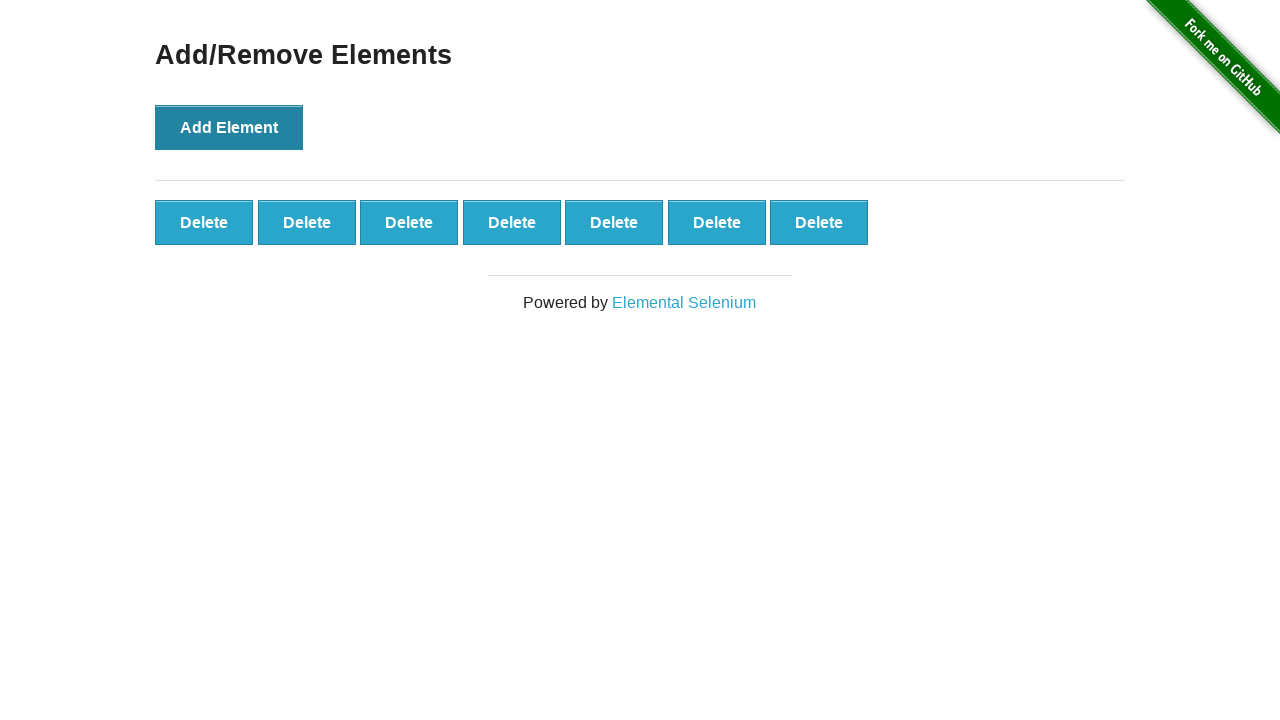

Clicked 'Add Element' button to add an element at (229, 127) on xpath=//button[text()='Add Element']
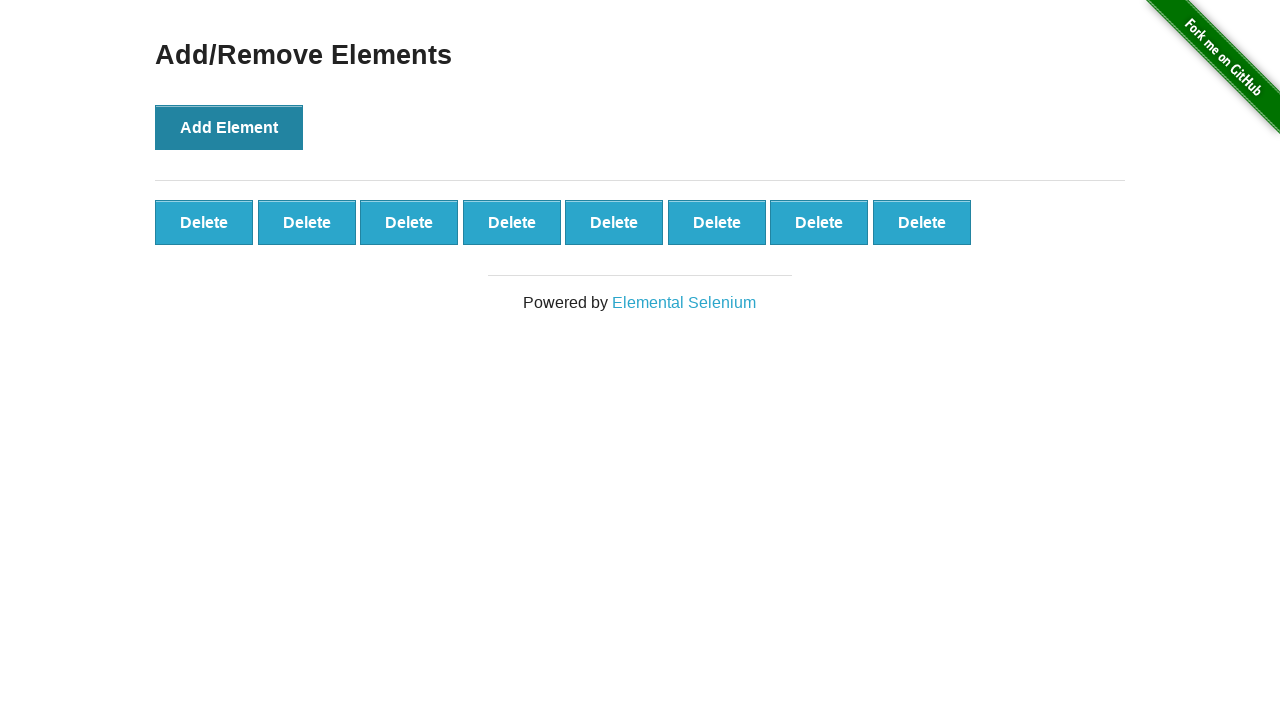

Clicked 'Add Element' button to add an element at (229, 127) on xpath=//button[text()='Add Element']
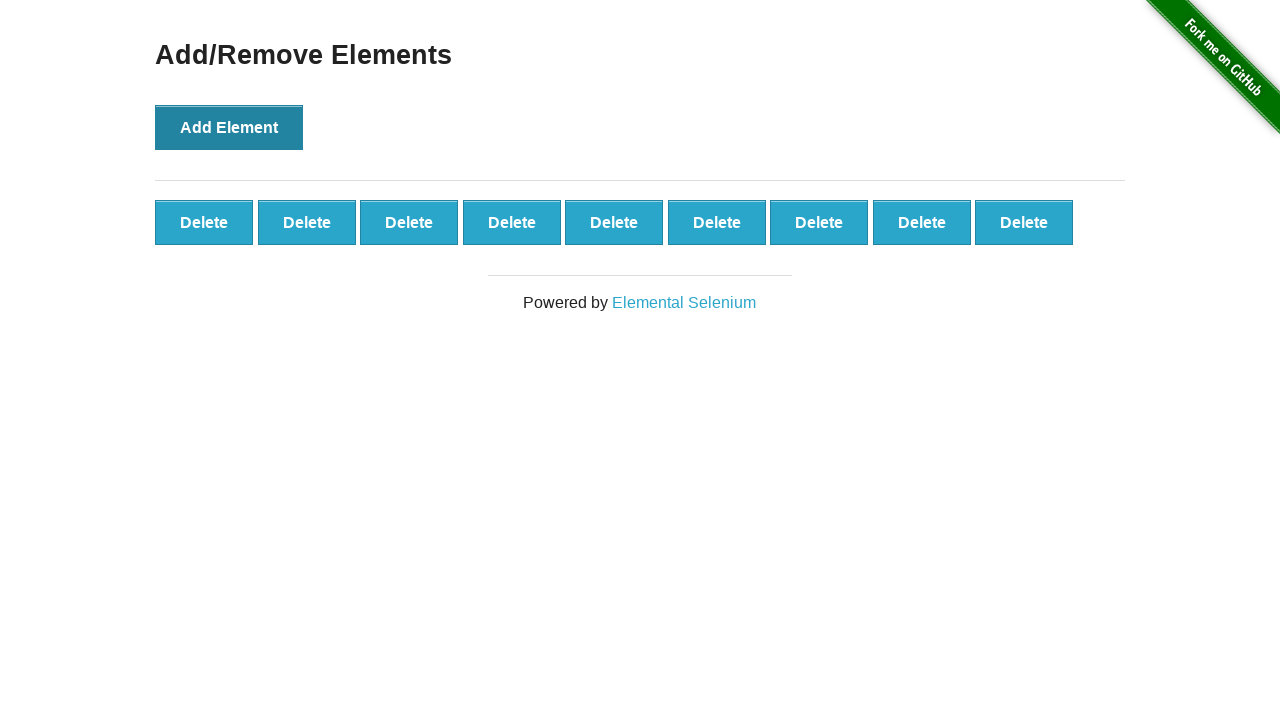

Clicked 'Add Element' button to add an element at (229, 127) on xpath=//button[text()='Add Element']
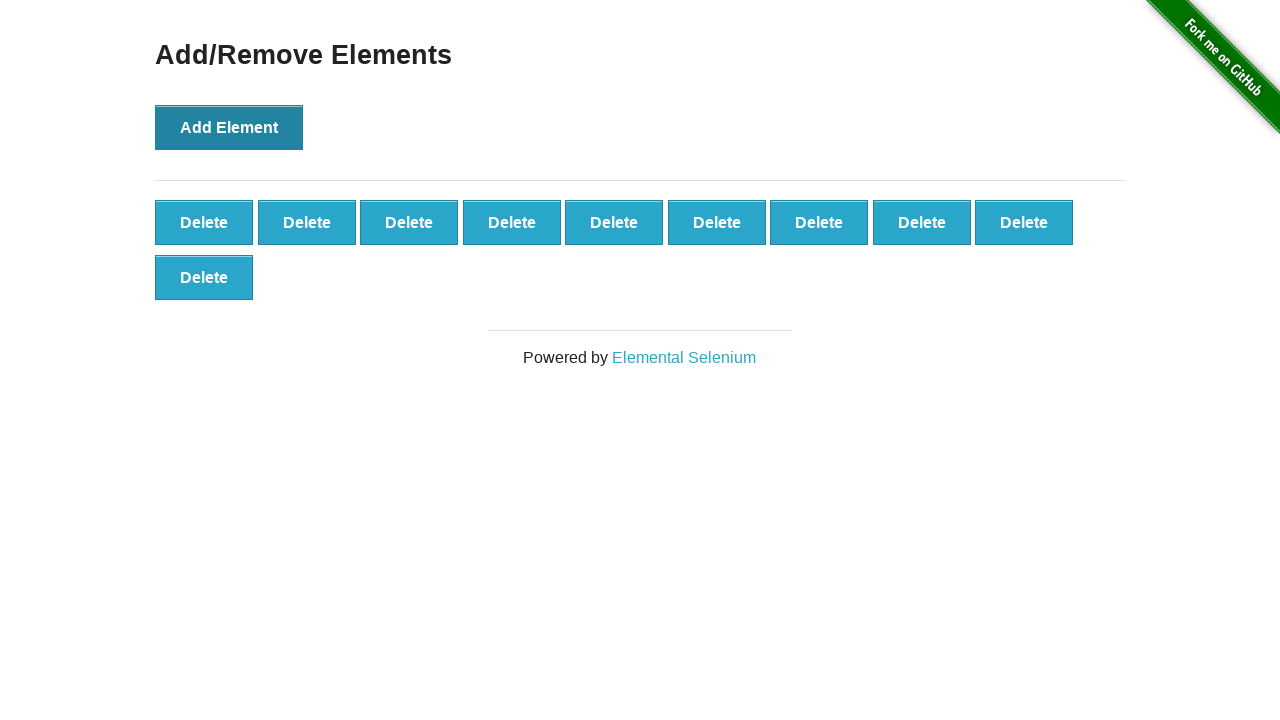

Clicked 'Add Element' button to add an element at (229, 127) on xpath=//button[text()='Add Element']
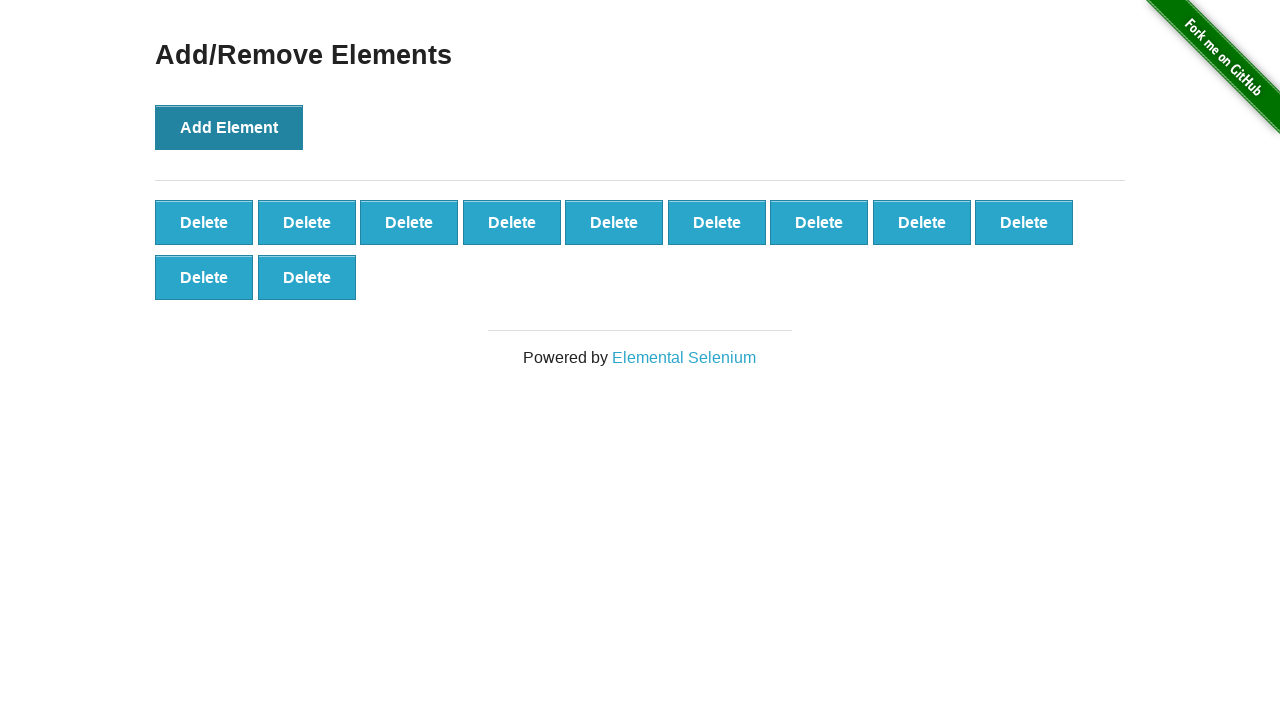

Clicked 'Add Element' button to add an element at (229, 127) on xpath=//button[text()='Add Element']
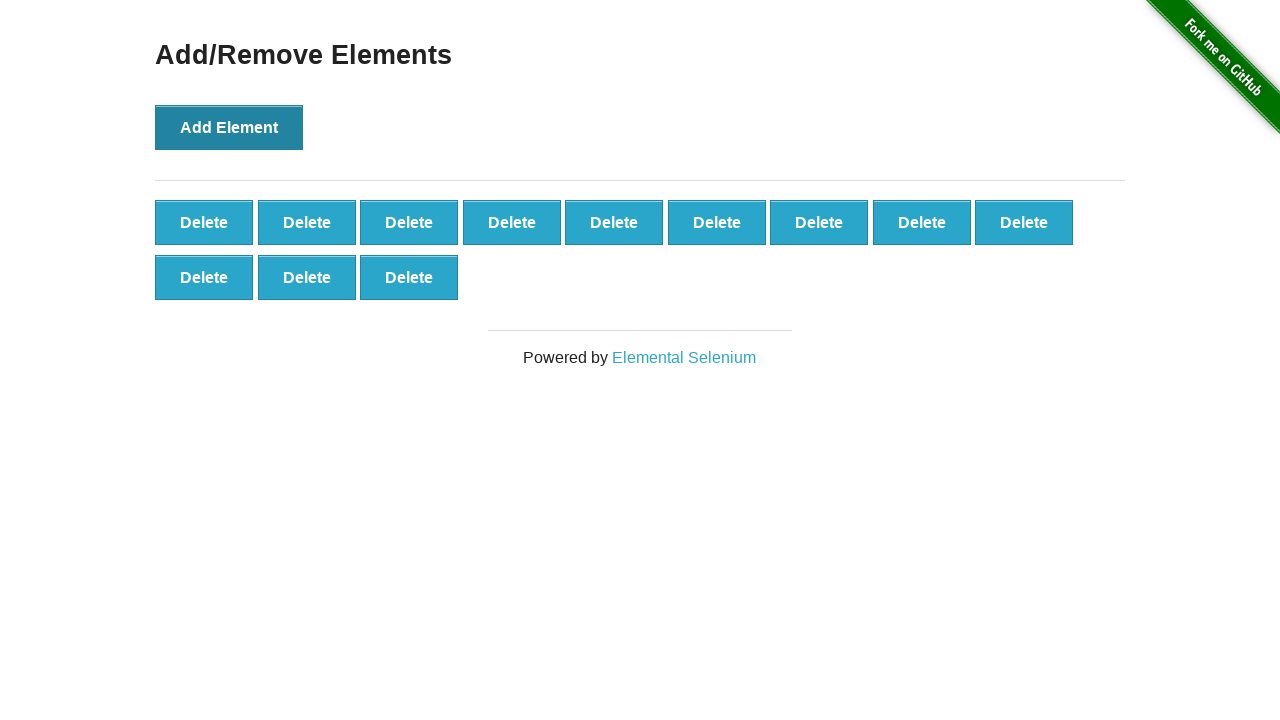

Clicked 'Add Element' button to add an element at (229, 127) on xpath=//button[text()='Add Element']
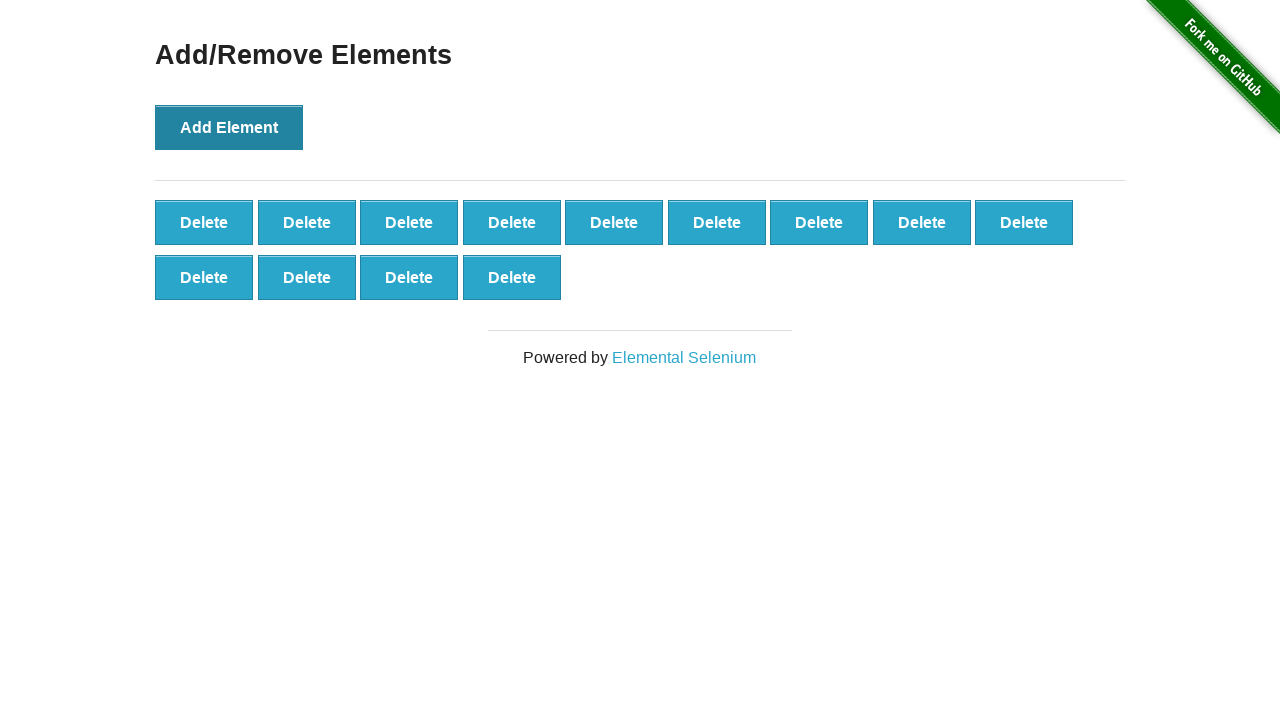

Clicked 'Add Element' button to add an element at (229, 127) on xpath=//button[text()='Add Element']
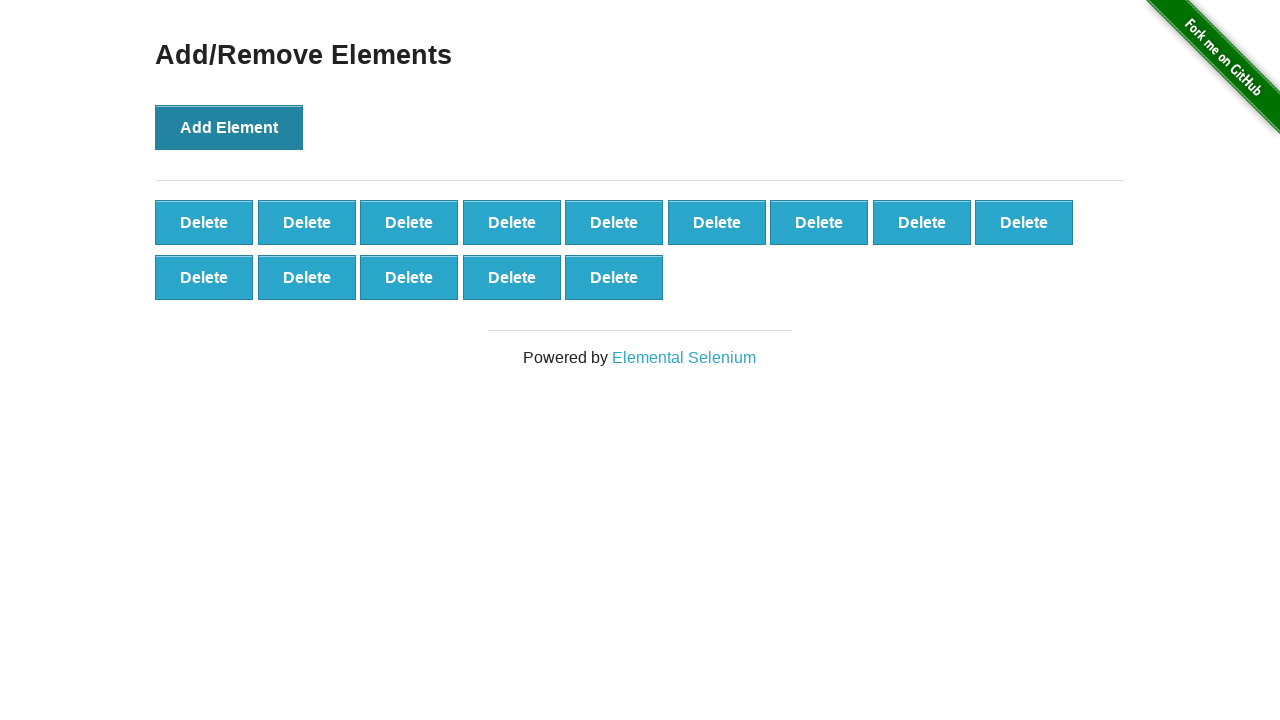

Clicked 'Add Element' button to add an element at (229, 127) on xpath=//button[text()='Add Element']
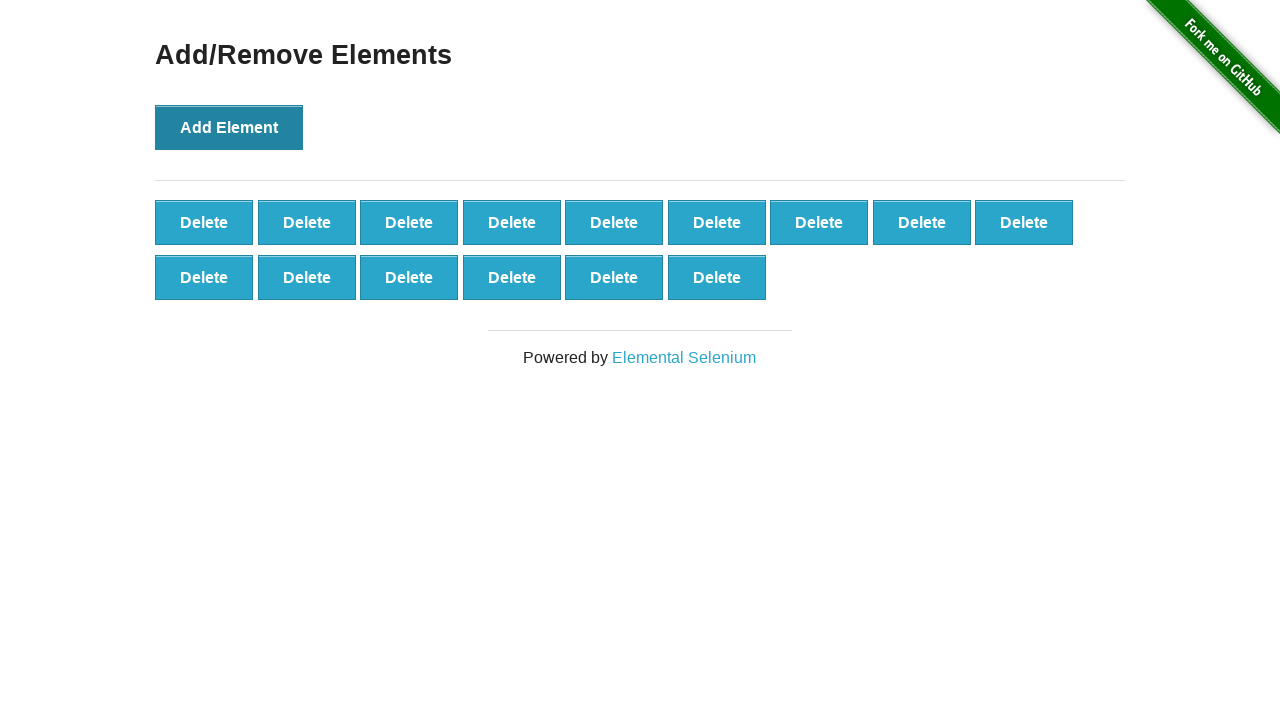

Clicked 'Add Element' button to add an element at (229, 127) on xpath=//button[text()='Add Element']
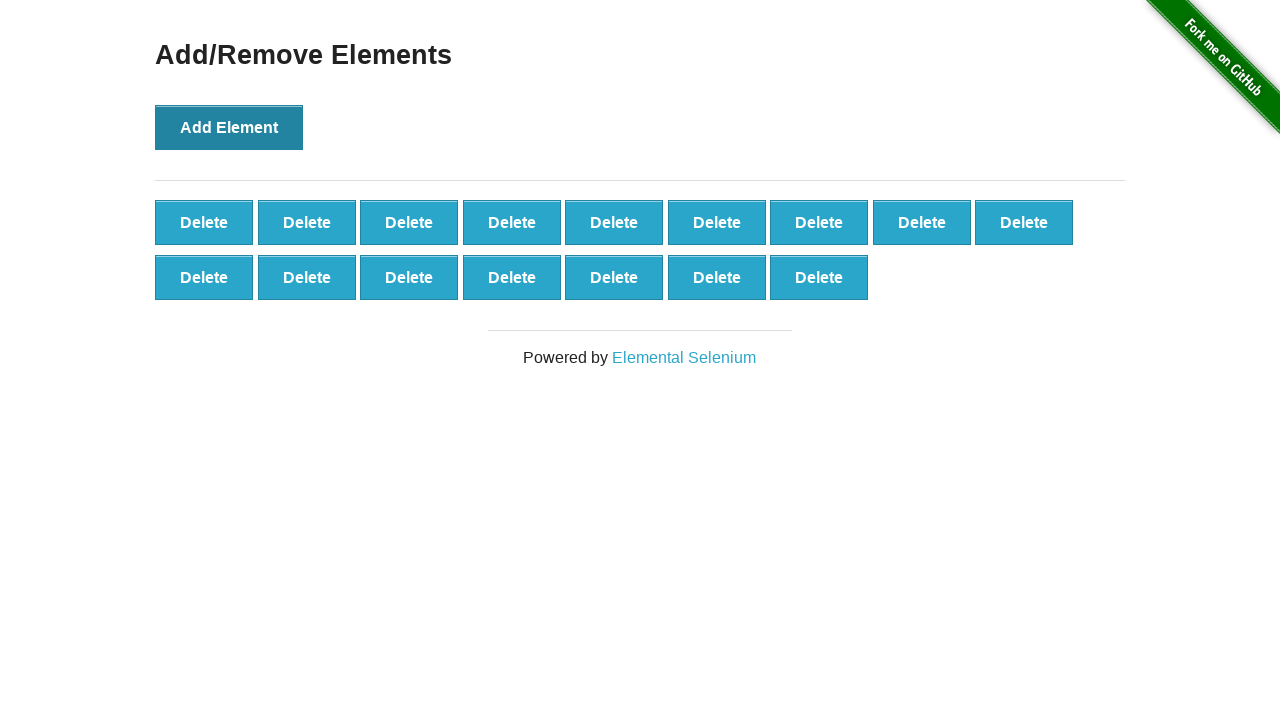

Clicked 'Add Element' button to add an element at (229, 127) on xpath=//button[text()='Add Element']
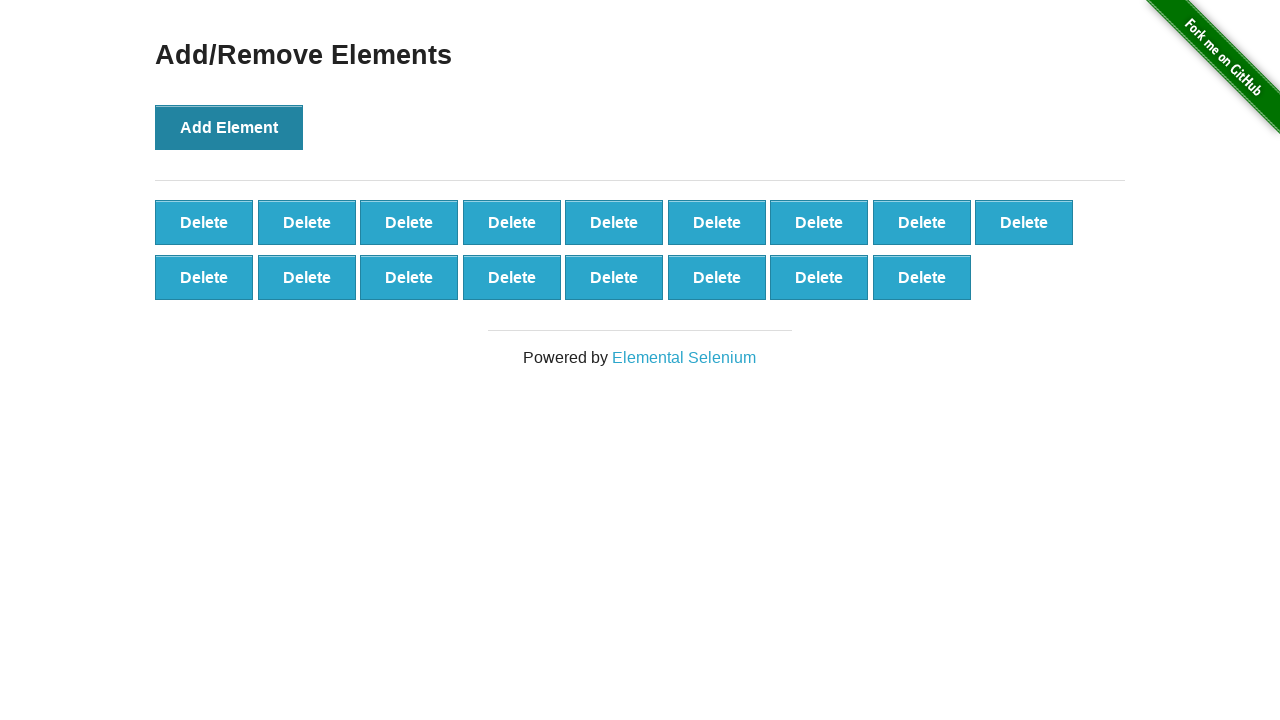

Clicked 'Add Element' button to add an element at (229, 127) on xpath=//button[text()='Add Element']
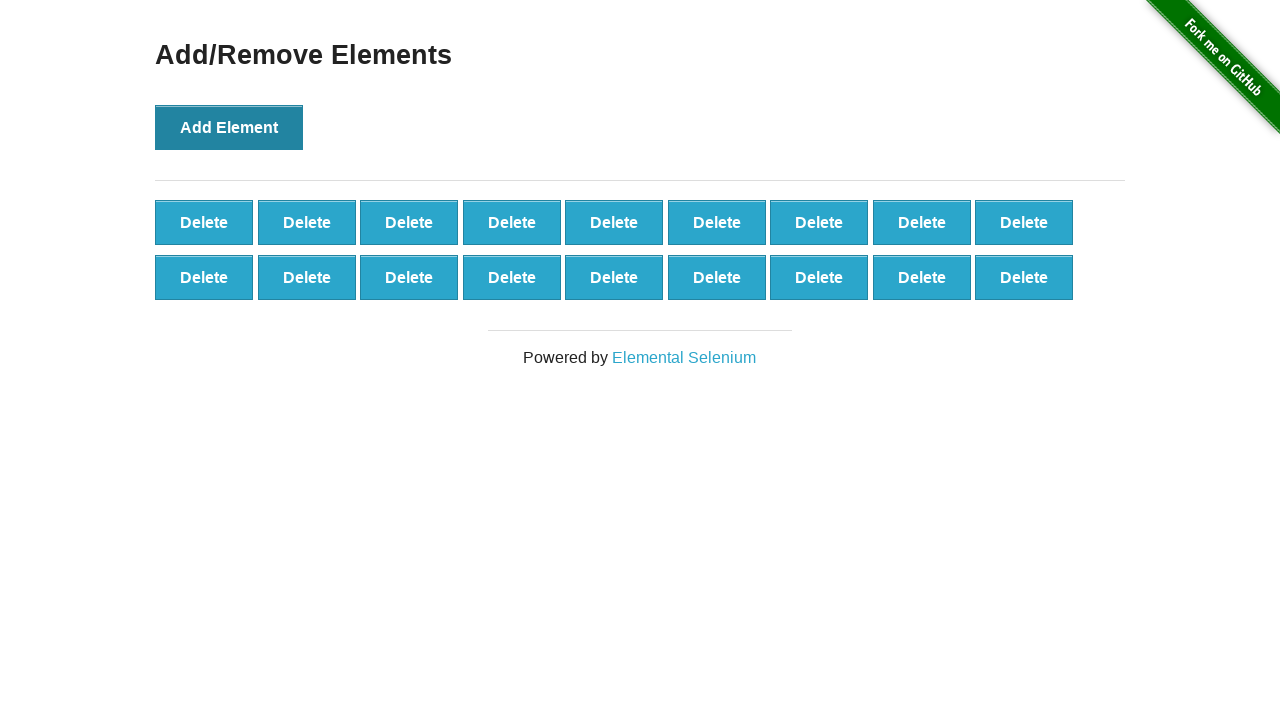

Clicked 'Add Element' button to add an element at (229, 127) on xpath=//button[text()='Add Element']
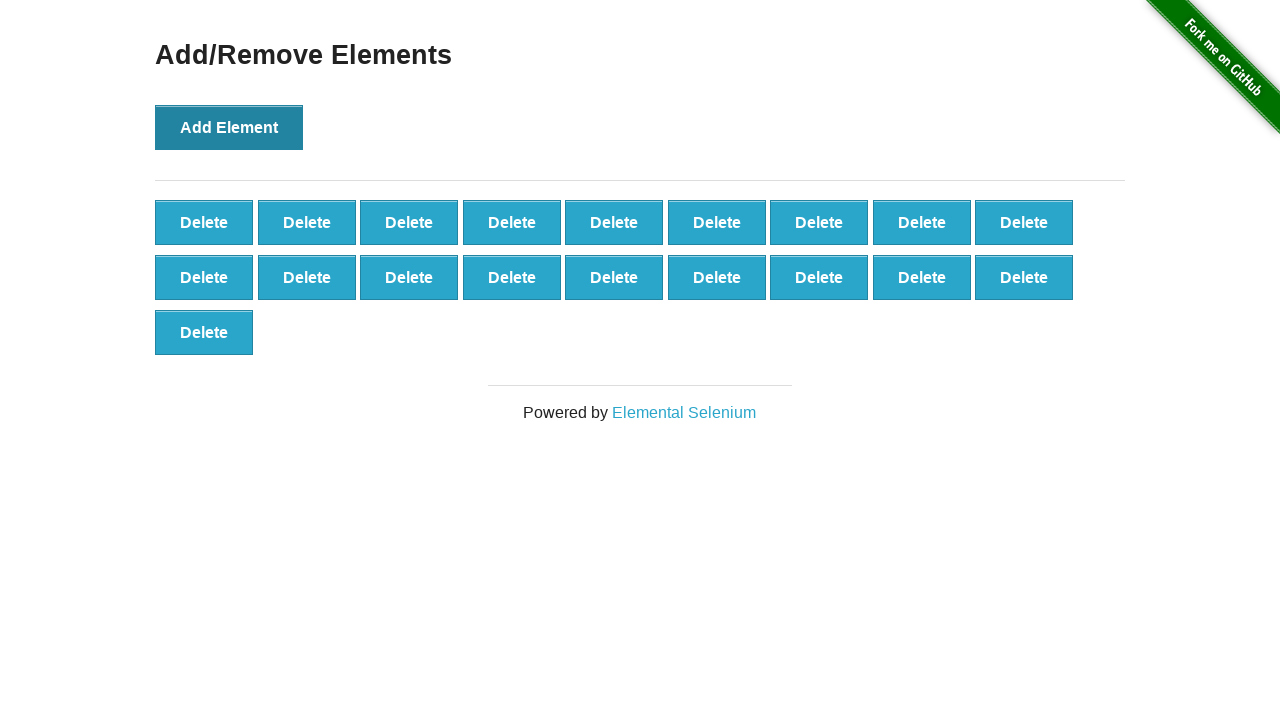

Clicked 'Add Element' button to add an element at (229, 127) on xpath=//button[text()='Add Element']
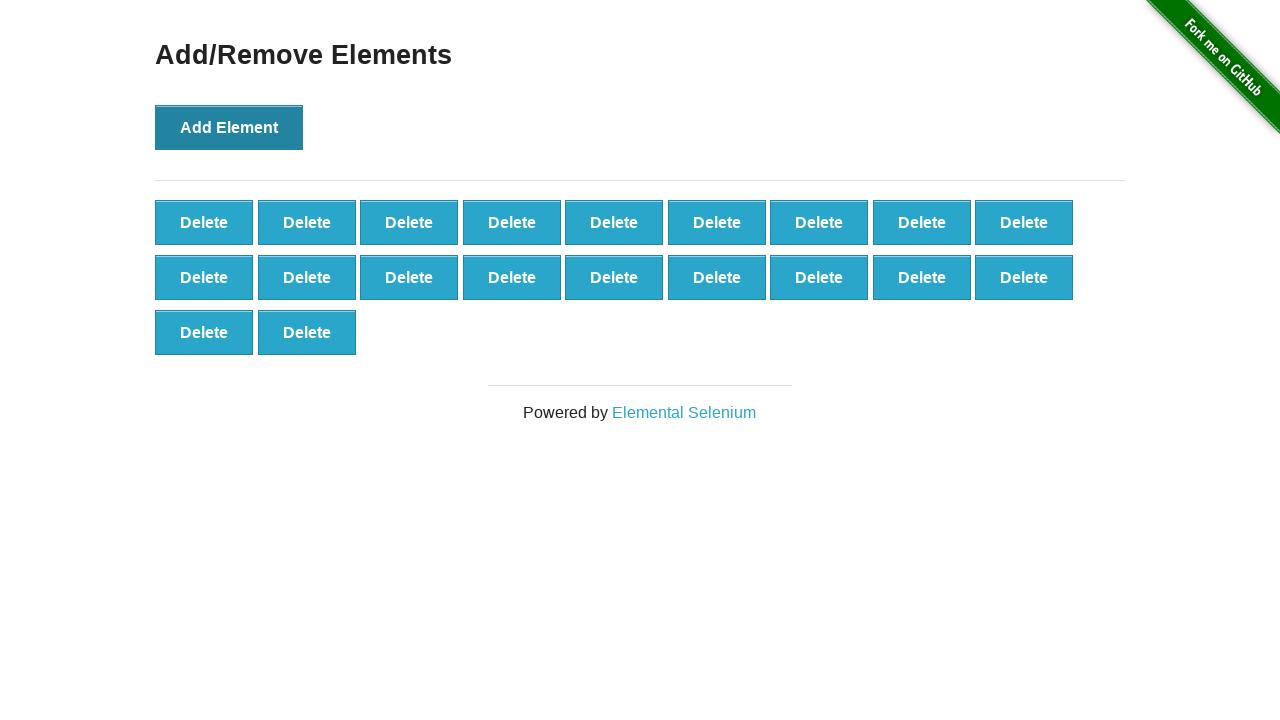

Clicked 'Add Element' button to add an element at (229, 127) on xpath=//button[text()='Add Element']
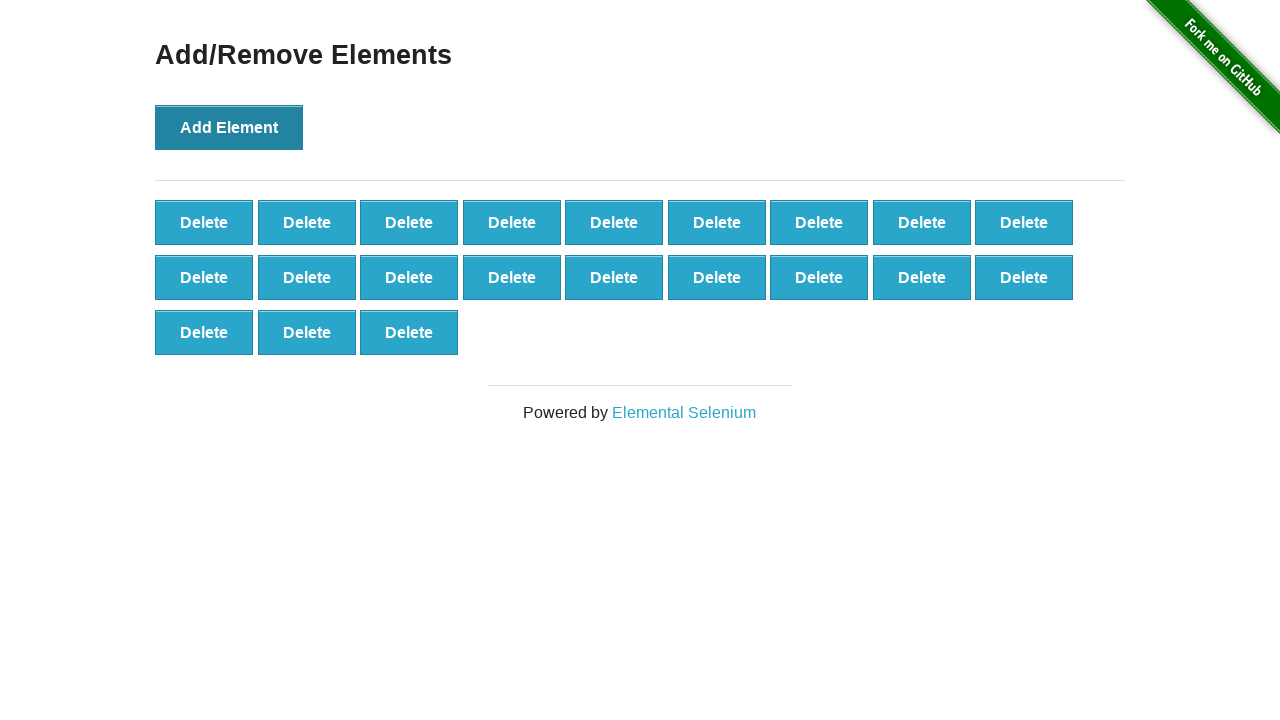

Clicked 'Add Element' button to add an element at (229, 127) on xpath=//button[text()='Add Element']
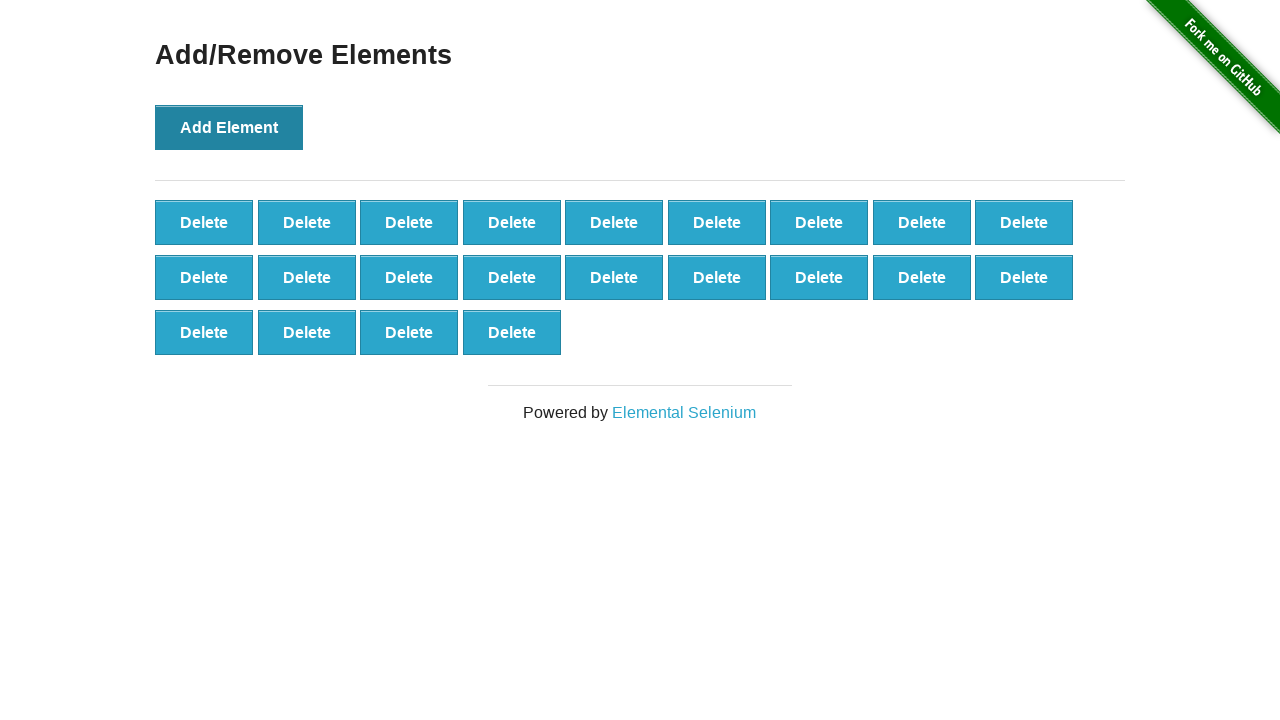

Clicked 'Add Element' button to add an element at (229, 127) on xpath=//button[text()='Add Element']
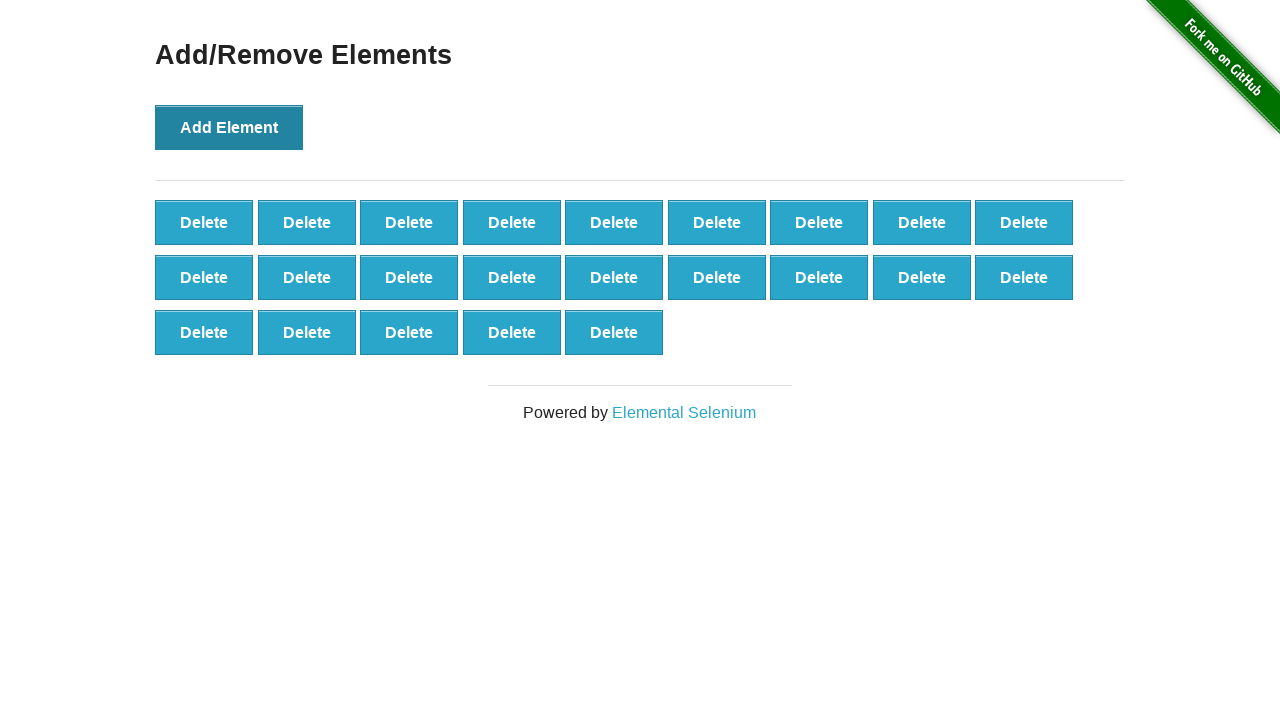

Clicked 'Add Element' button to add an element at (229, 127) on xpath=//button[text()='Add Element']
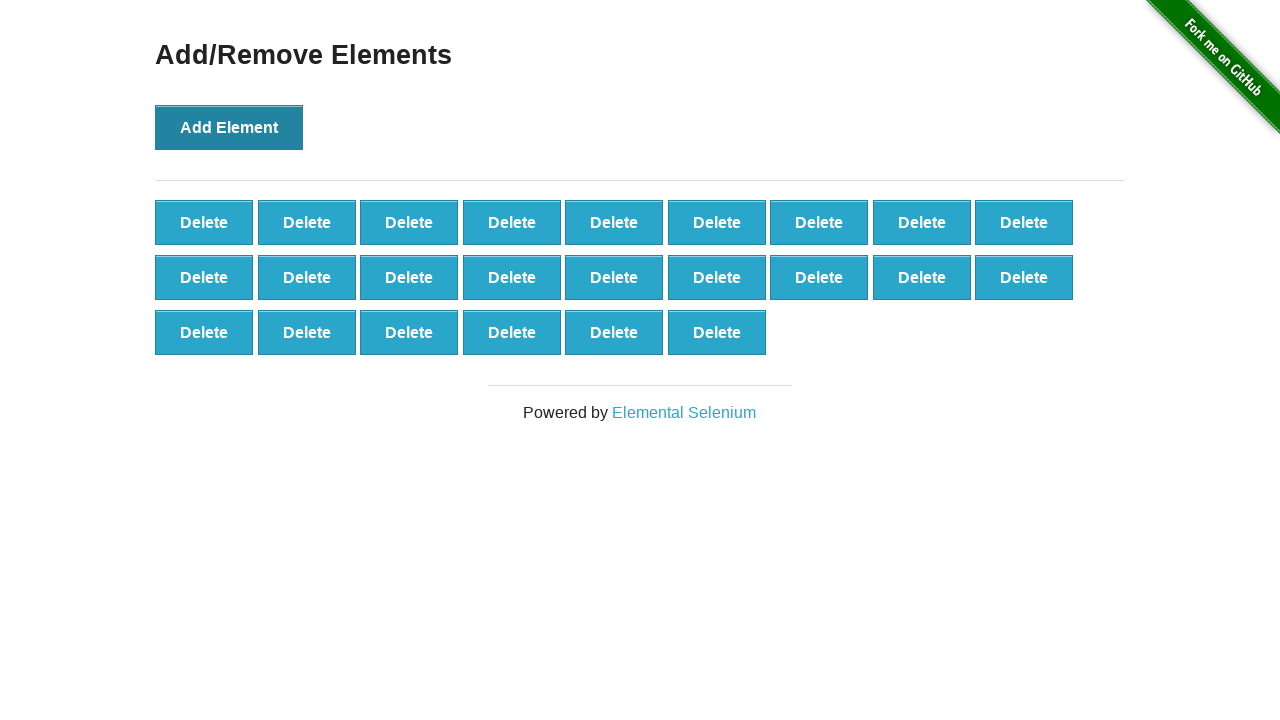

Clicked 'Add Element' button to add an element at (229, 127) on xpath=//button[text()='Add Element']
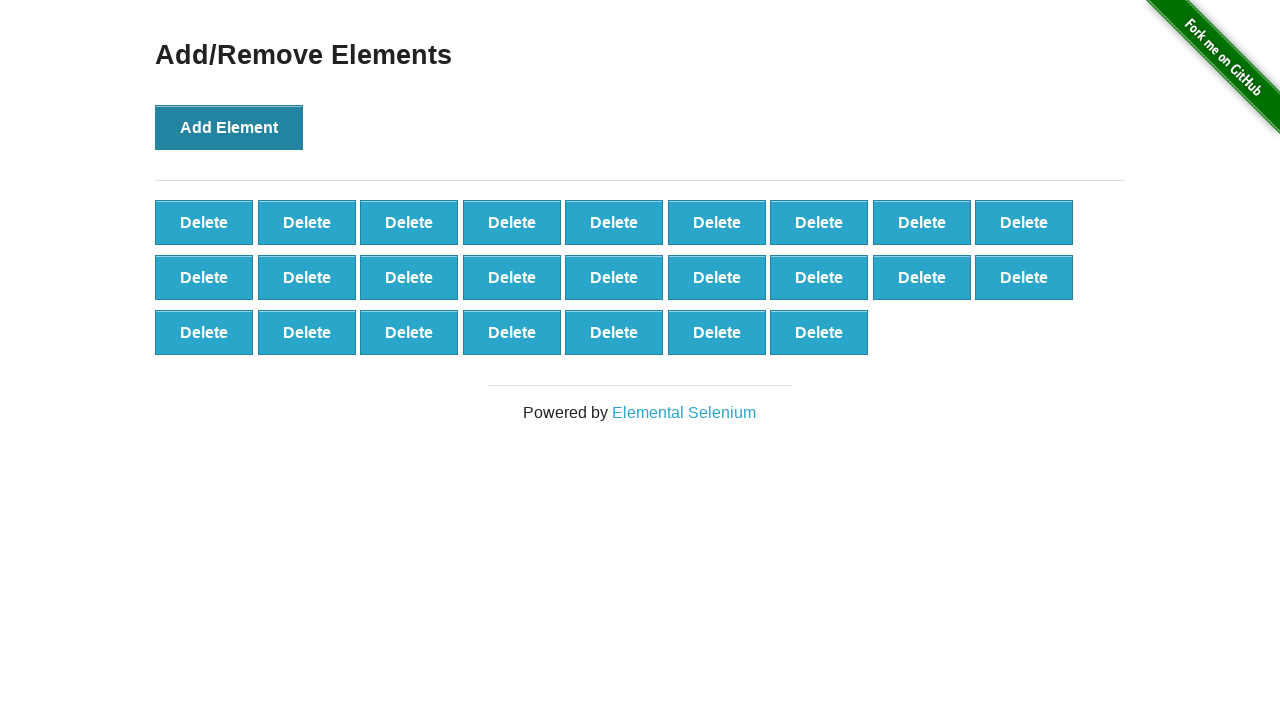

Clicked 'Add Element' button to add an element at (229, 127) on xpath=//button[text()='Add Element']
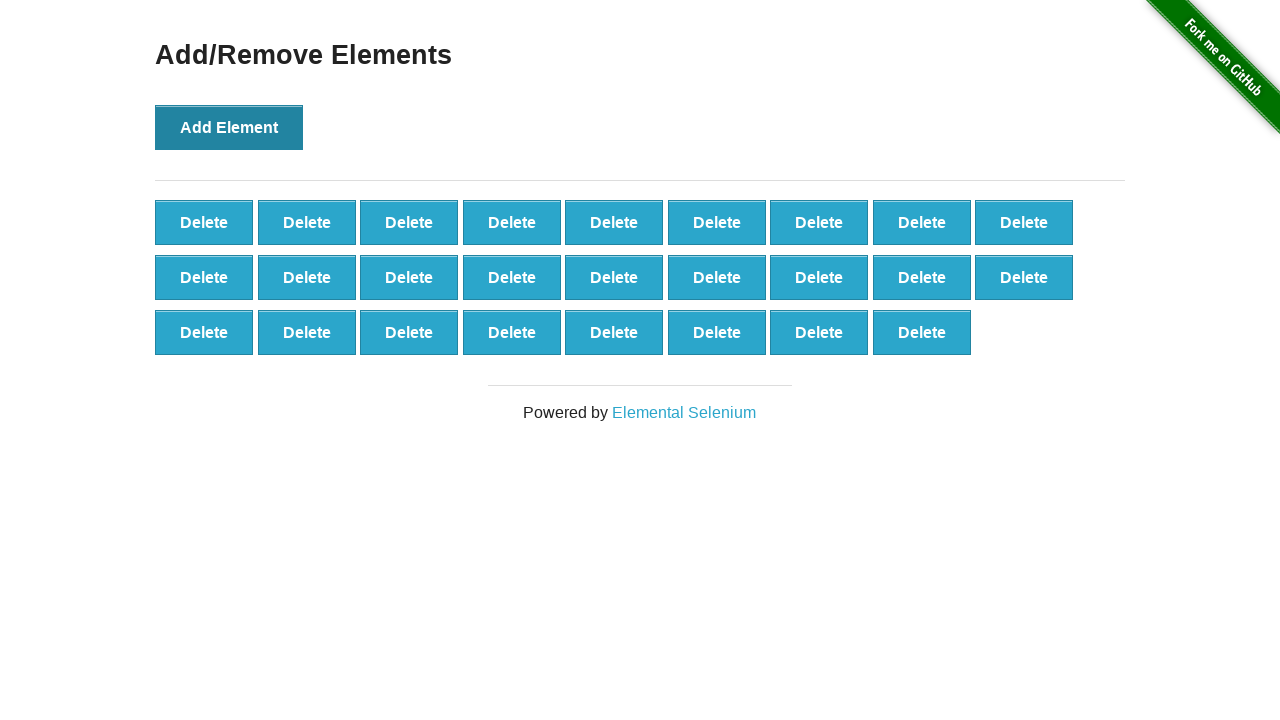

Clicked 'Add Element' button to add an element at (229, 127) on xpath=//button[text()='Add Element']
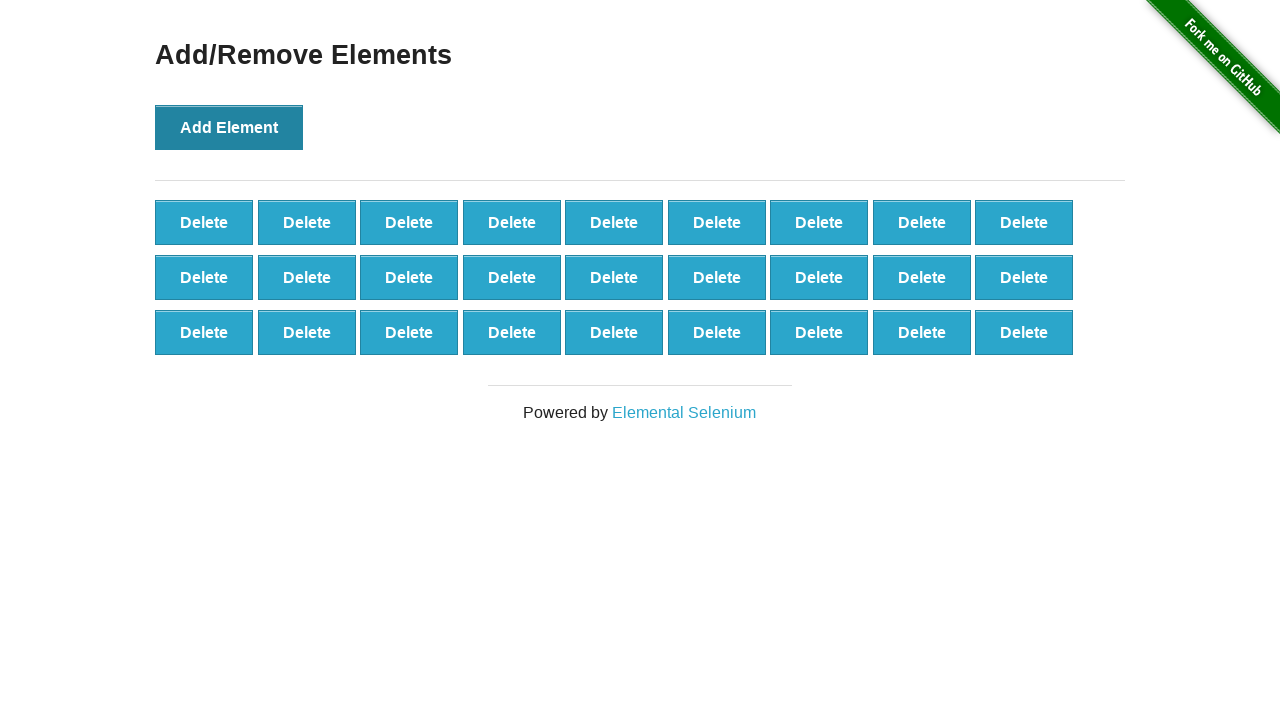

Clicked 'Add Element' button to add an element at (229, 127) on xpath=//button[text()='Add Element']
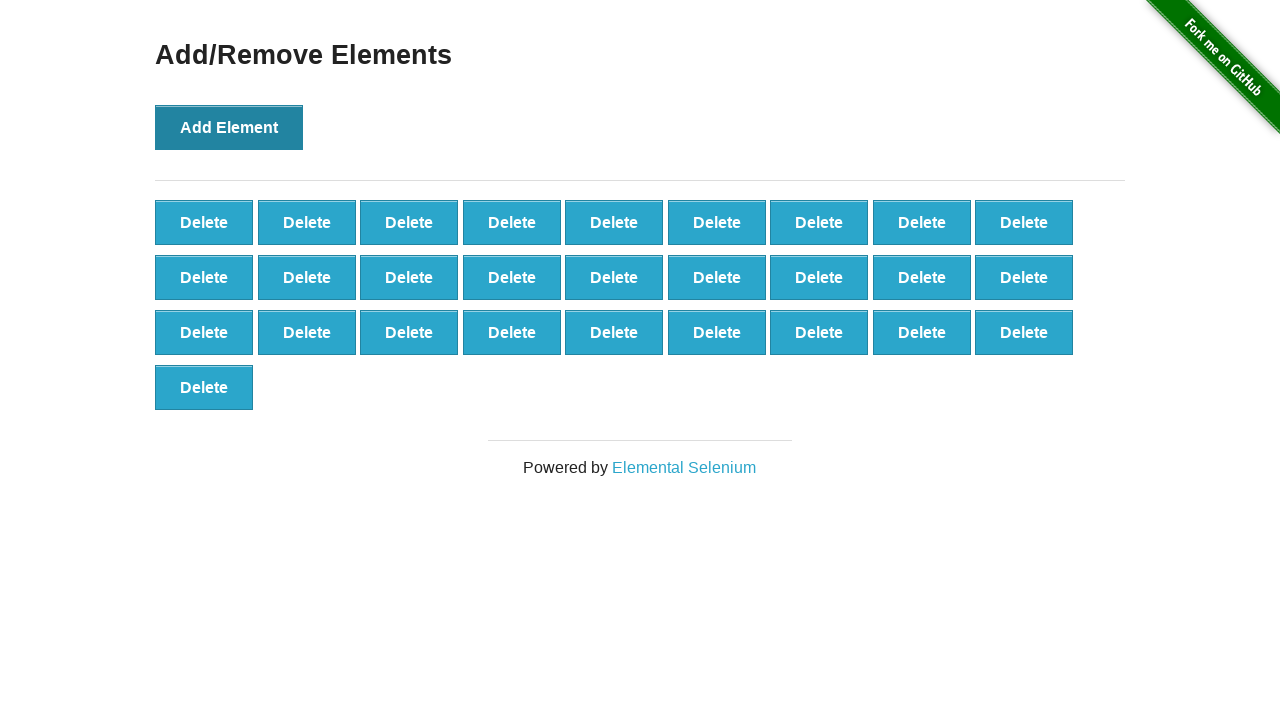

Clicked 'Add Element' button to add an element at (229, 127) on xpath=//button[text()='Add Element']
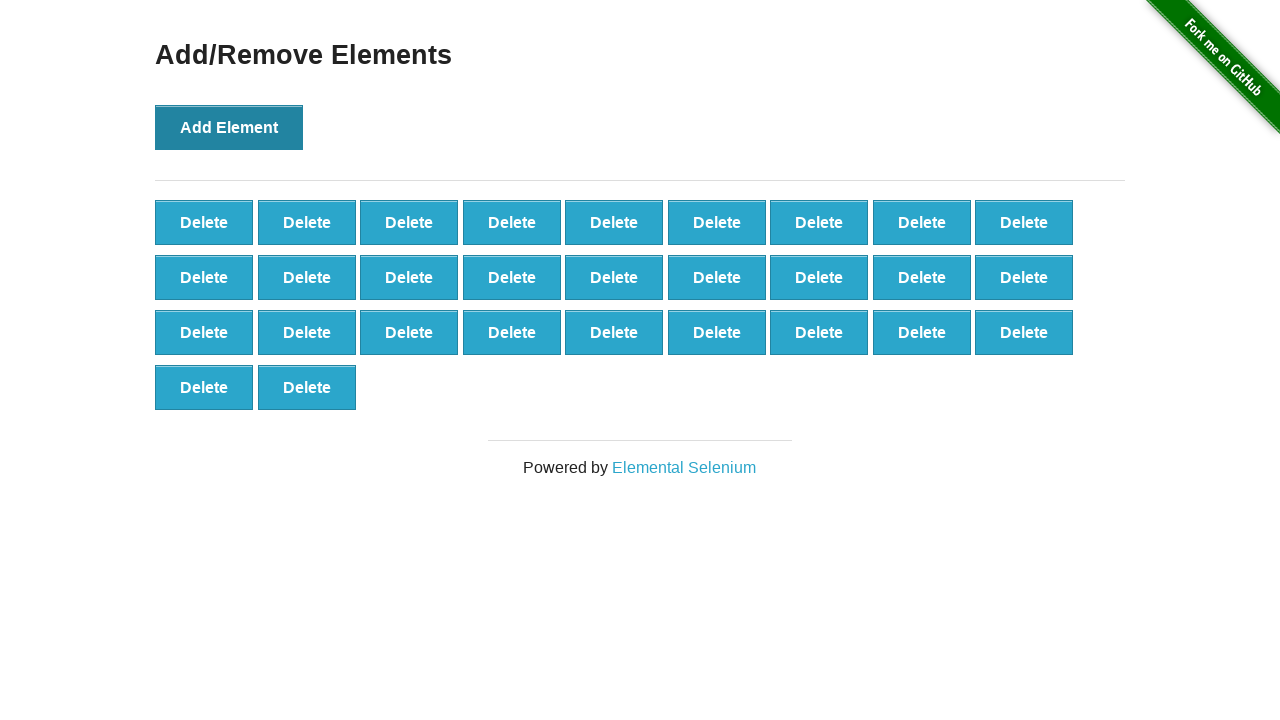

Clicked 'Add Element' button to add an element at (229, 127) on xpath=//button[text()='Add Element']
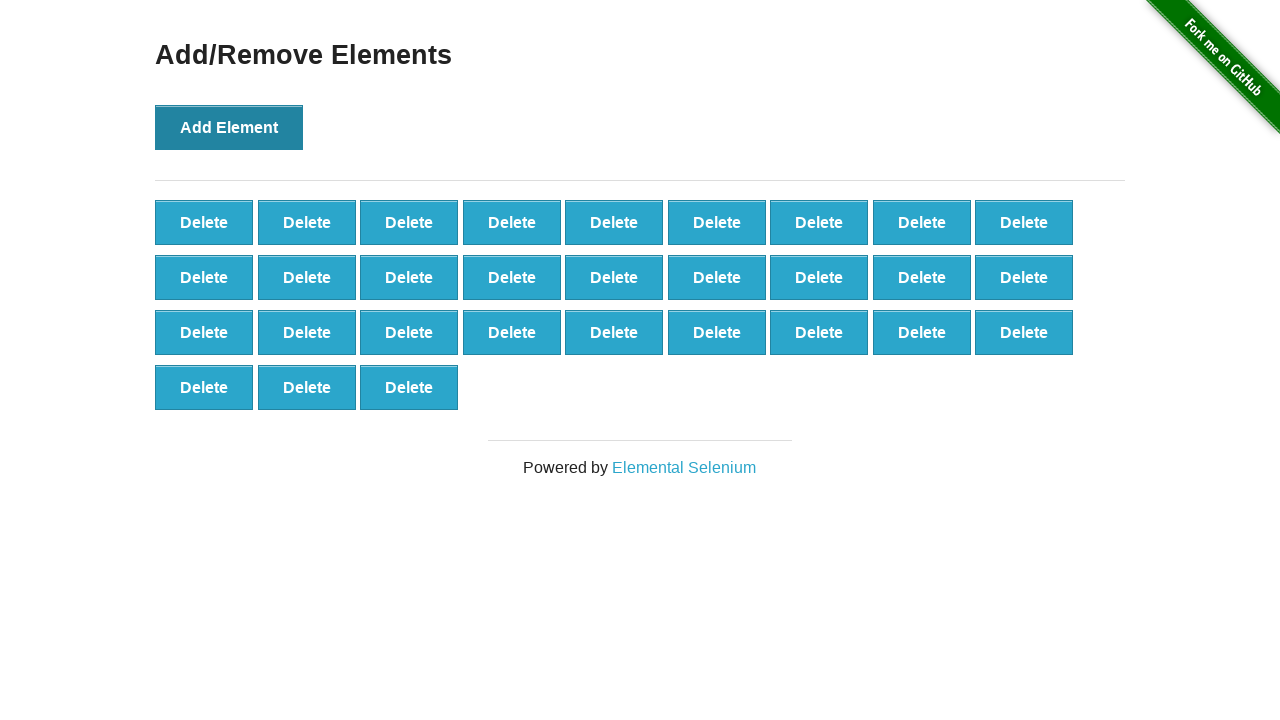

Clicked 'Add Element' button to add an element at (229, 127) on xpath=//button[text()='Add Element']
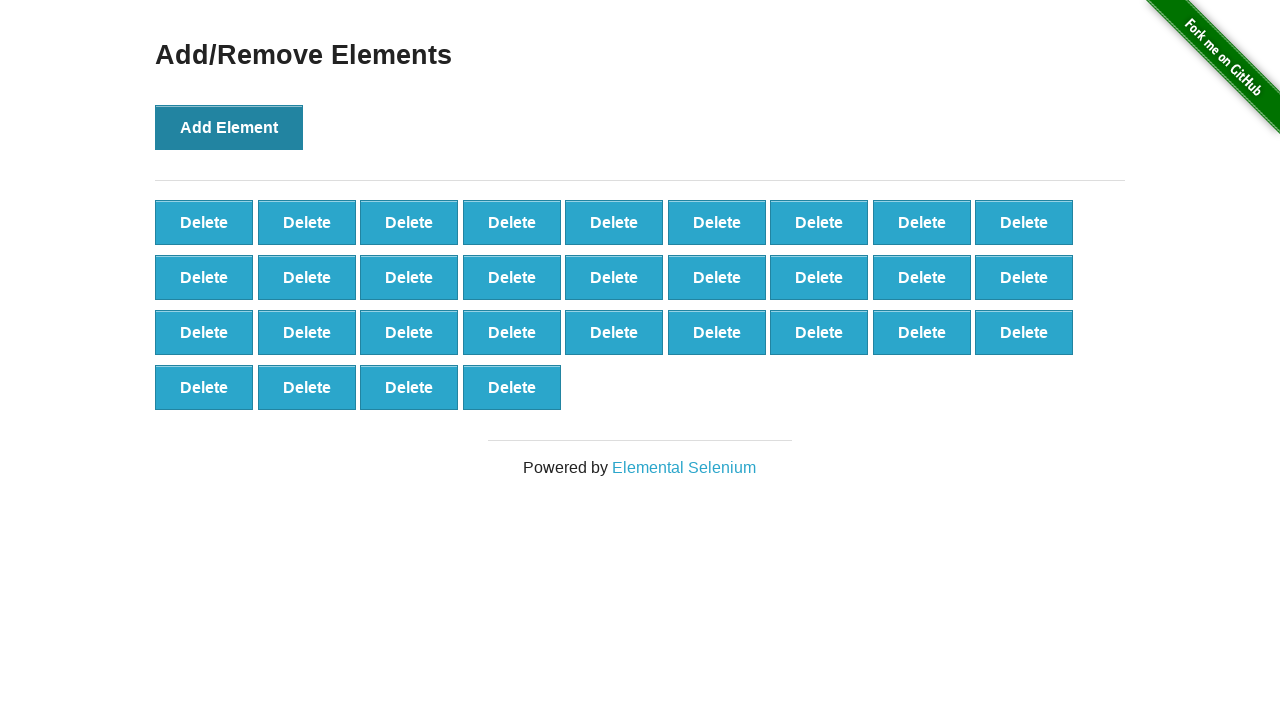

Clicked 'Add Element' button to add an element at (229, 127) on xpath=//button[text()='Add Element']
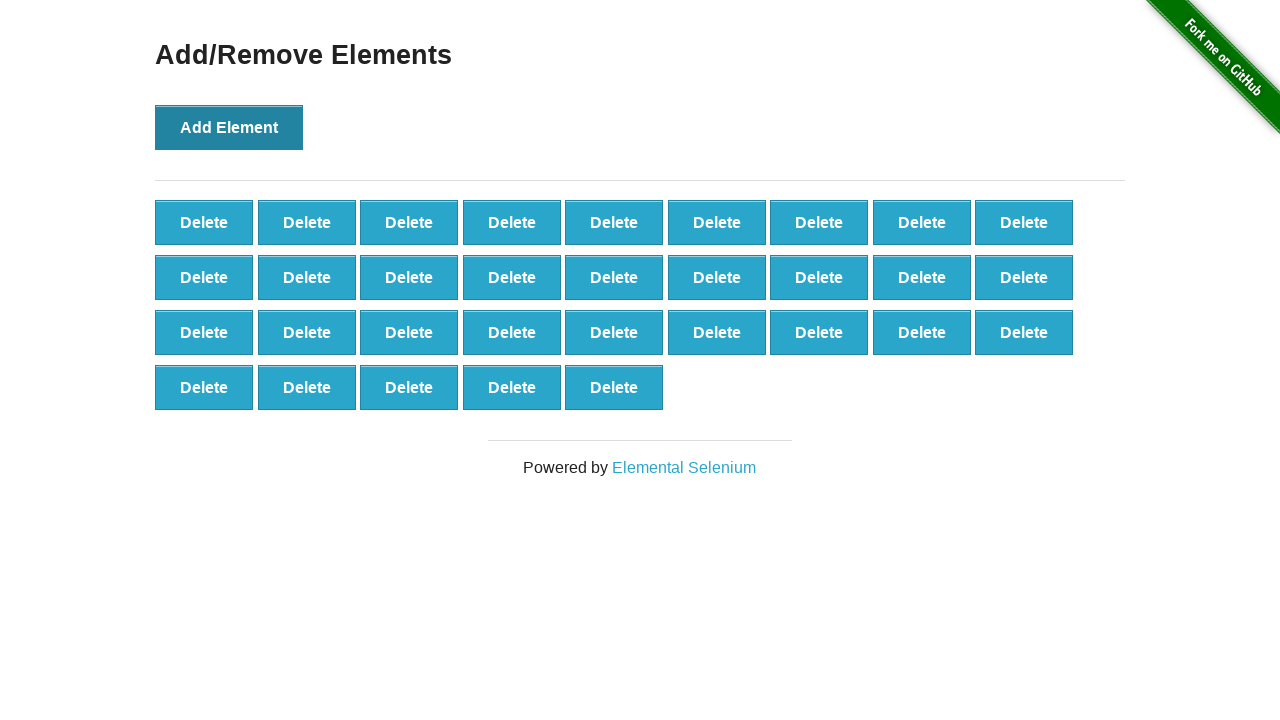

Clicked 'Add Element' button to add an element at (229, 127) on xpath=//button[text()='Add Element']
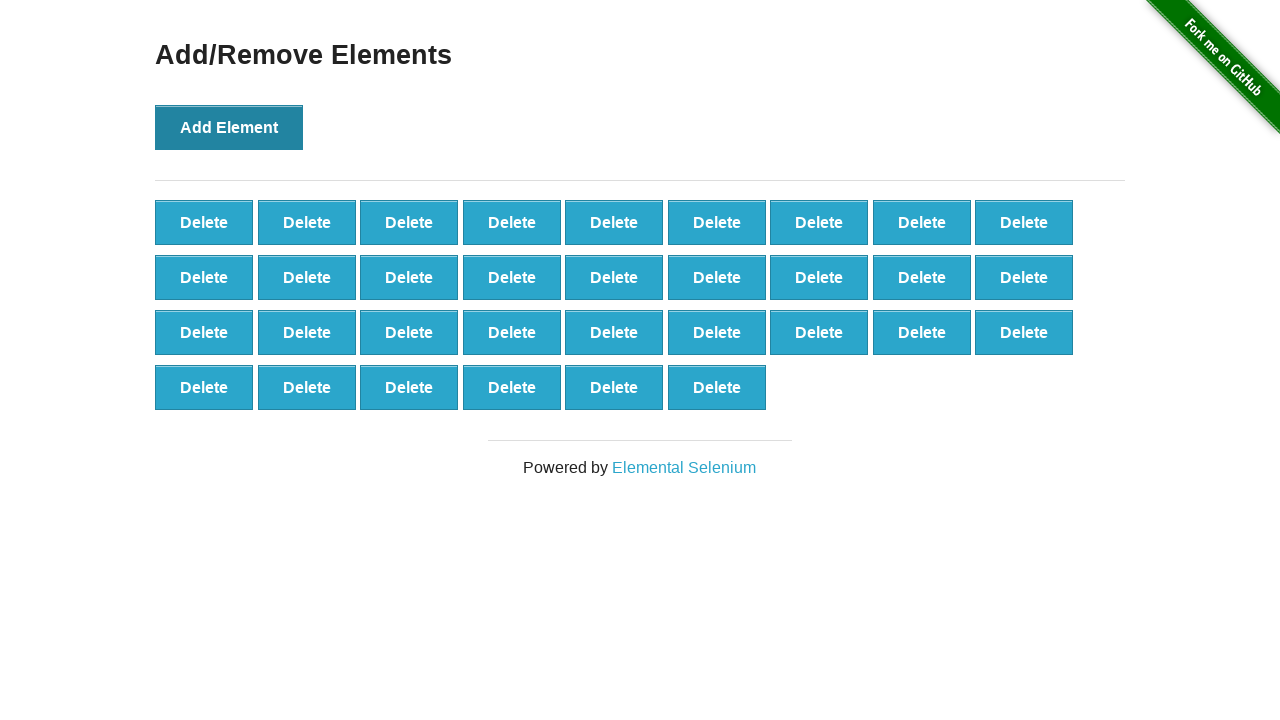

Clicked 'Add Element' button to add an element at (229, 127) on xpath=//button[text()='Add Element']
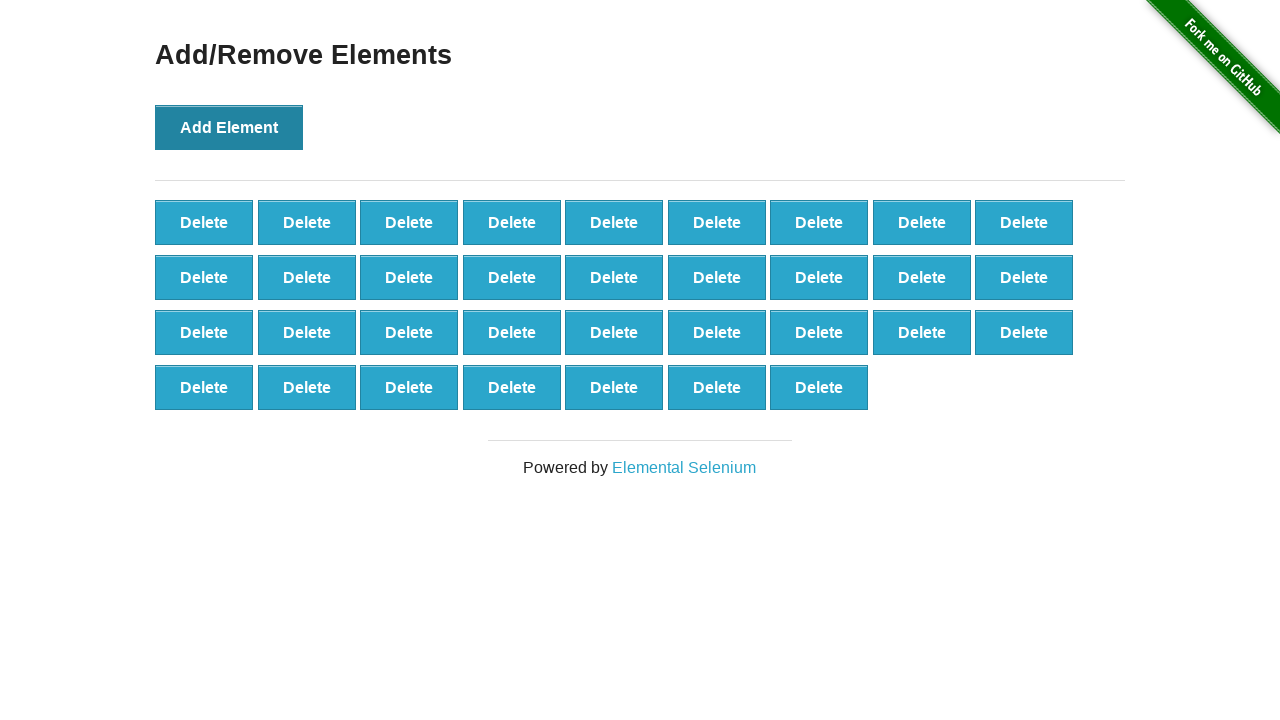

Clicked 'Add Element' button to add an element at (229, 127) on xpath=//button[text()='Add Element']
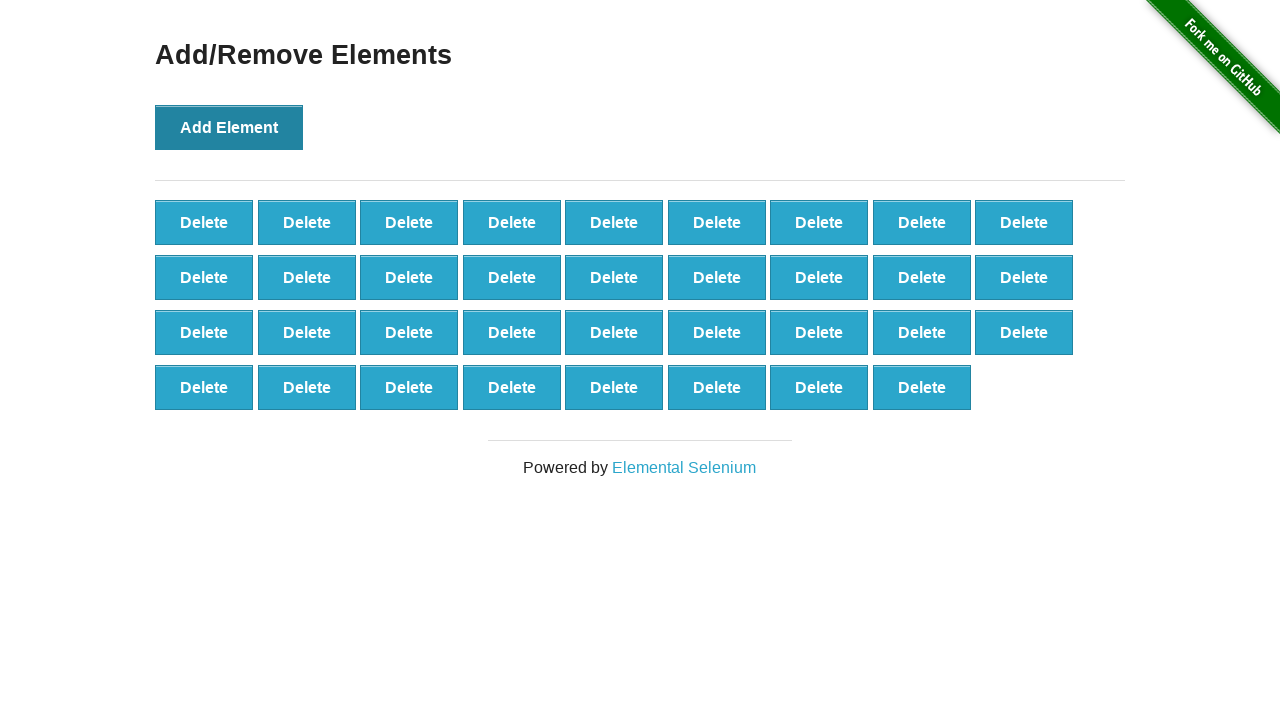

Clicked 'Add Element' button to add an element at (229, 127) on xpath=//button[text()='Add Element']
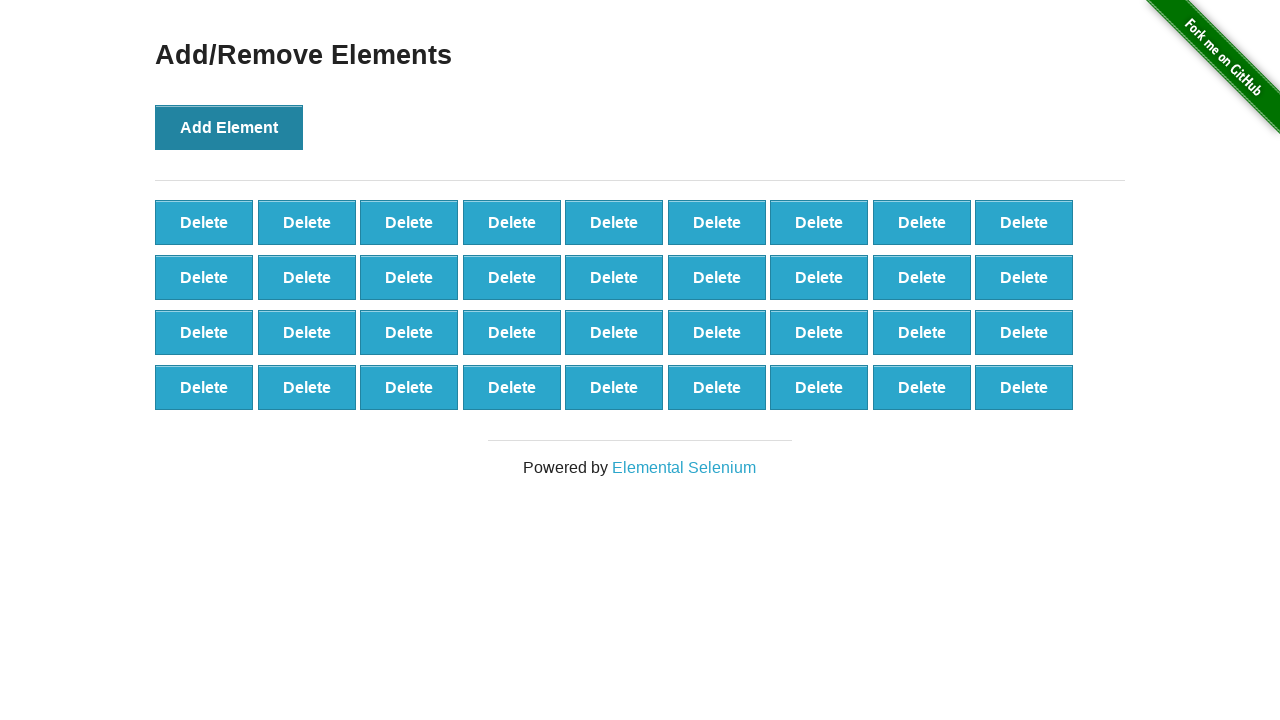

Clicked 'Add Element' button to add an element at (229, 127) on xpath=//button[text()='Add Element']
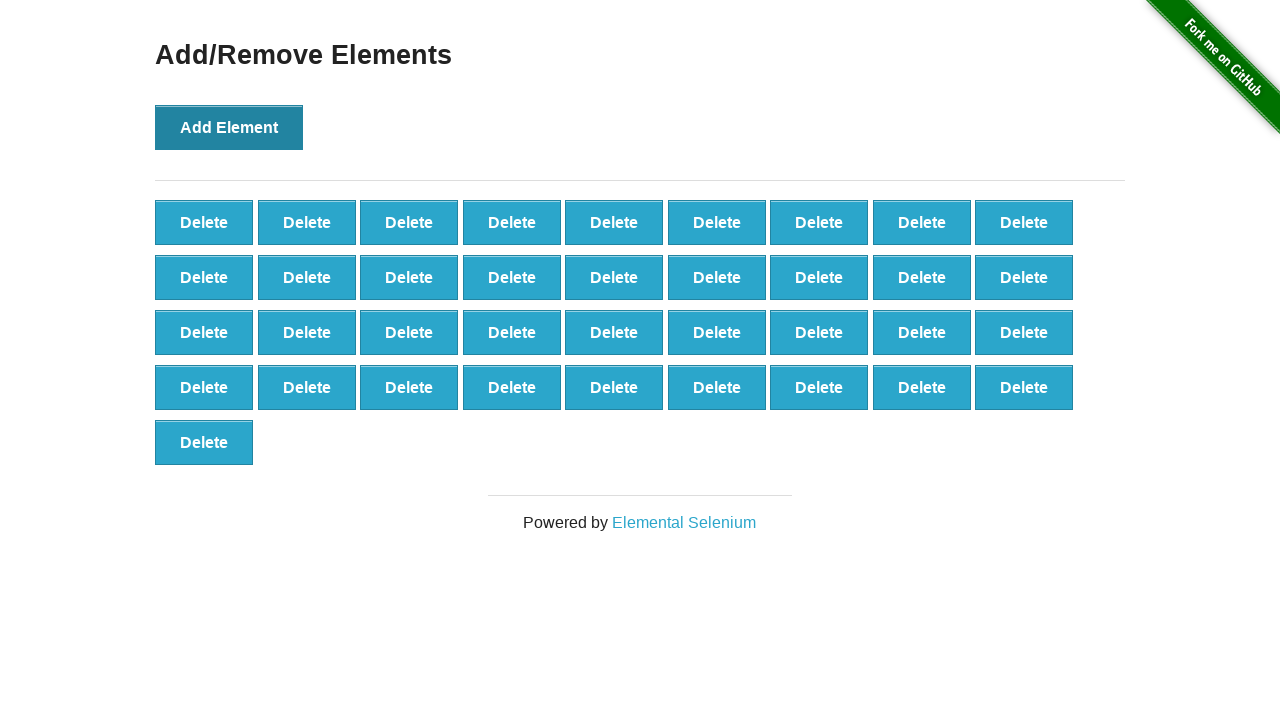

Clicked 'Add Element' button to add an element at (229, 127) on xpath=//button[text()='Add Element']
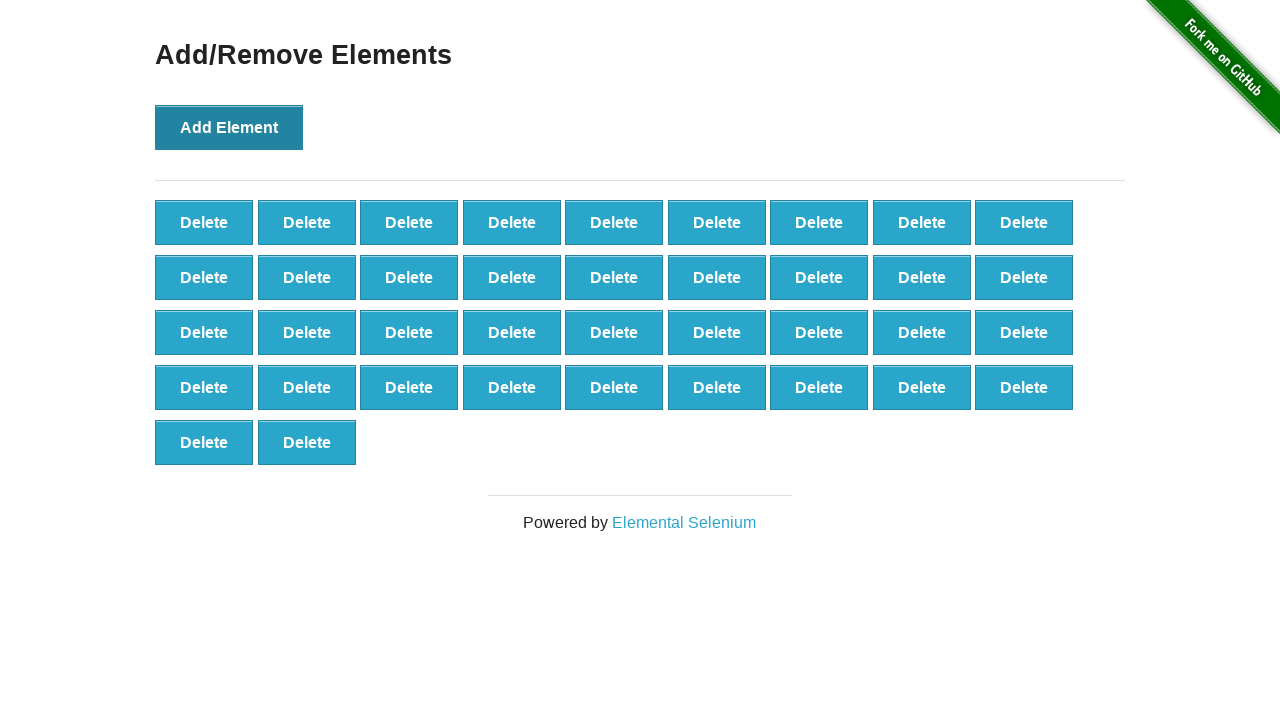

Clicked 'Add Element' button to add an element at (229, 127) on xpath=//button[text()='Add Element']
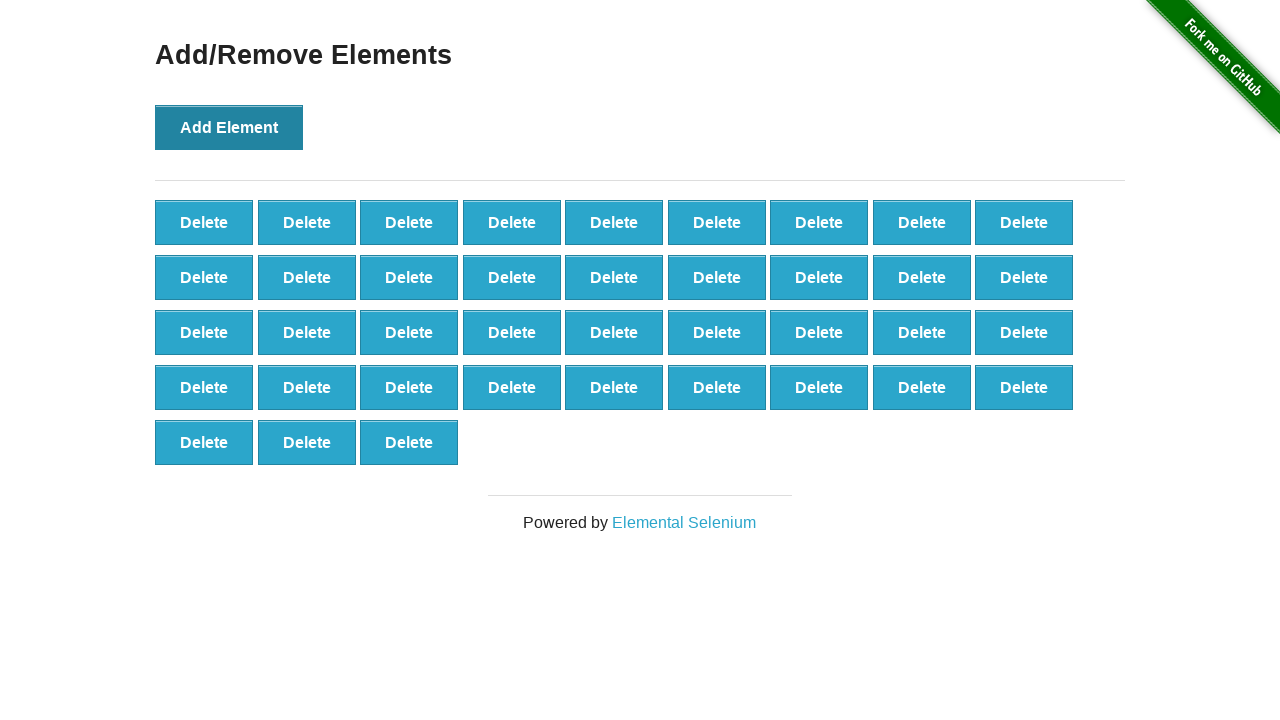

Clicked 'Add Element' button to add an element at (229, 127) on xpath=//button[text()='Add Element']
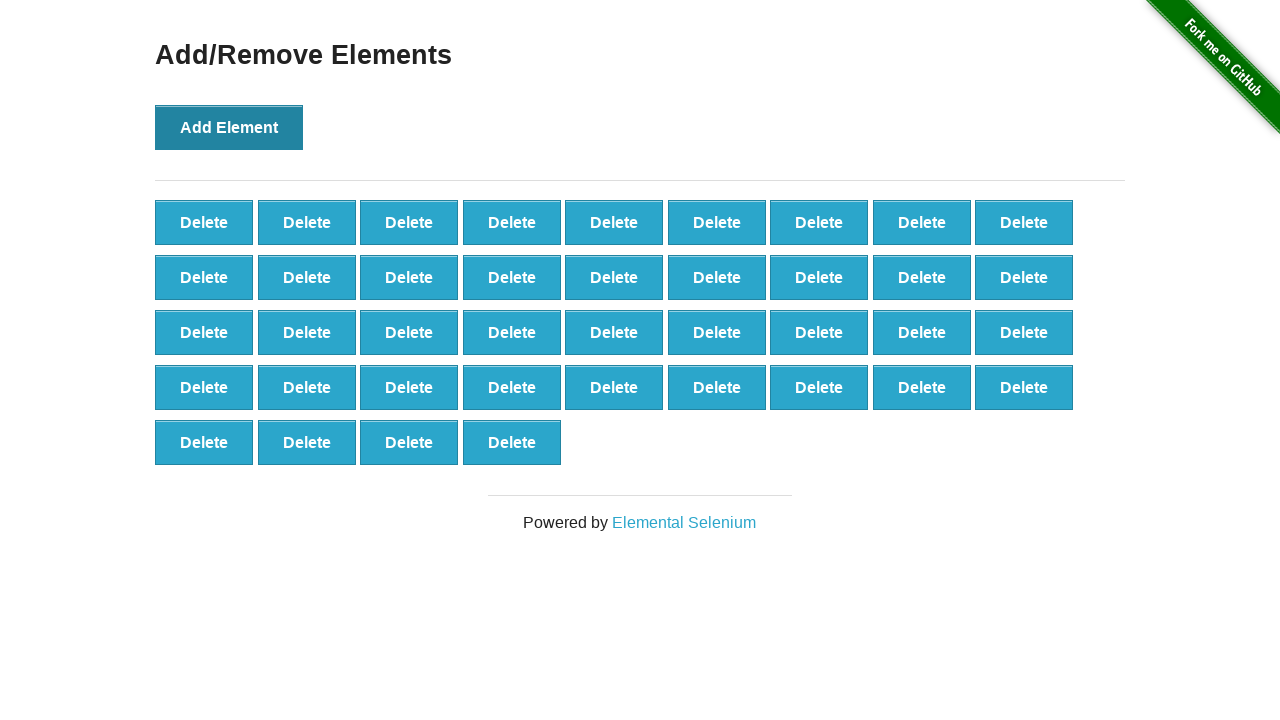

Clicked 'Add Element' button to add an element at (229, 127) on xpath=//button[text()='Add Element']
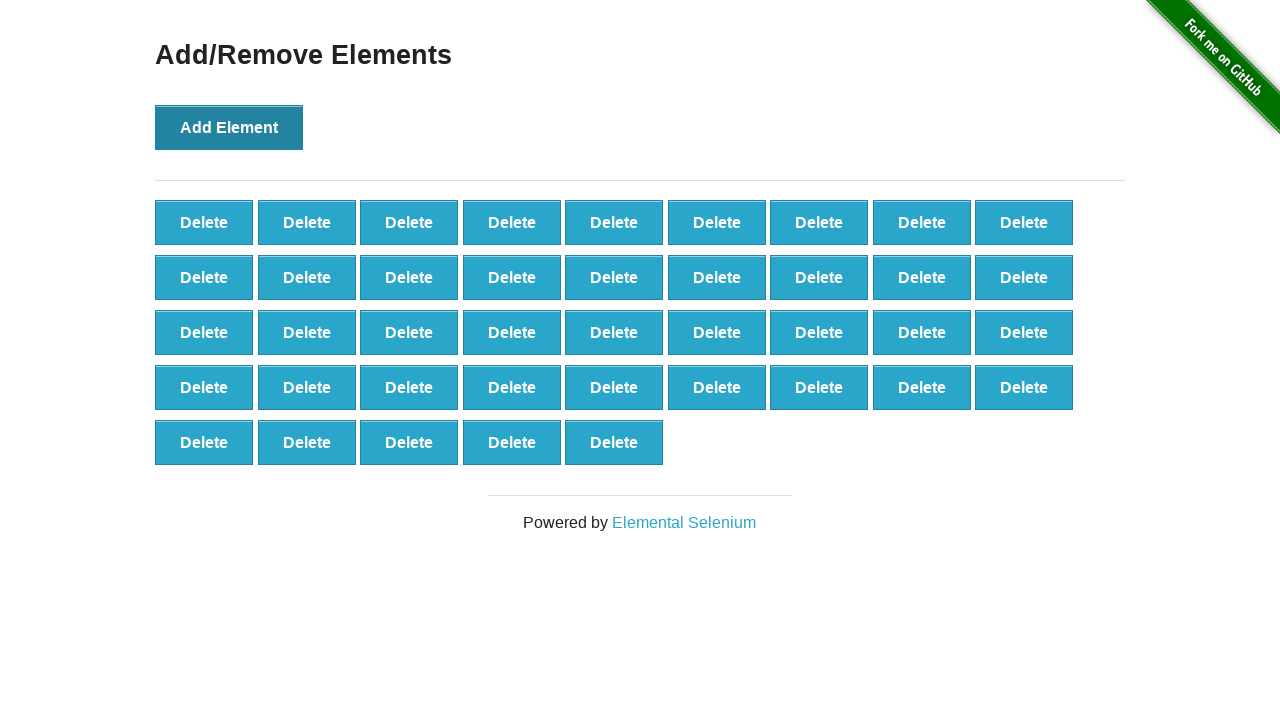

Clicked 'Add Element' button to add an element at (229, 127) on xpath=//button[text()='Add Element']
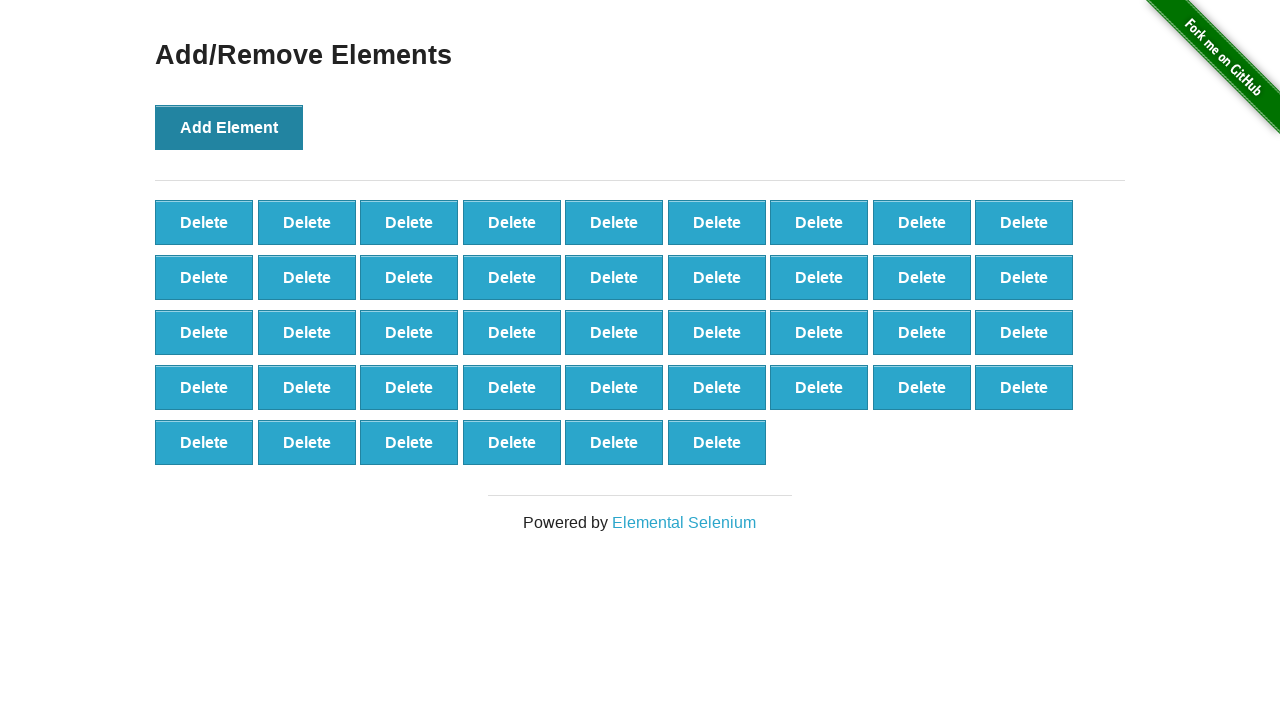

Clicked 'Add Element' button to add an element at (229, 127) on xpath=//button[text()='Add Element']
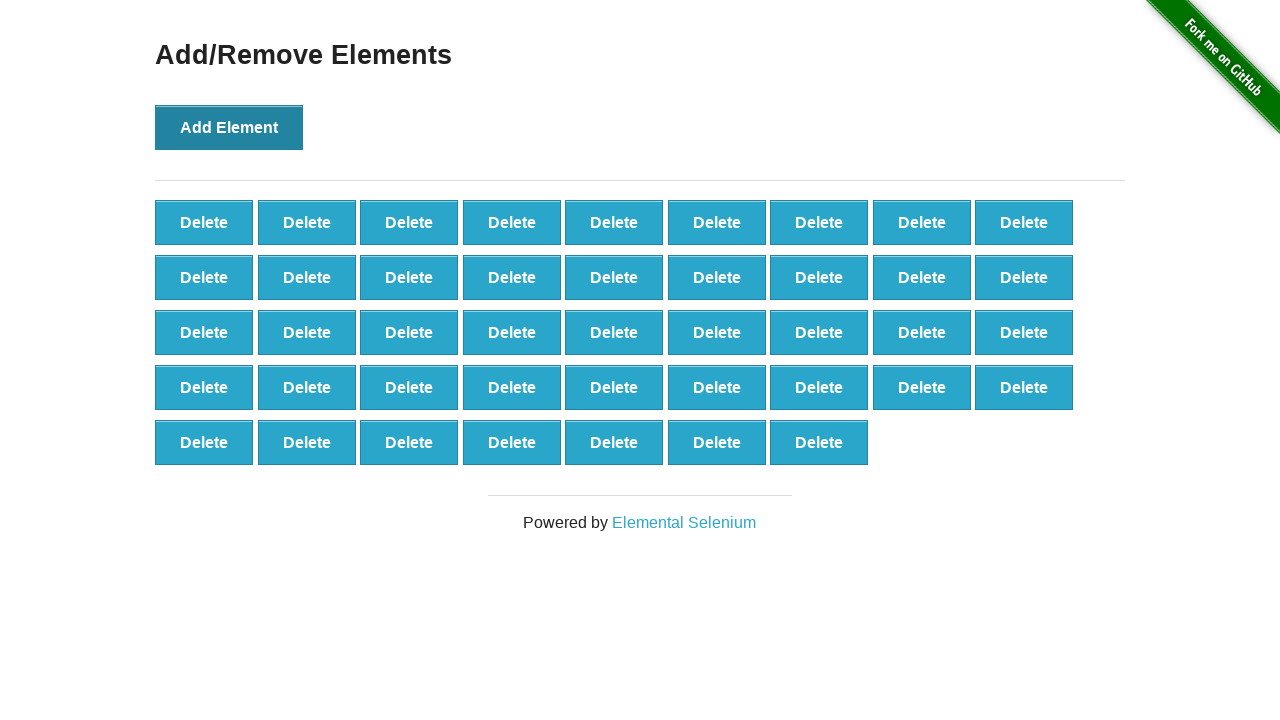

Clicked 'Add Element' button to add an element at (229, 127) on xpath=//button[text()='Add Element']
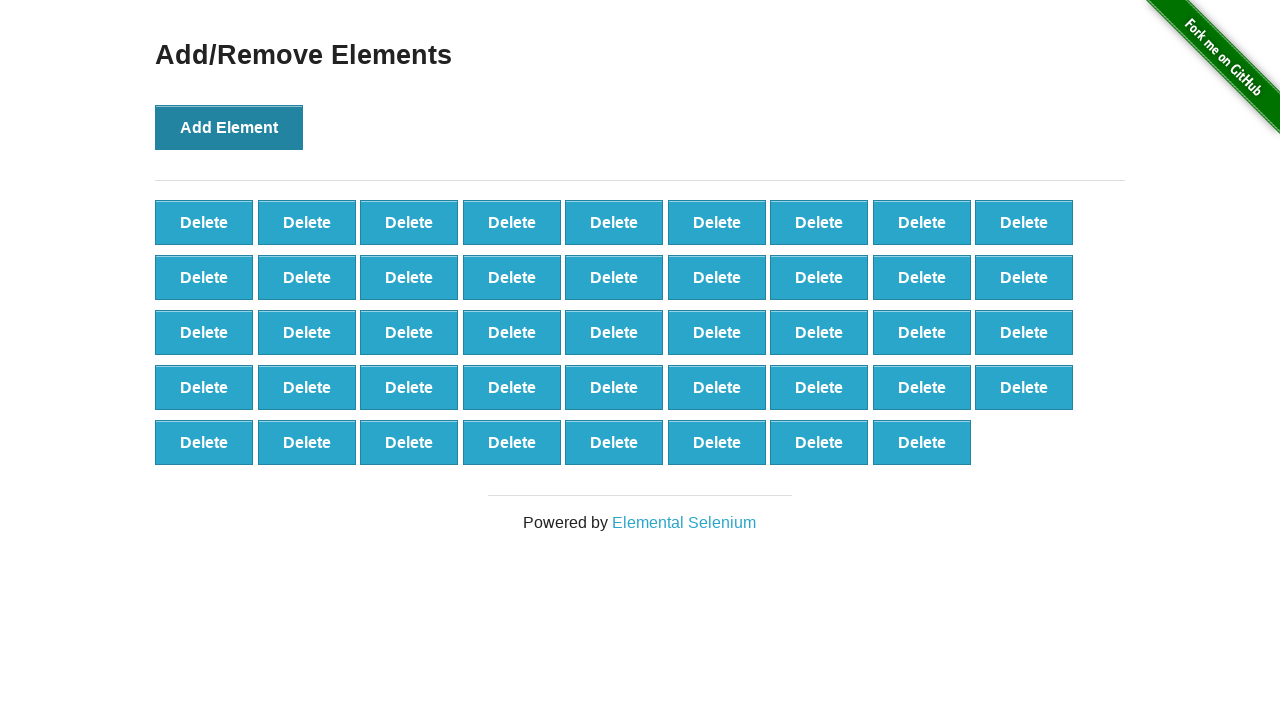

Clicked 'Add Element' button to add an element at (229, 127) on xpath=//button[text()='Add Element']
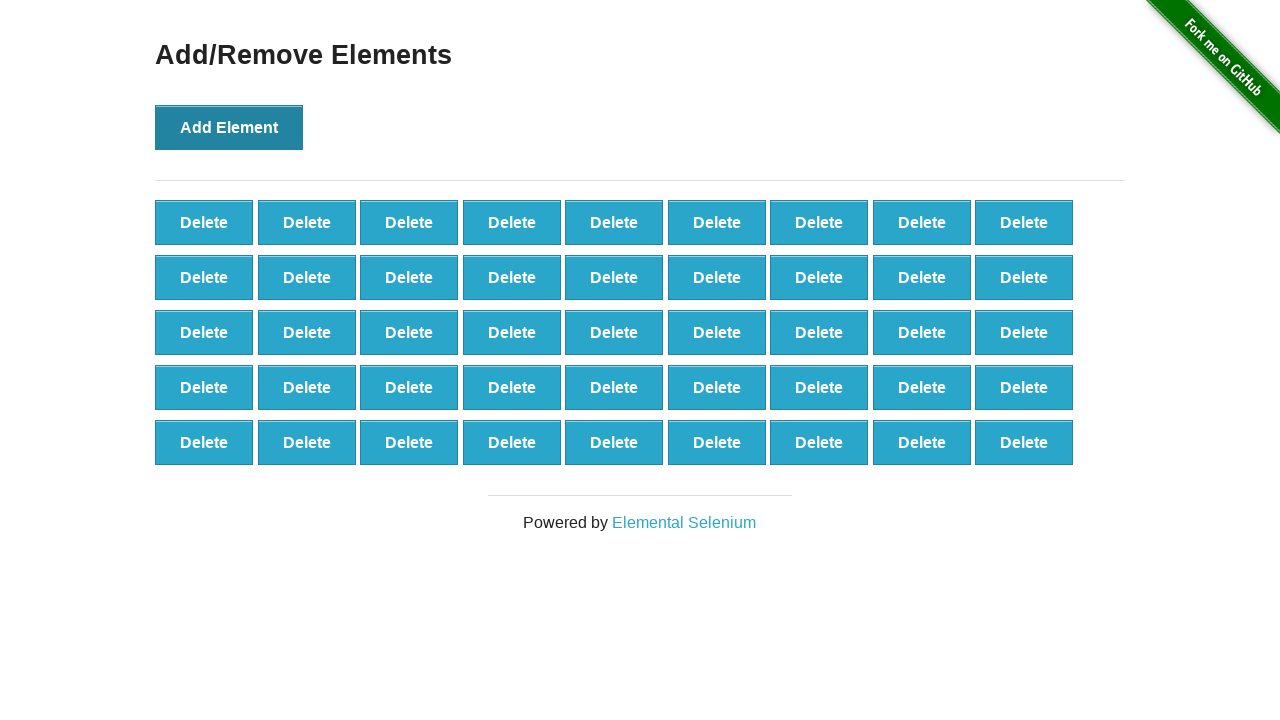

Clicked 'Add Element' button to add an element at (229, 127) on xpath=//button[text()='Add Element']
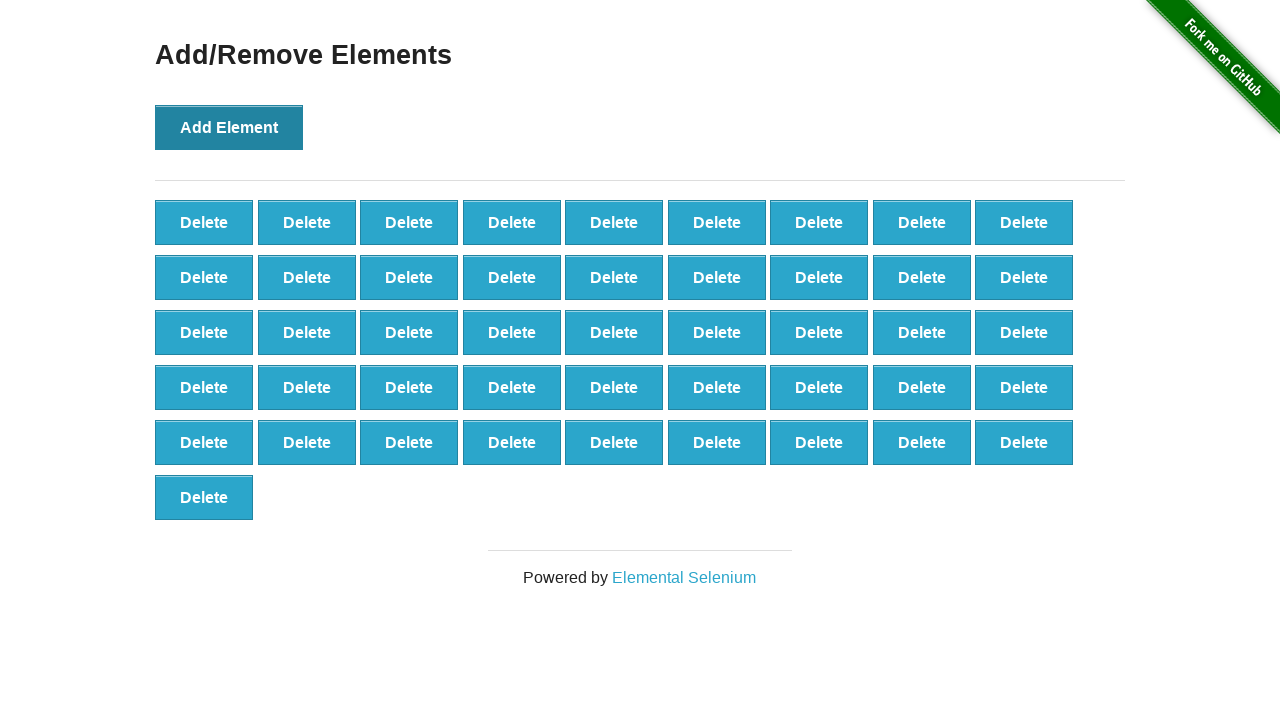

Clicked 'Add Element' button to add an element at (229, 127) on xpath=//button[text()='Add Element']
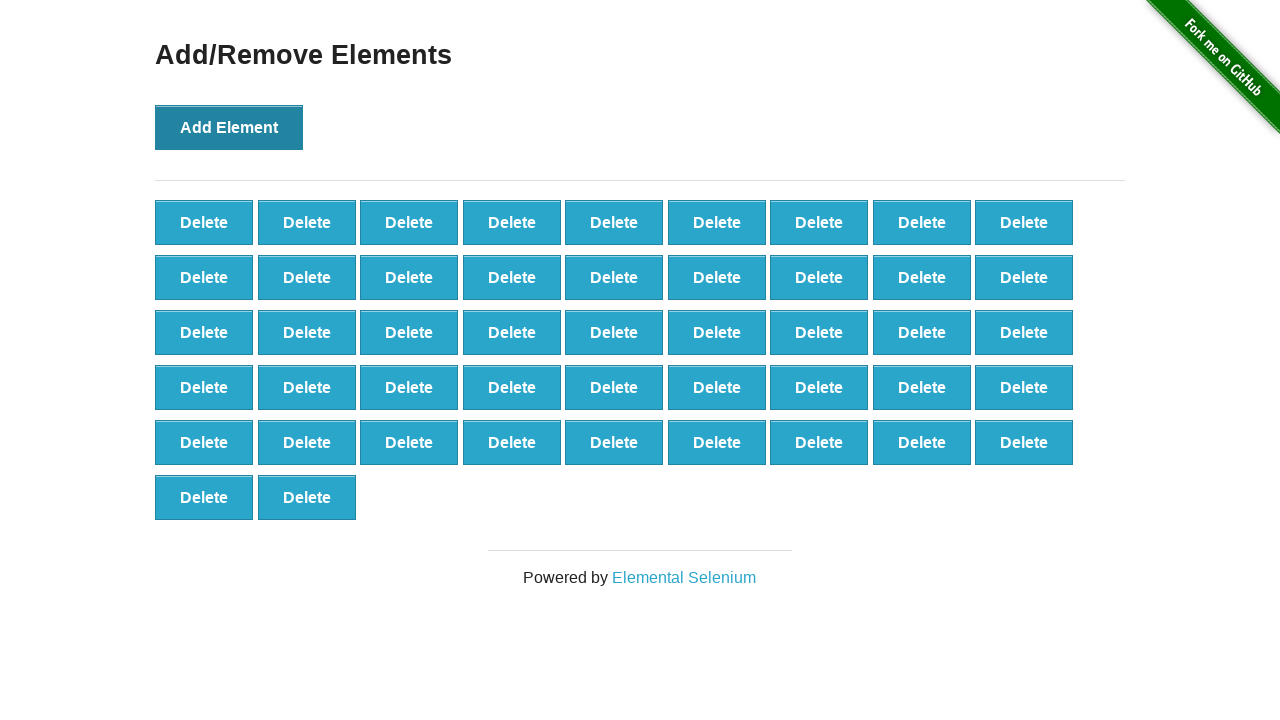

Clicked 'Add Element' button to add an element at (229, 127) on xpath=//button[text()='Add Element']
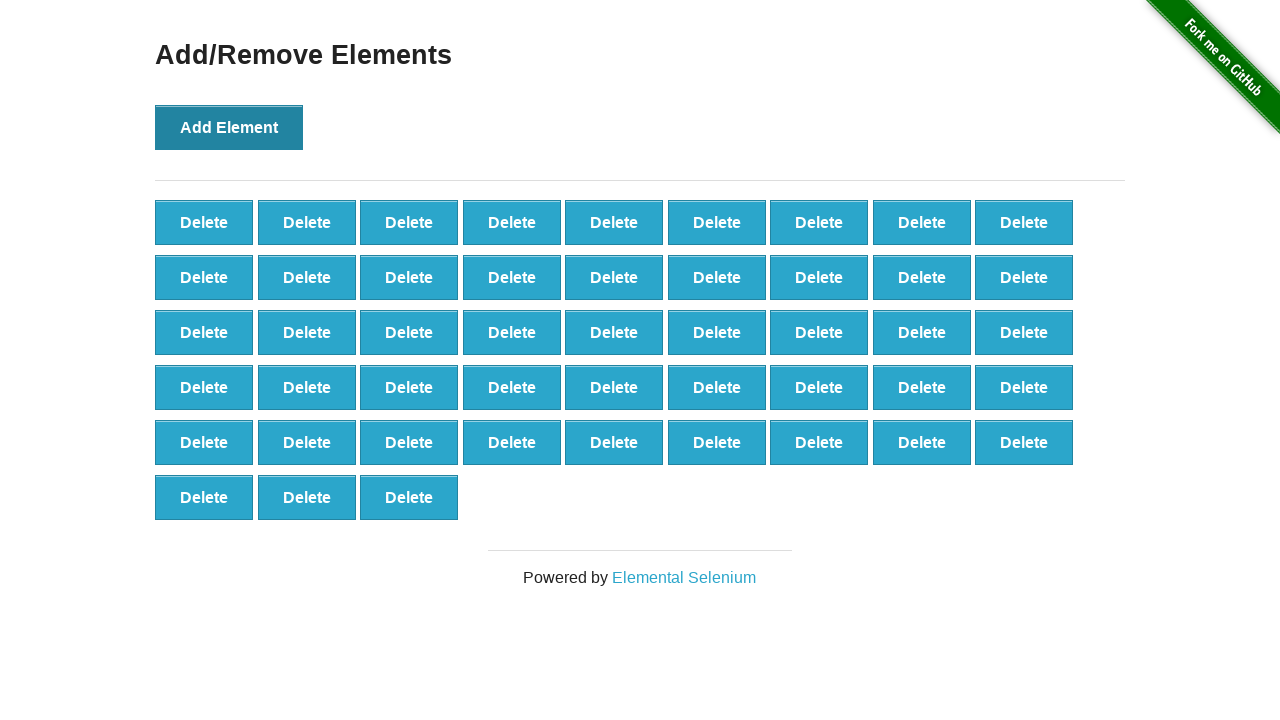

Clicked 'Add Element' button to add an element at (229, 127) on xpath=//button[text()='Add Element']
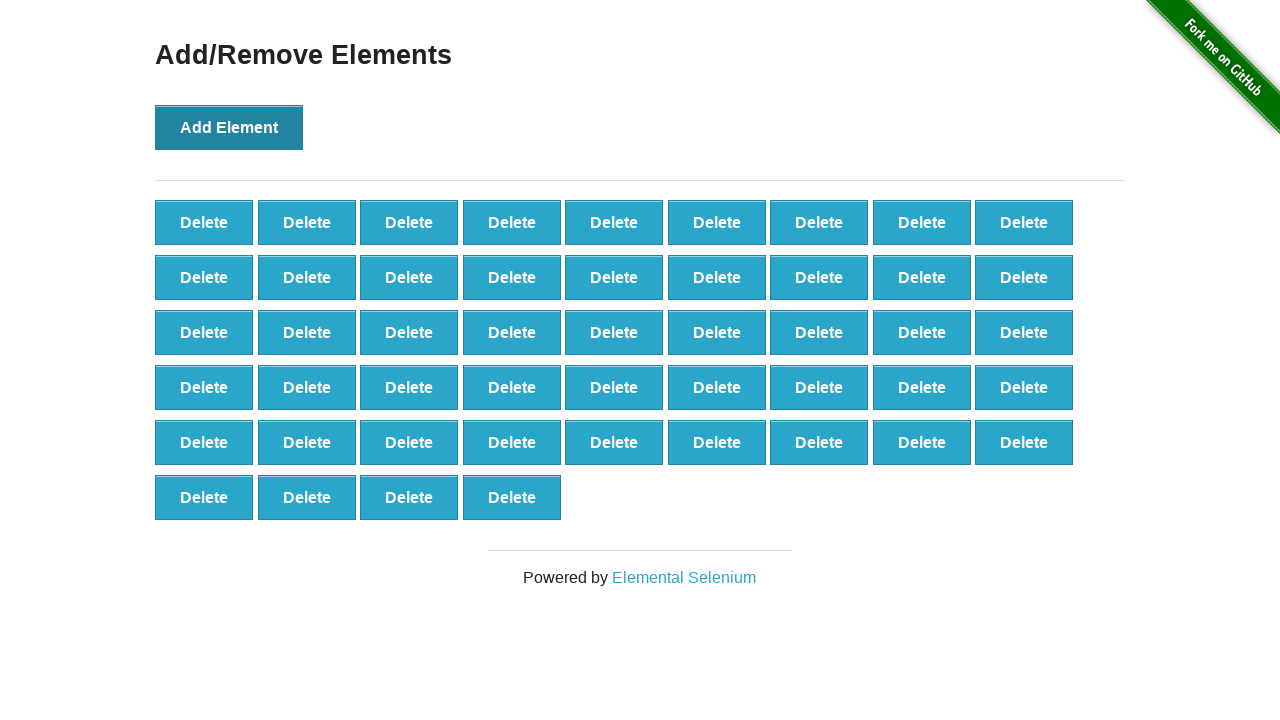

Clicked 'Add Element' button to add an element at (229, 127) on xpath=//button[text()='Add Element']
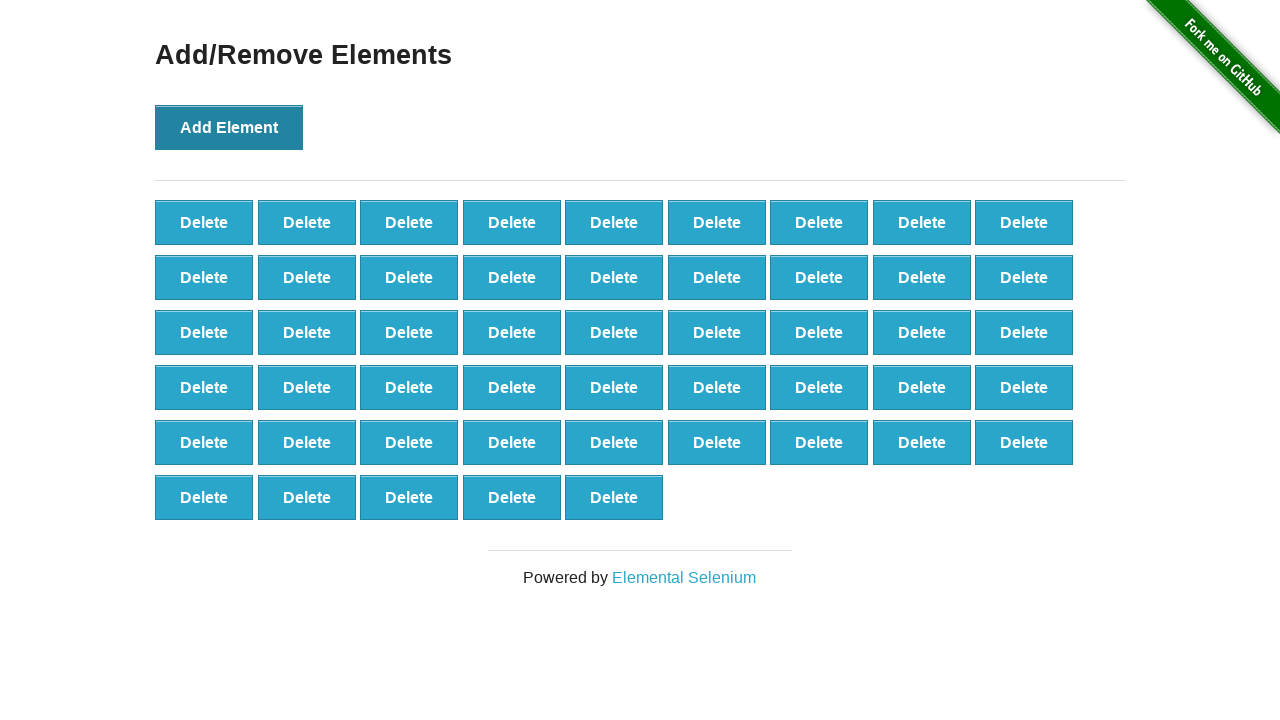

Located all added elements; found 50 elements
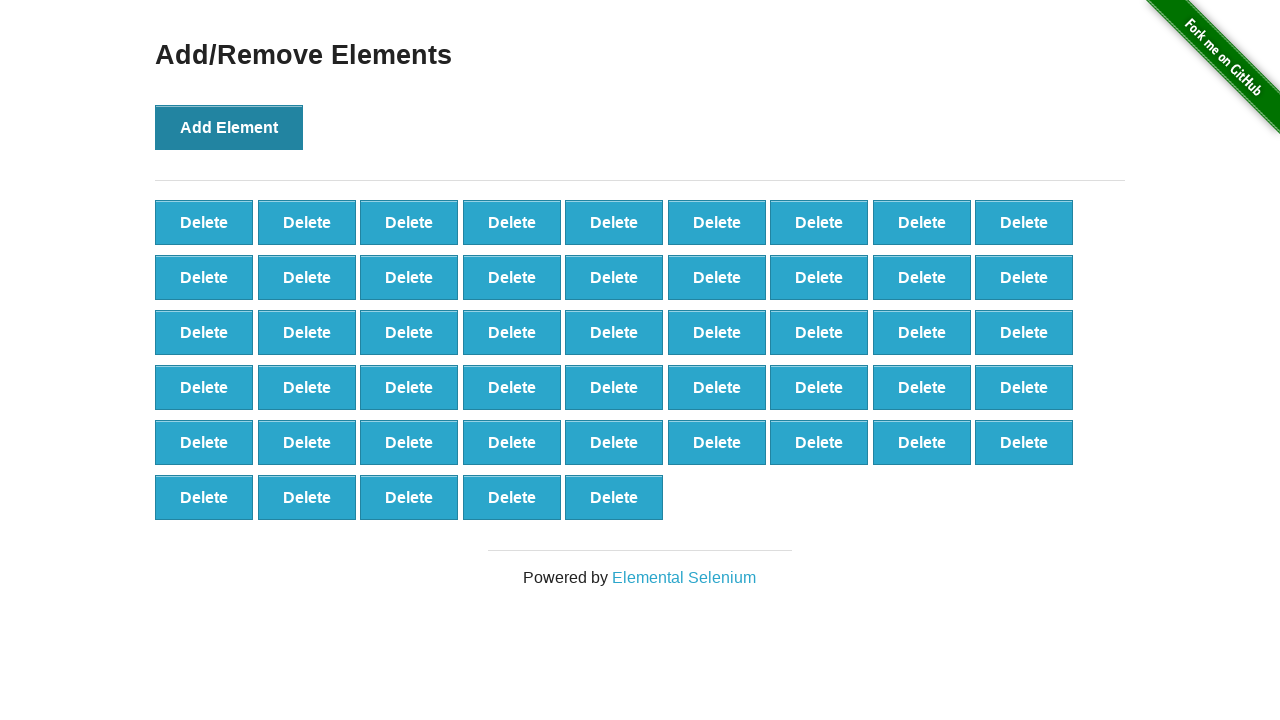

Verified that exactly 50 elements were added
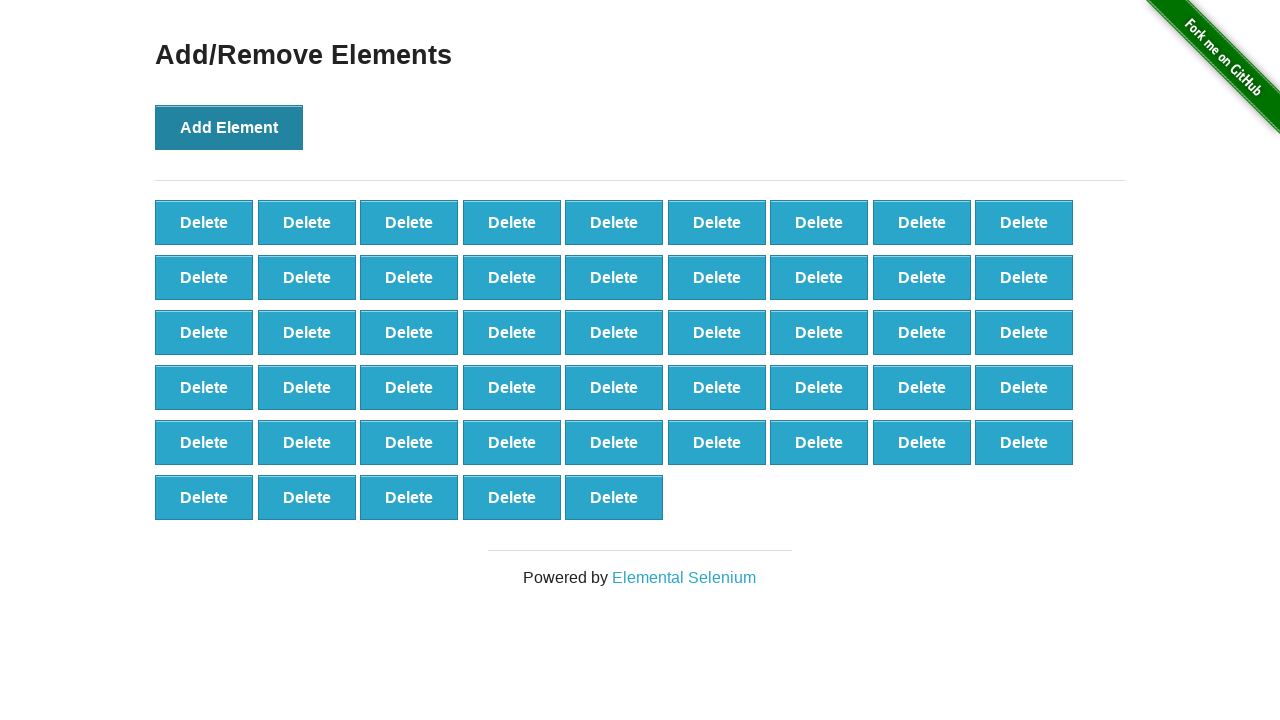

Clicked delete button on an added element at (204, 222) on .added-manually
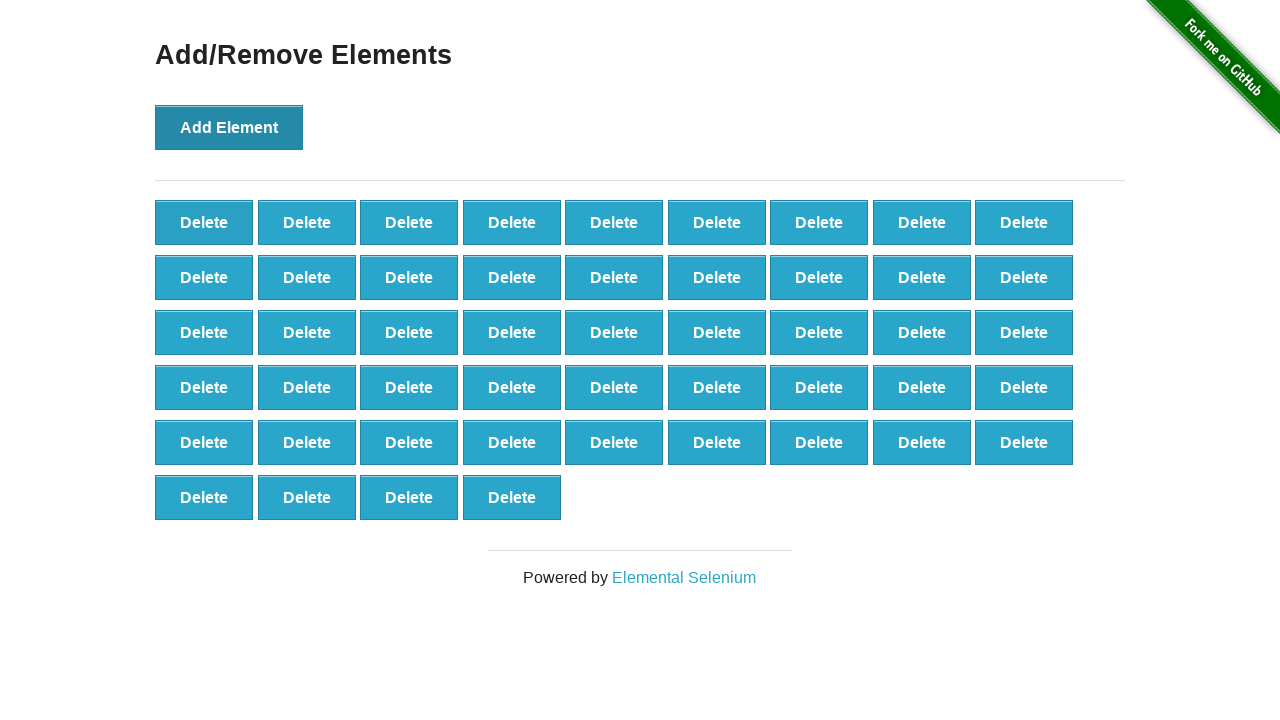

Clicked delete button on an added element at (204, 222) on .added-manually
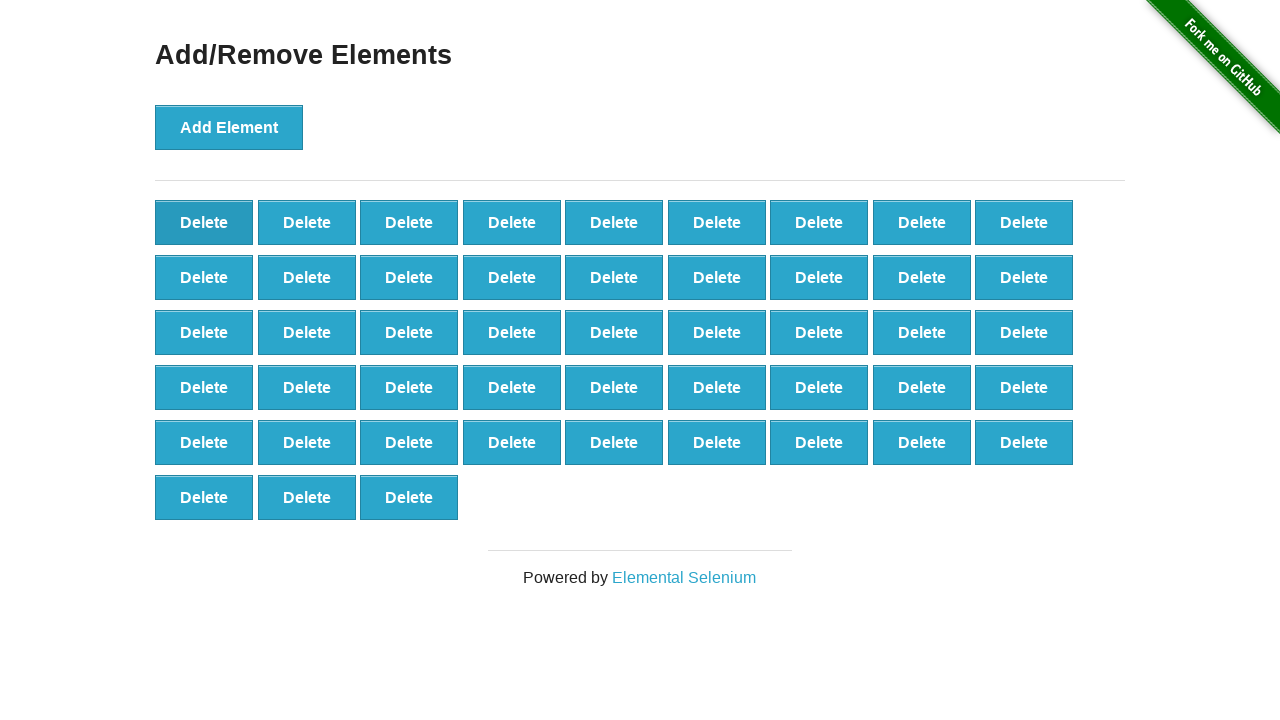

Clicked delete button on an added element at (204, 222) on .added-manually
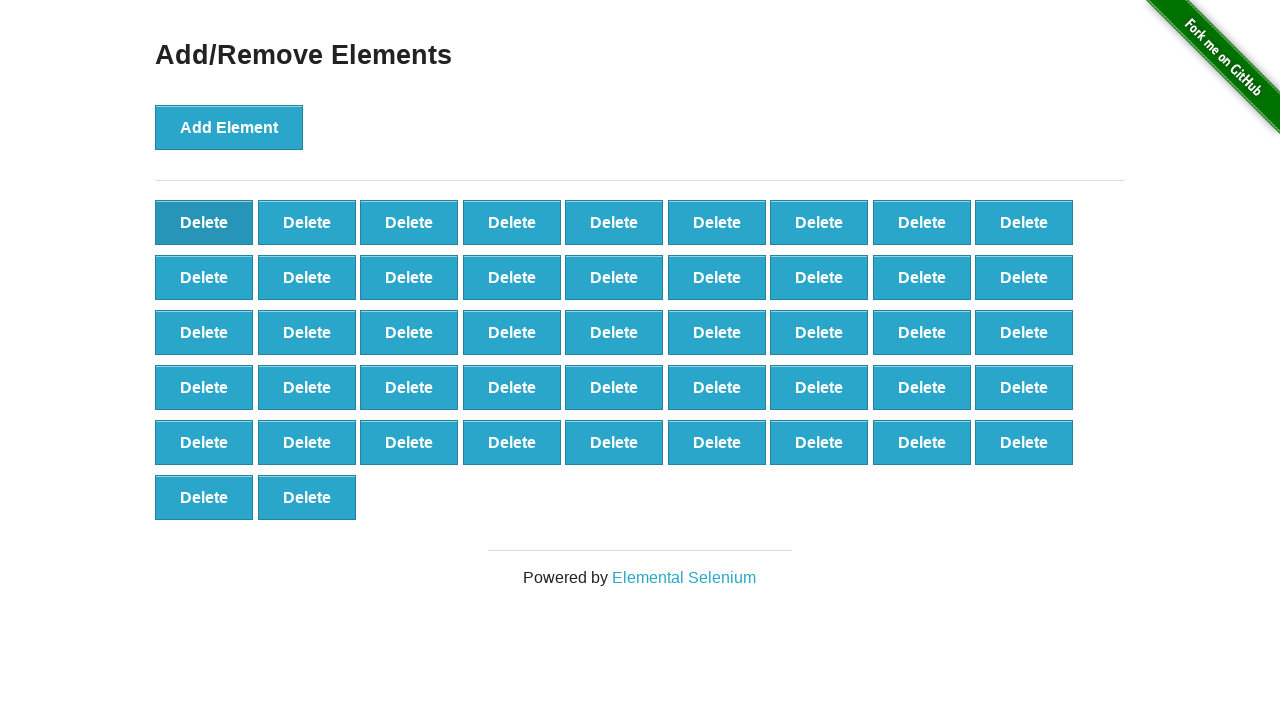

Clicked delete button on an added element at (204, 222) on .added-manually
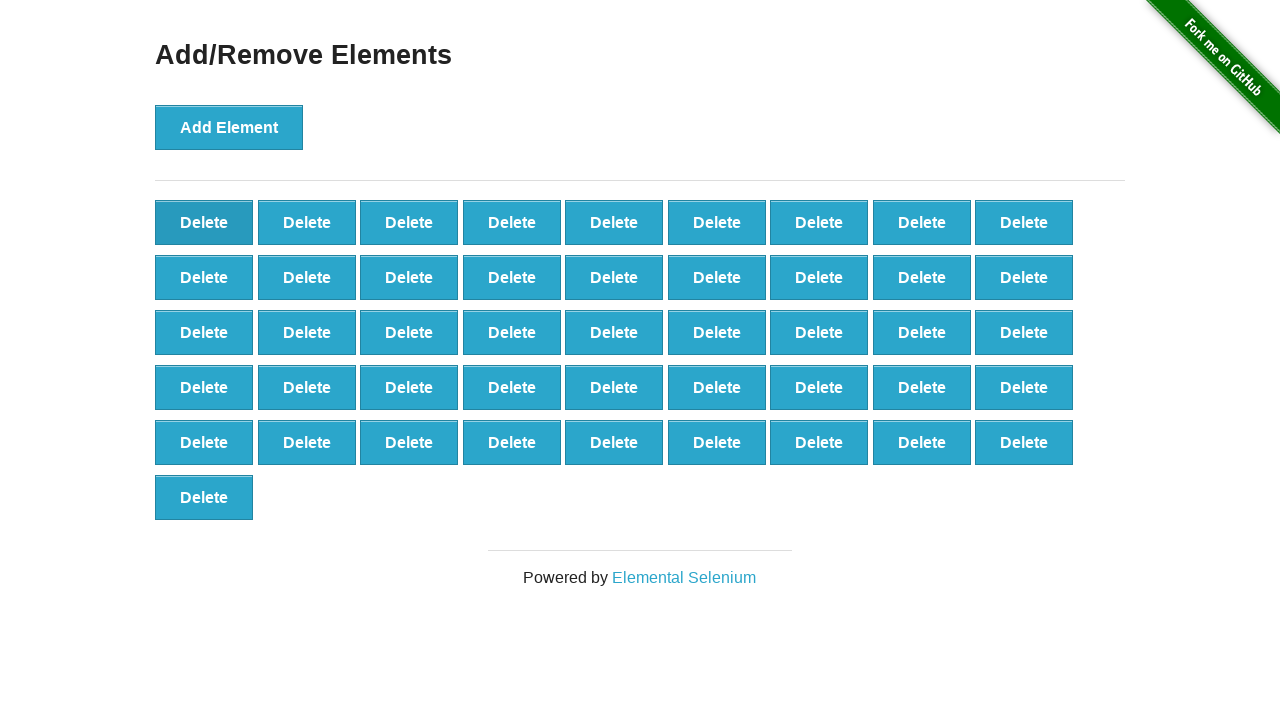

Clicked delete button on an added element at (204, 222) on .added-manually
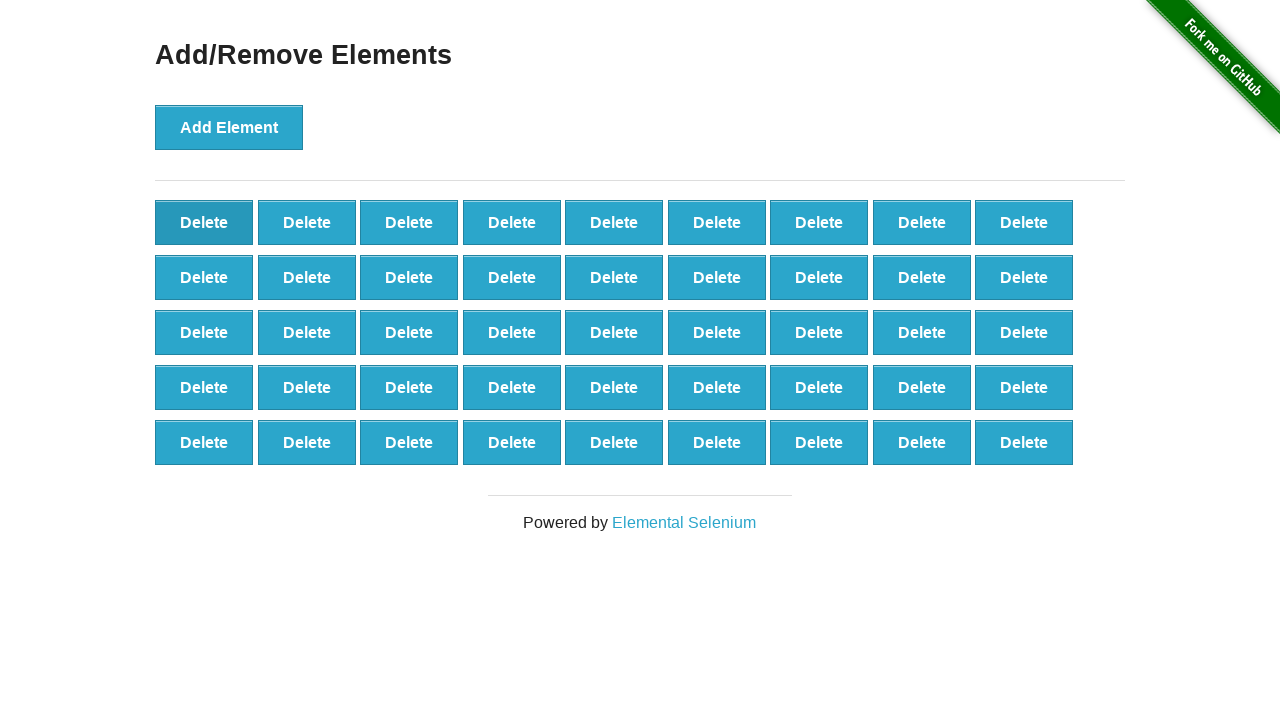

Clicked delete button on an added element at (204, 222) on .added-manually
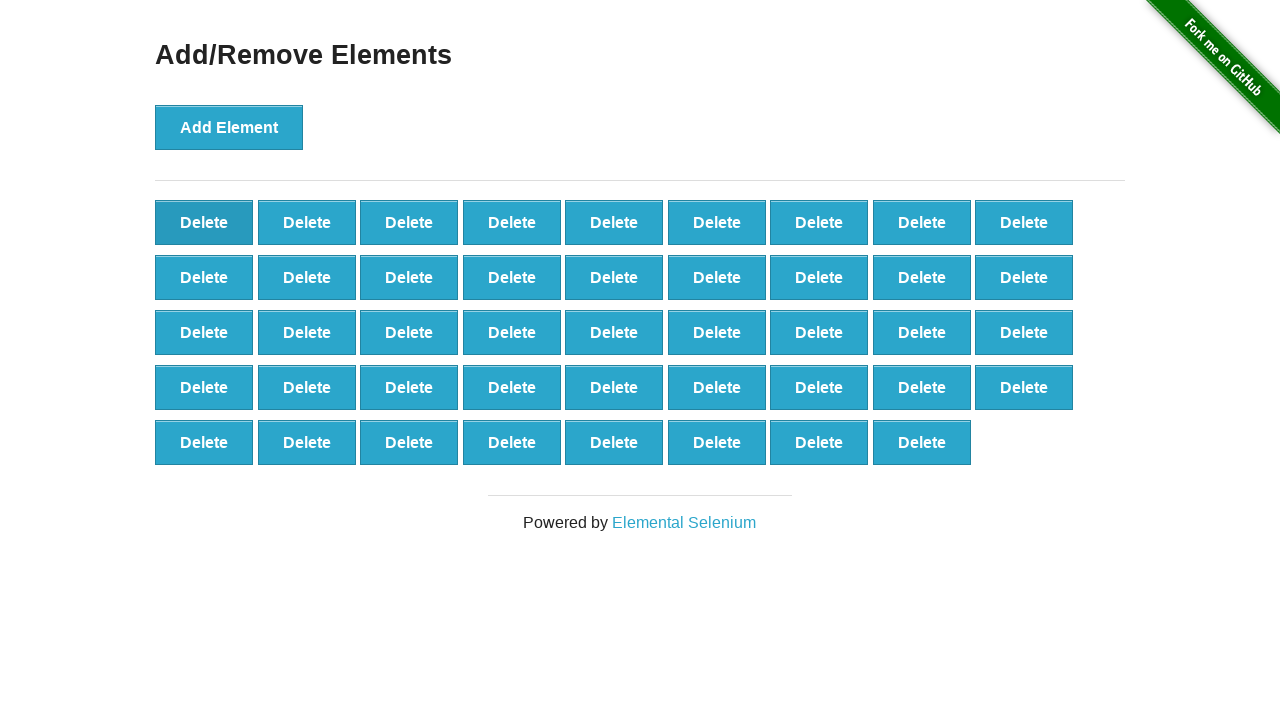

Clicked delete button on an added element at (204, 222) on .added-manually
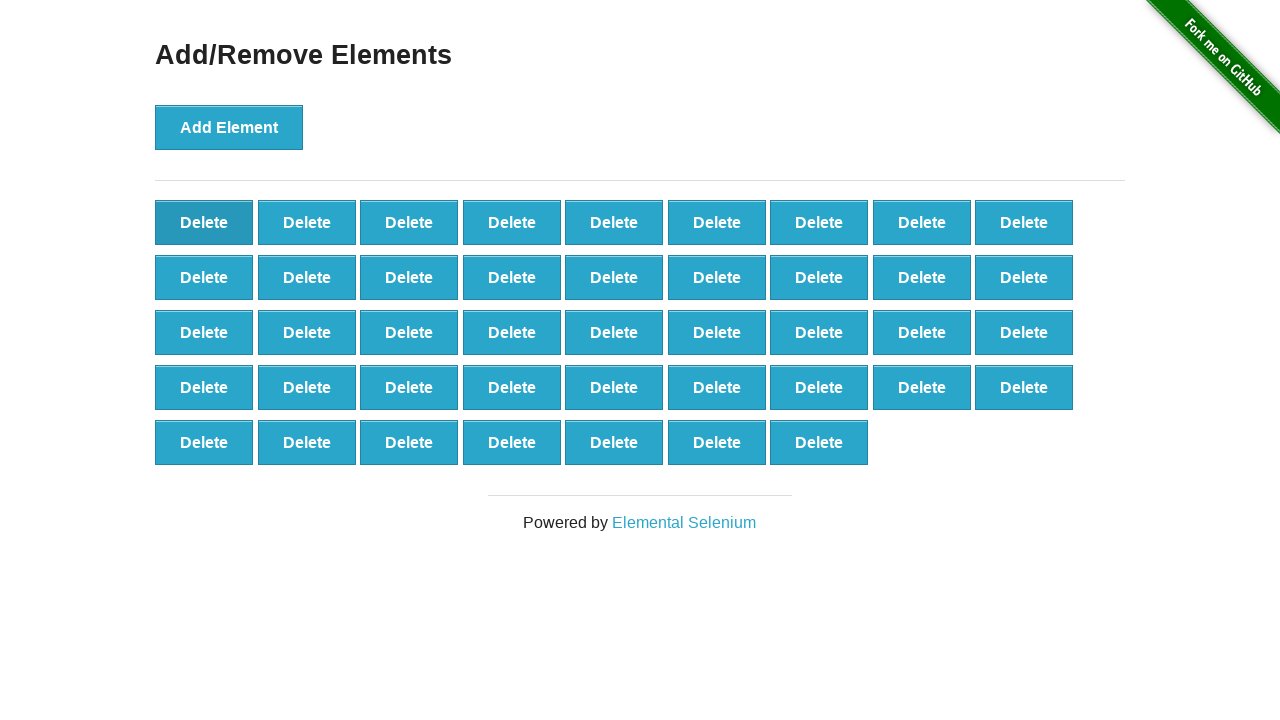

Clicked delete button on an added element at (204, 222) on .added-manually
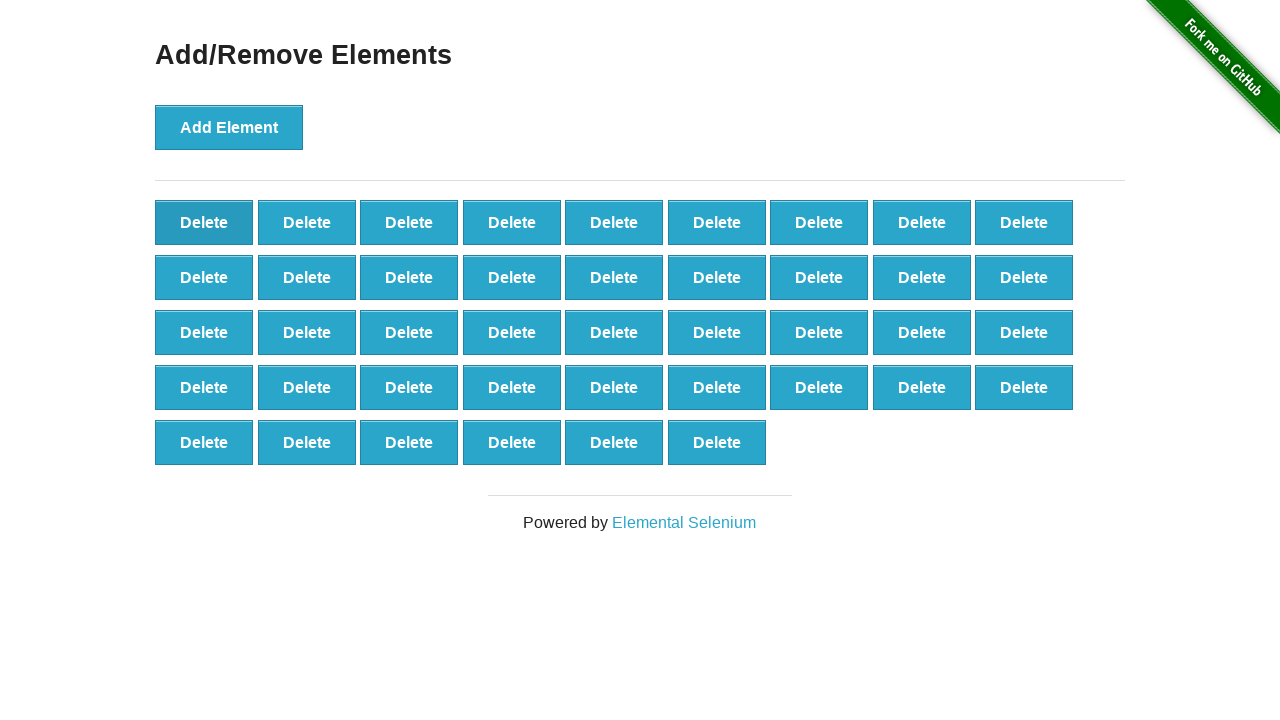

Clicked delete button on an added element at (204, 222) on .added-manually
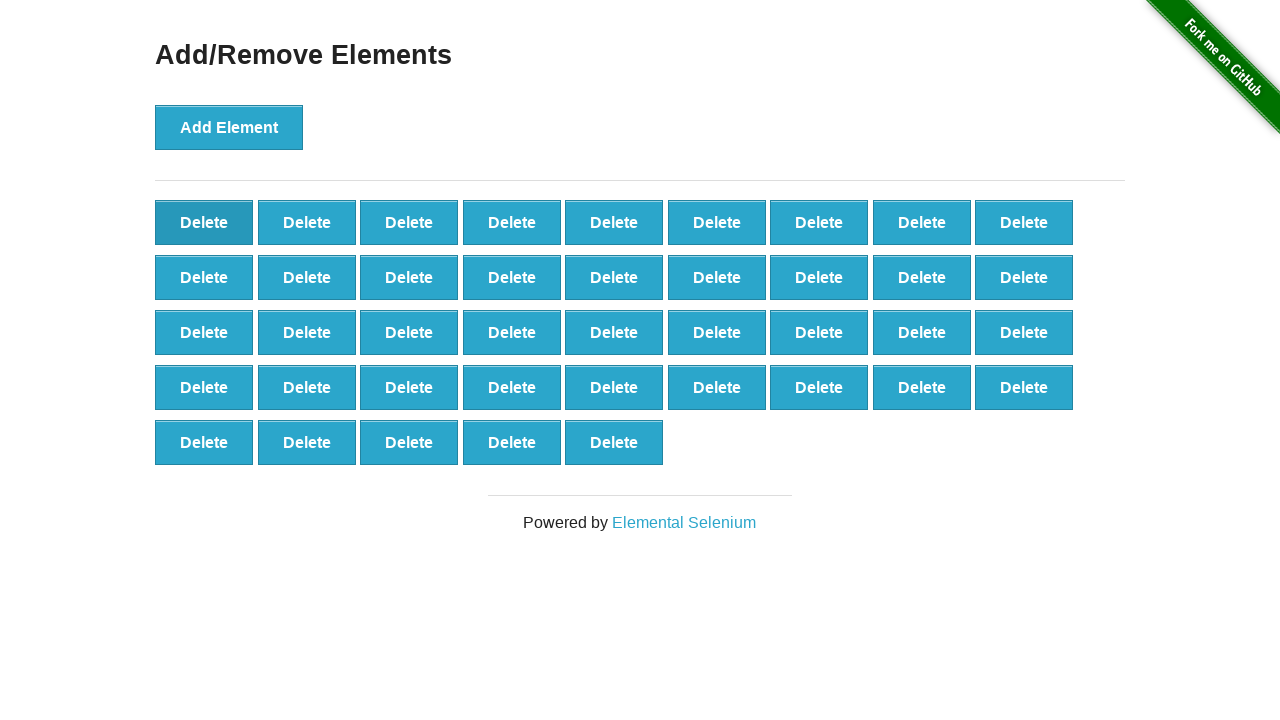

Clicked delete button on an added element at (204, 222) on .added-manually
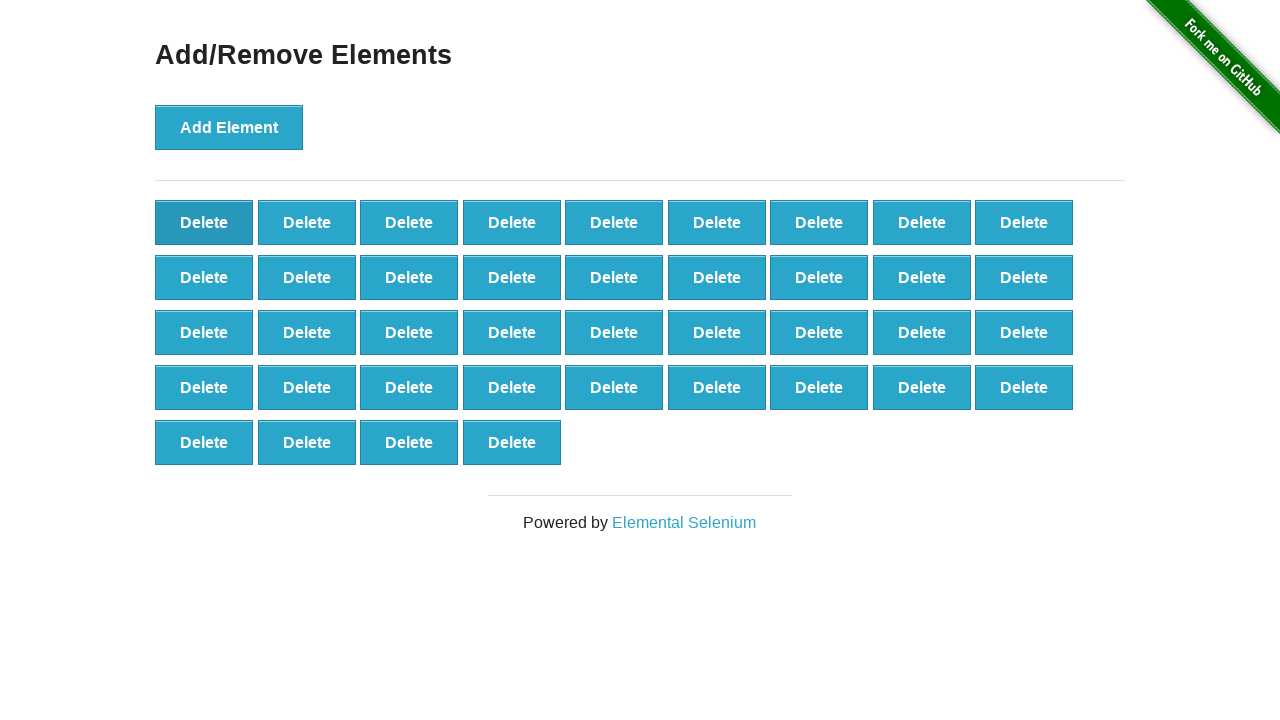

Clicked delete button on an added element at (204, 222) on .added-manually
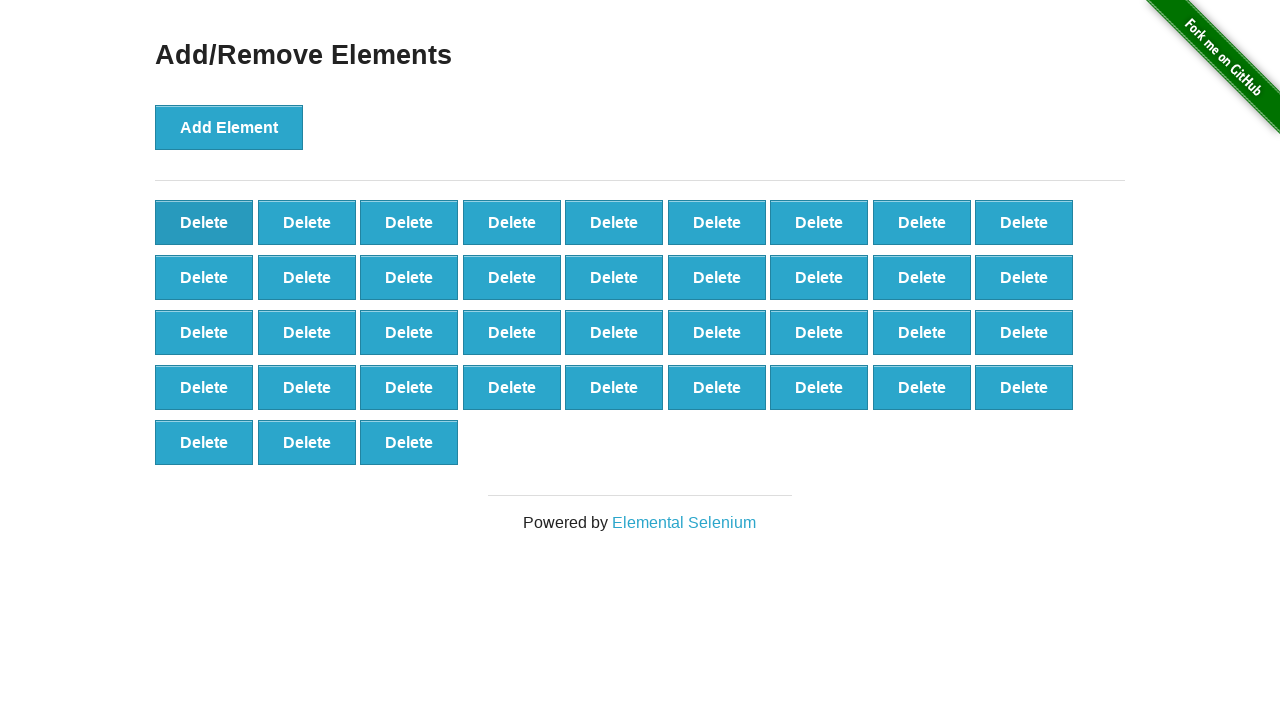

Clicked delete button on an added element at (204, 222) on .added-manually
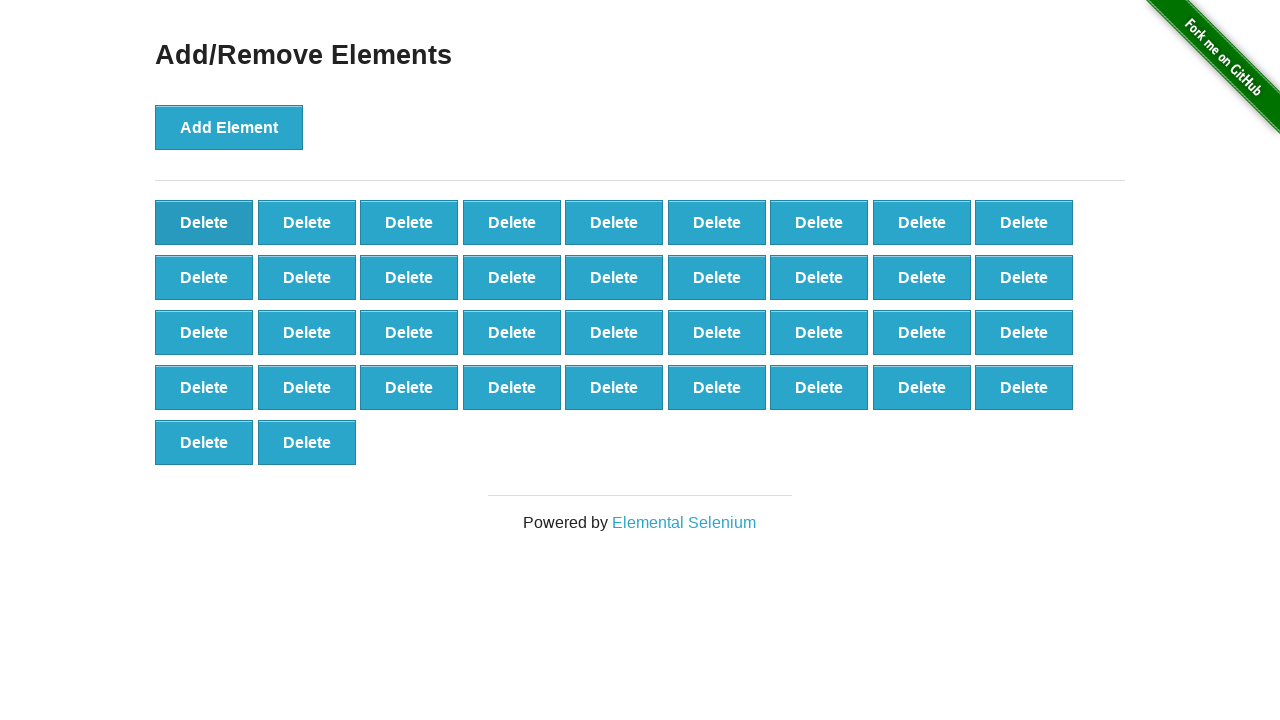

Clicked delete button on an added element at (204, 222) on .added-manually
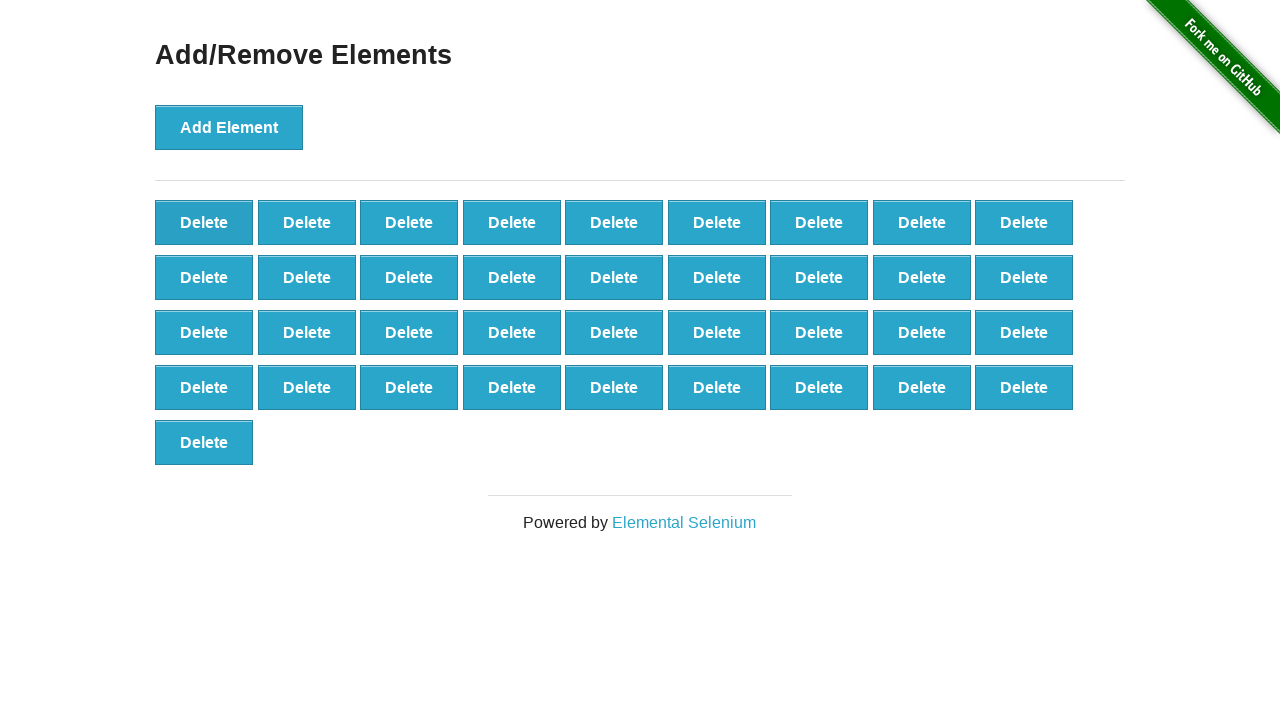

Clicked delete button on an added element at (204, 222) on .added-manually
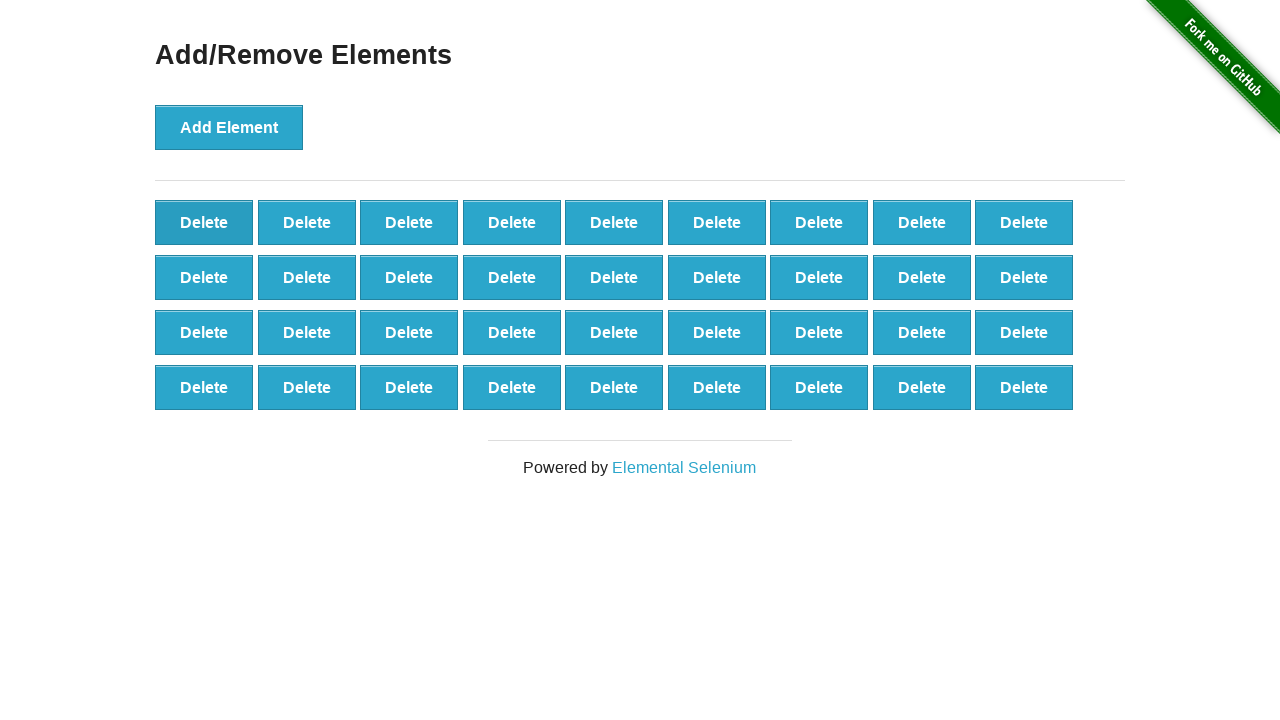

Clicked delete button on an added element at (204, 222) on .added-manually
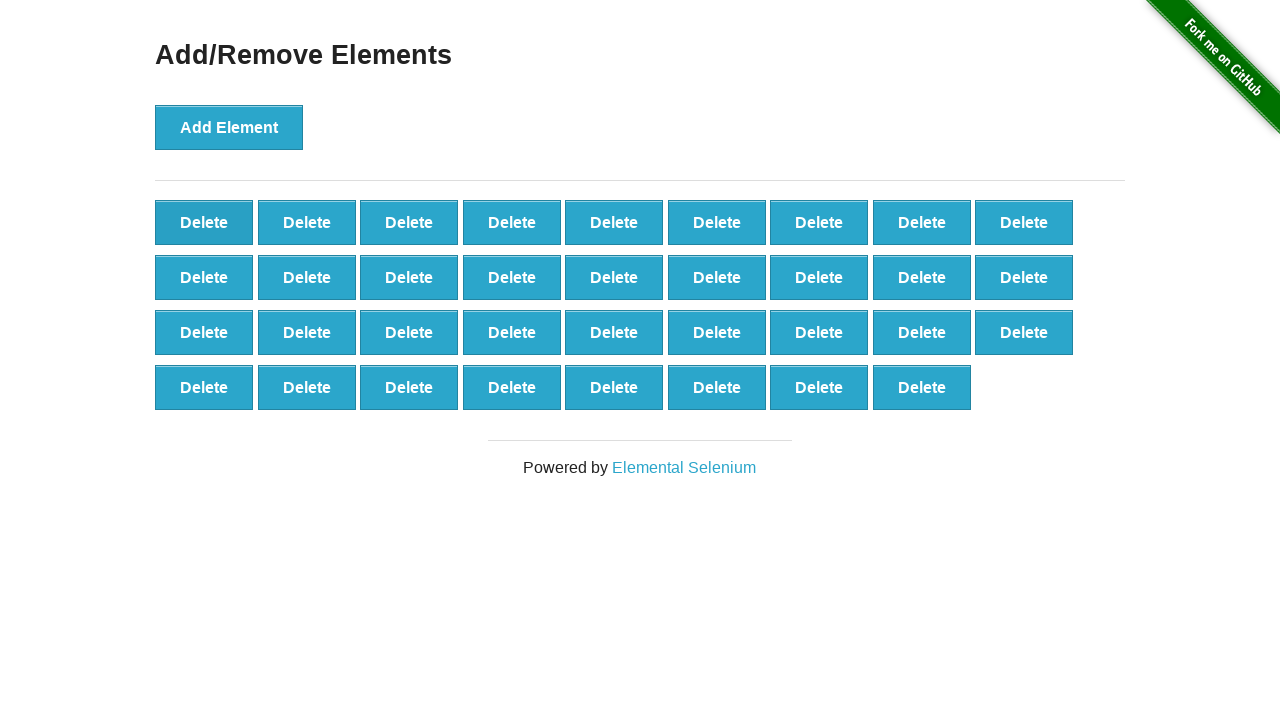

Clicked delete button on an added element at (204, 222) on .added-manually
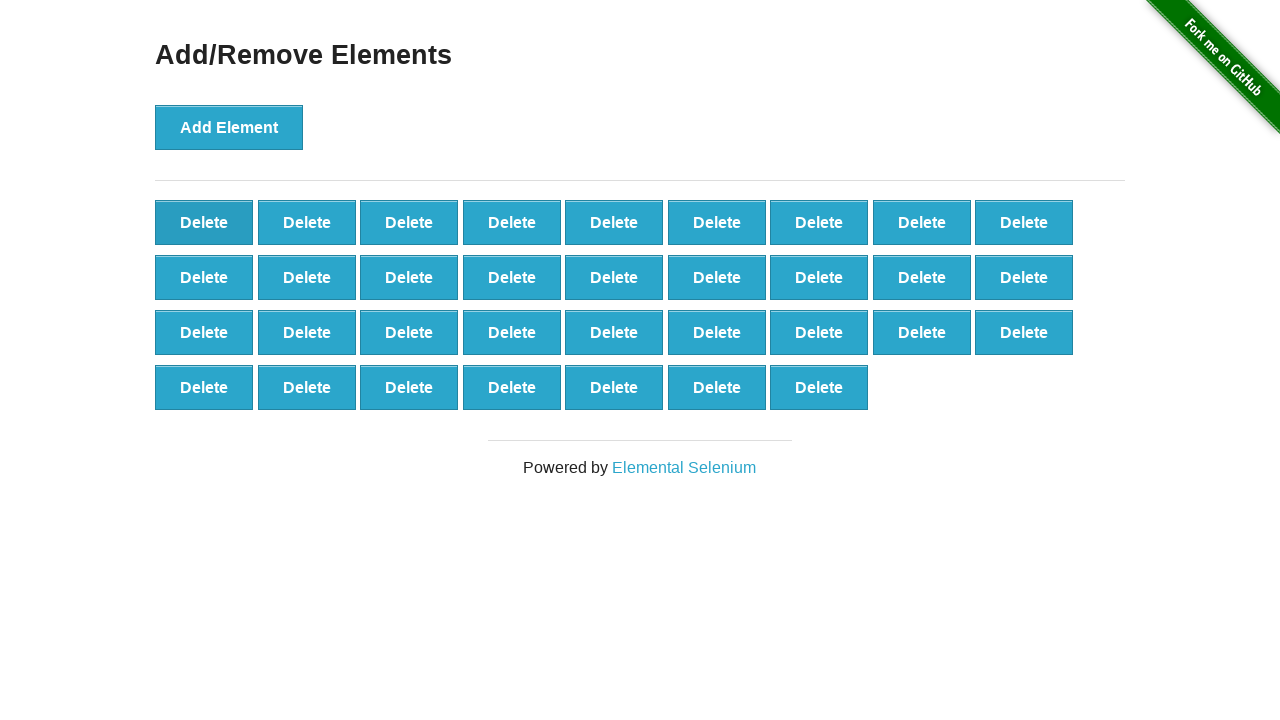

Clicked delete button on an added element at (204, 222) on .added-manually
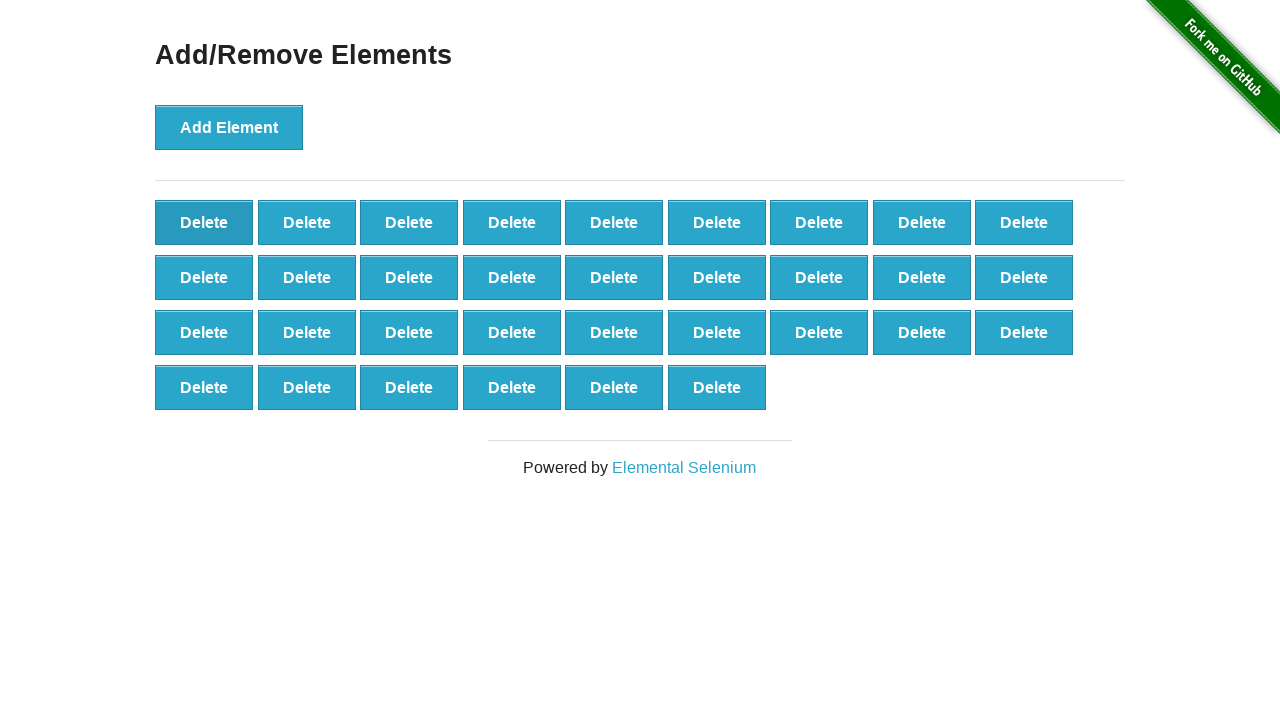

Clicked delete button on an added element at (204, 222) on .added-manually
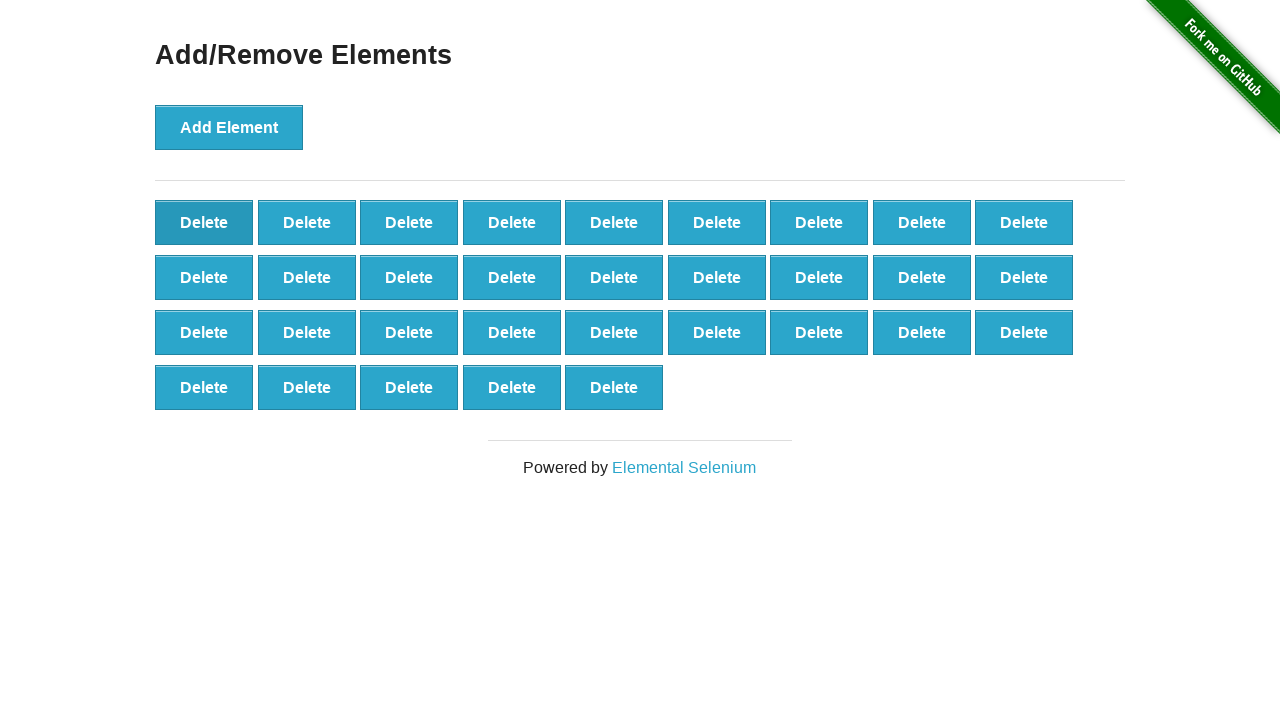

Clicked delete button on an added element at (204, 222) on .added-manually
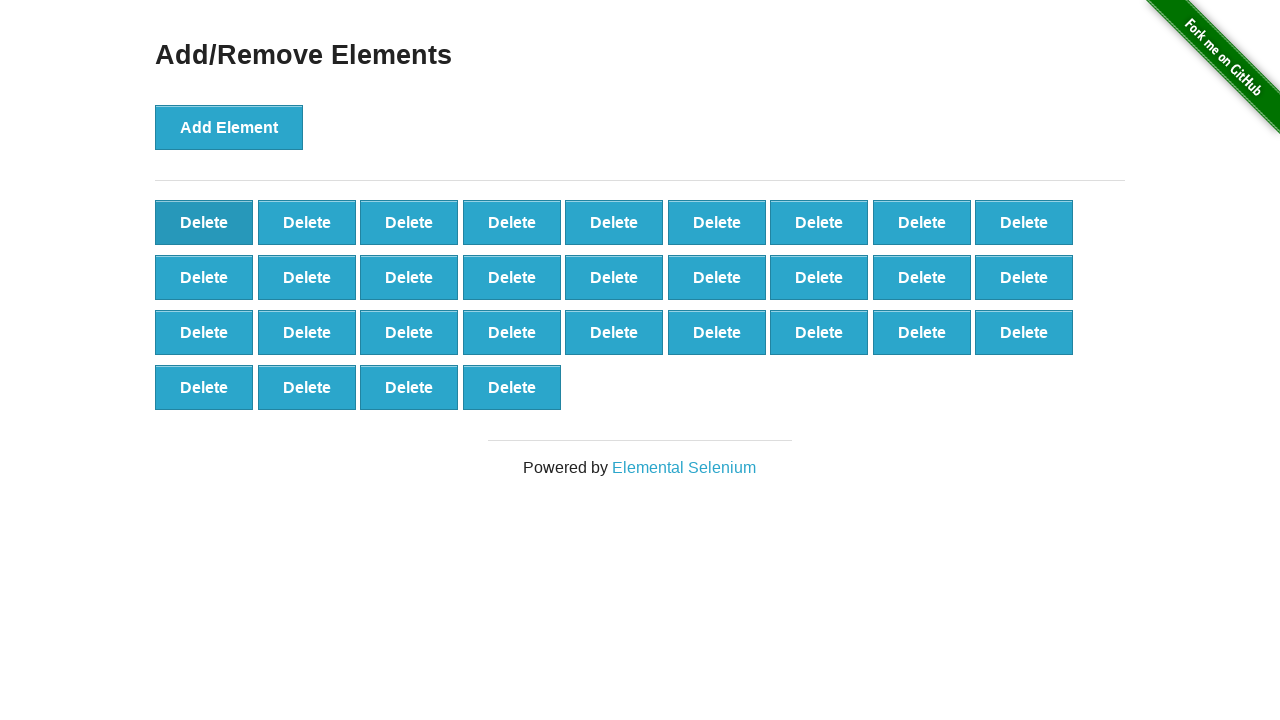

Clicked delete button on an added element at (204, 222) on .added-manually
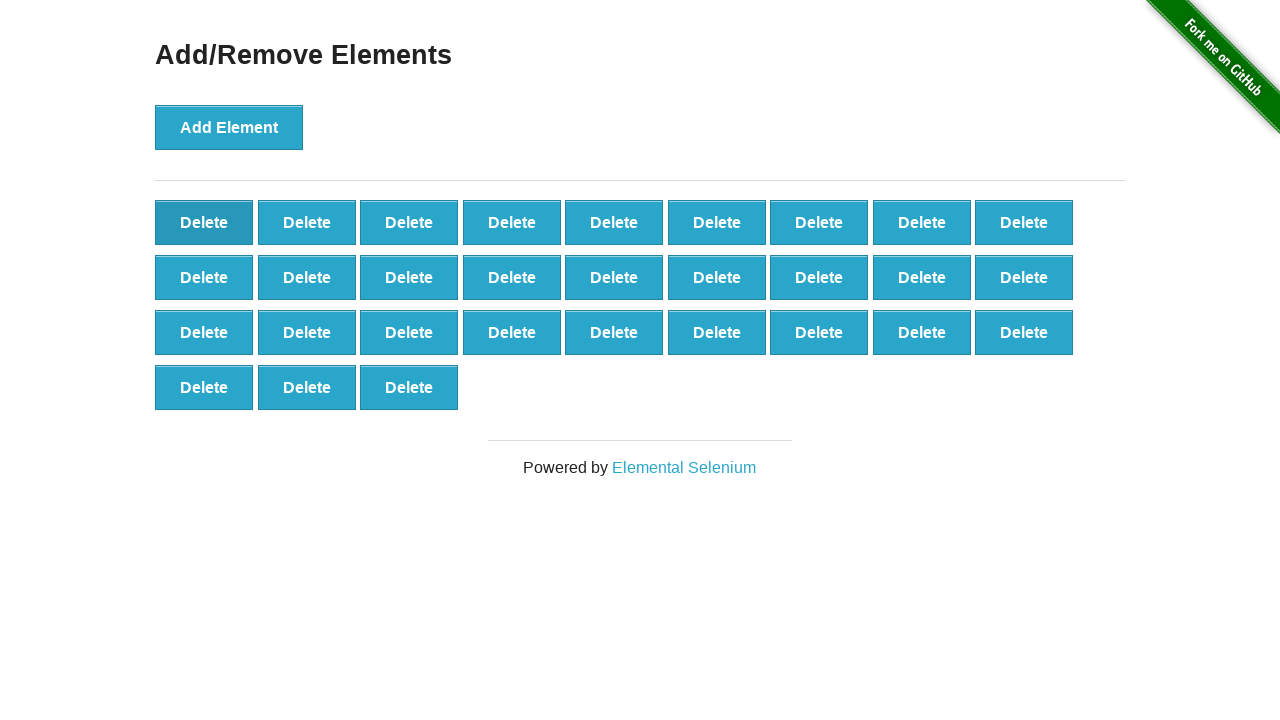

Clicked delete button on an added element at (204, 222) on .added-manually
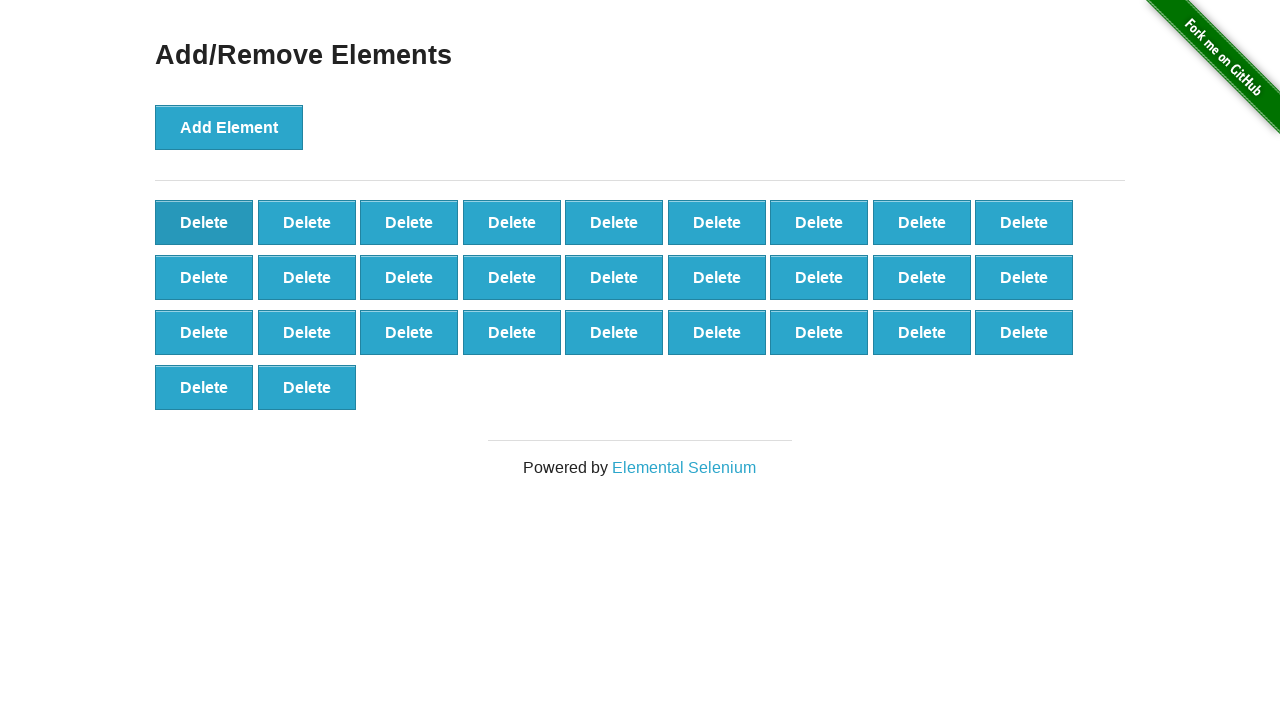

Clicked delete button on an added element at (204, 222) on .added-manually
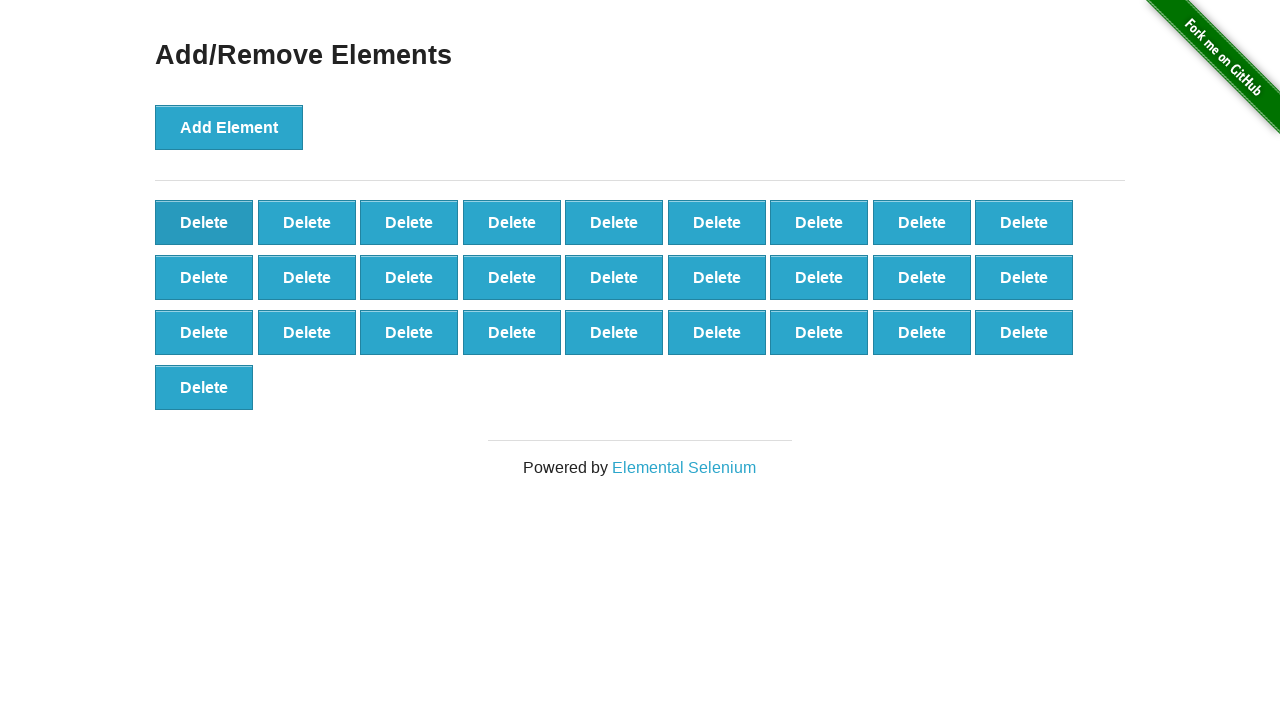

Clicked delete button on an added element at (204, 222) on .added-manually
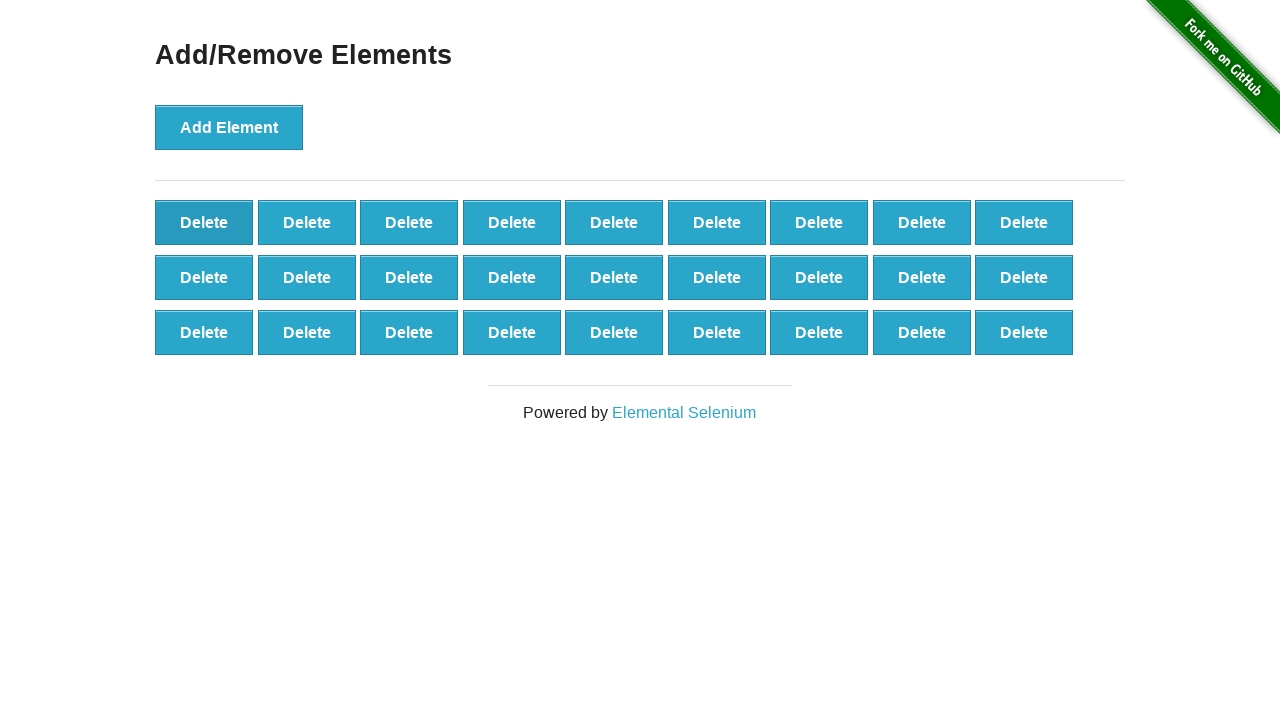

Clicked delete button on an added element at (204, 222) on .added-manually
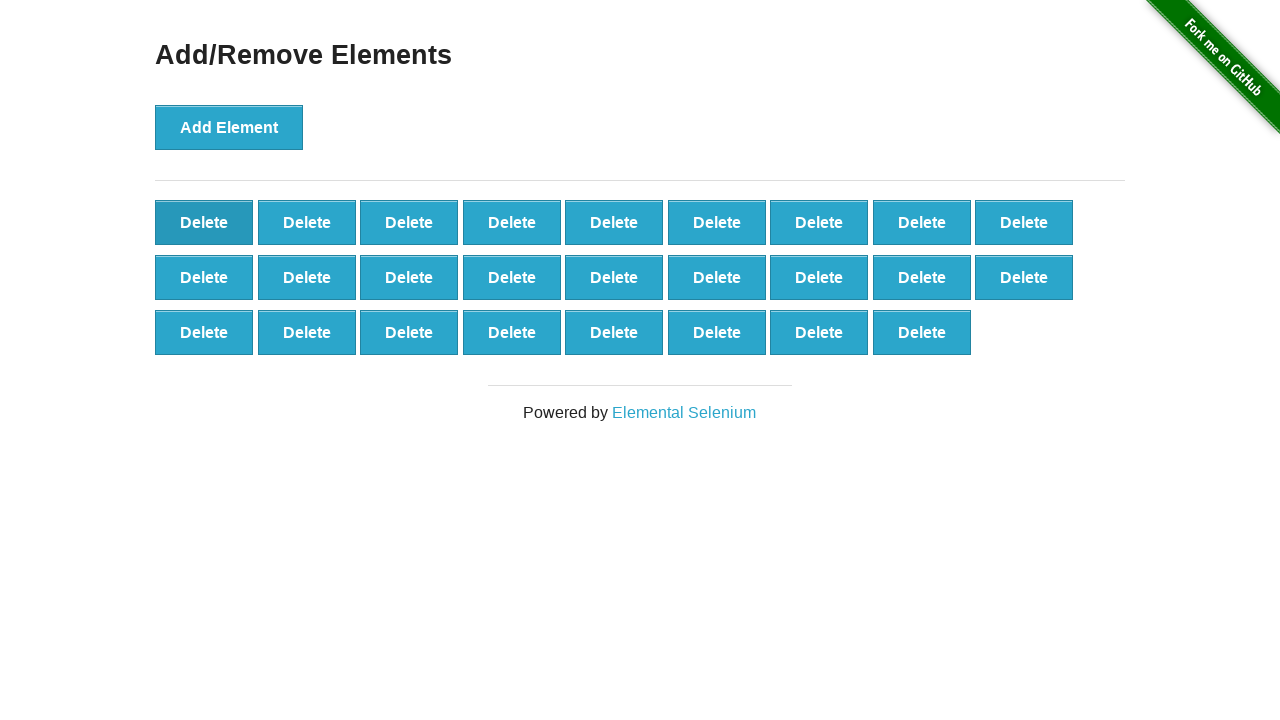

Clicked delete button on an added element at (204, 222) on .added-manually
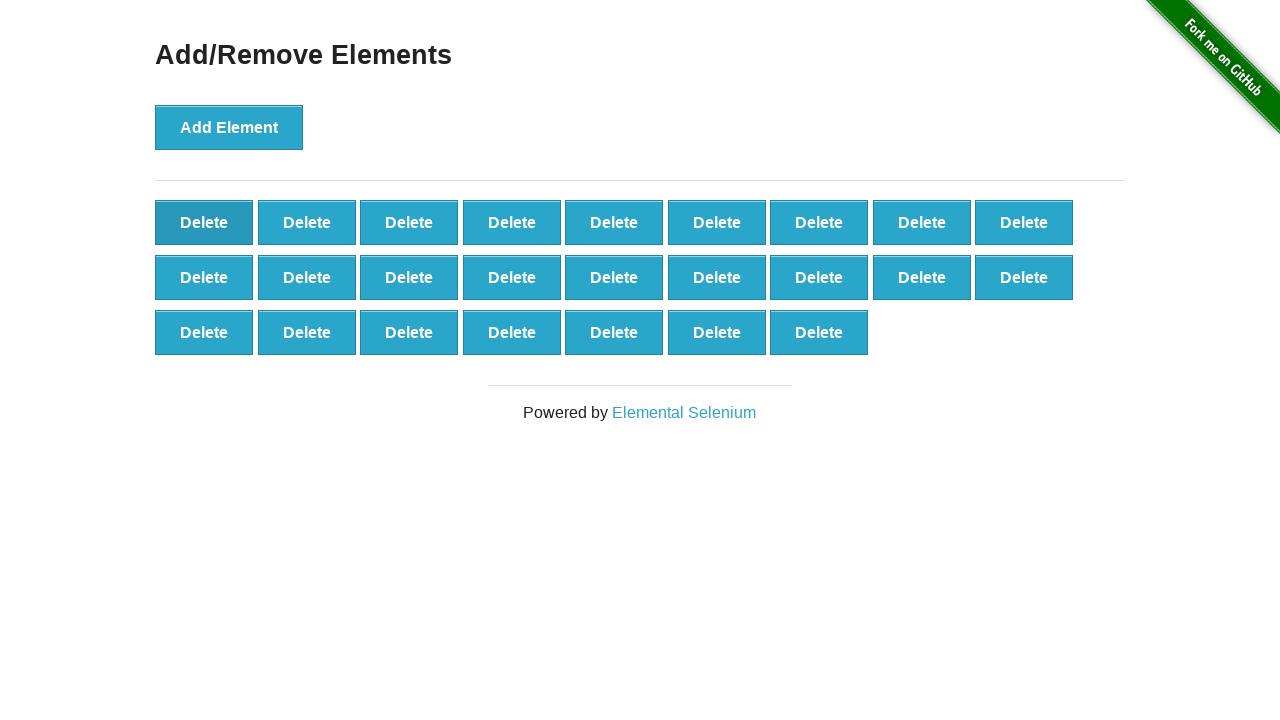

Located remaining elements; found 25 elements
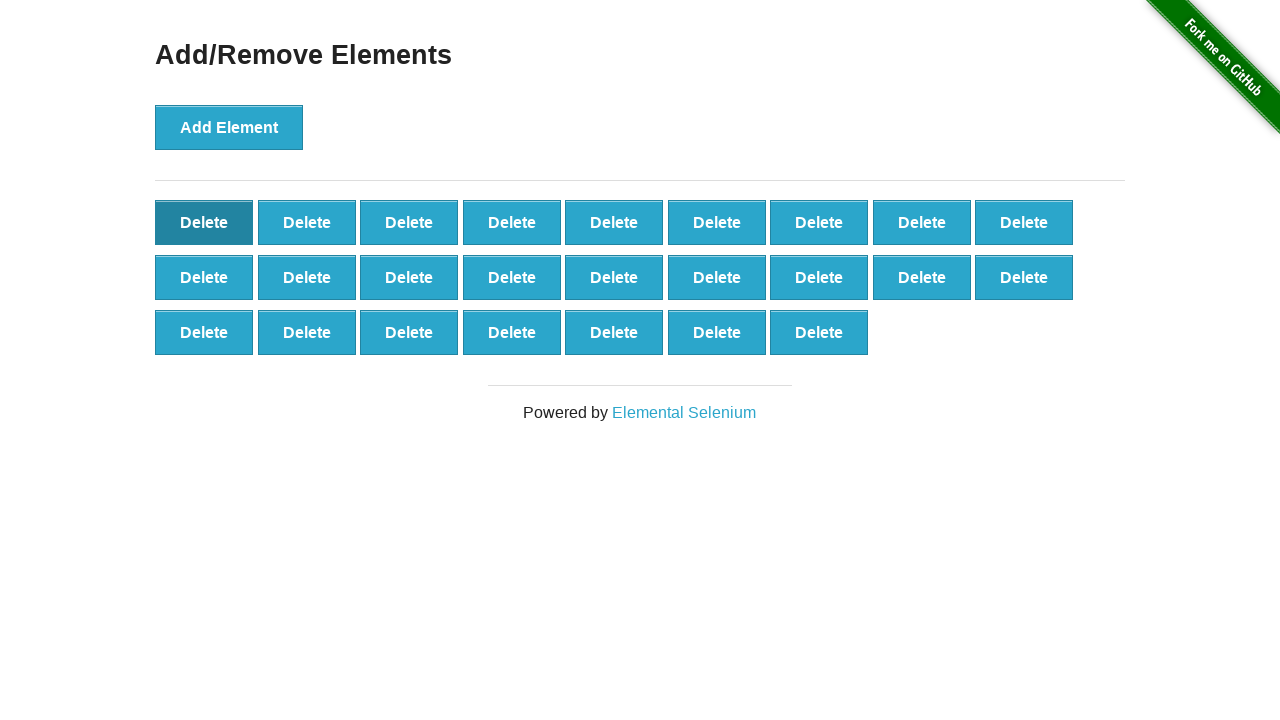

Verified that exactly 25 elements remain after deletion
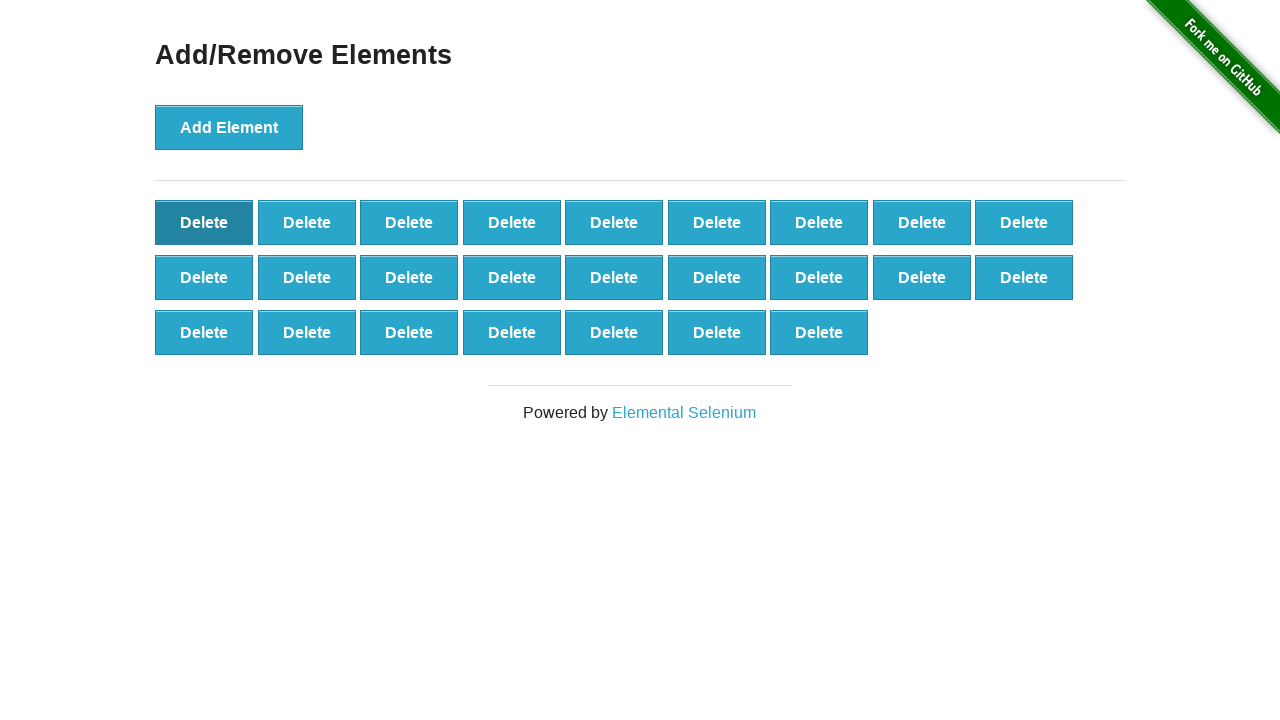

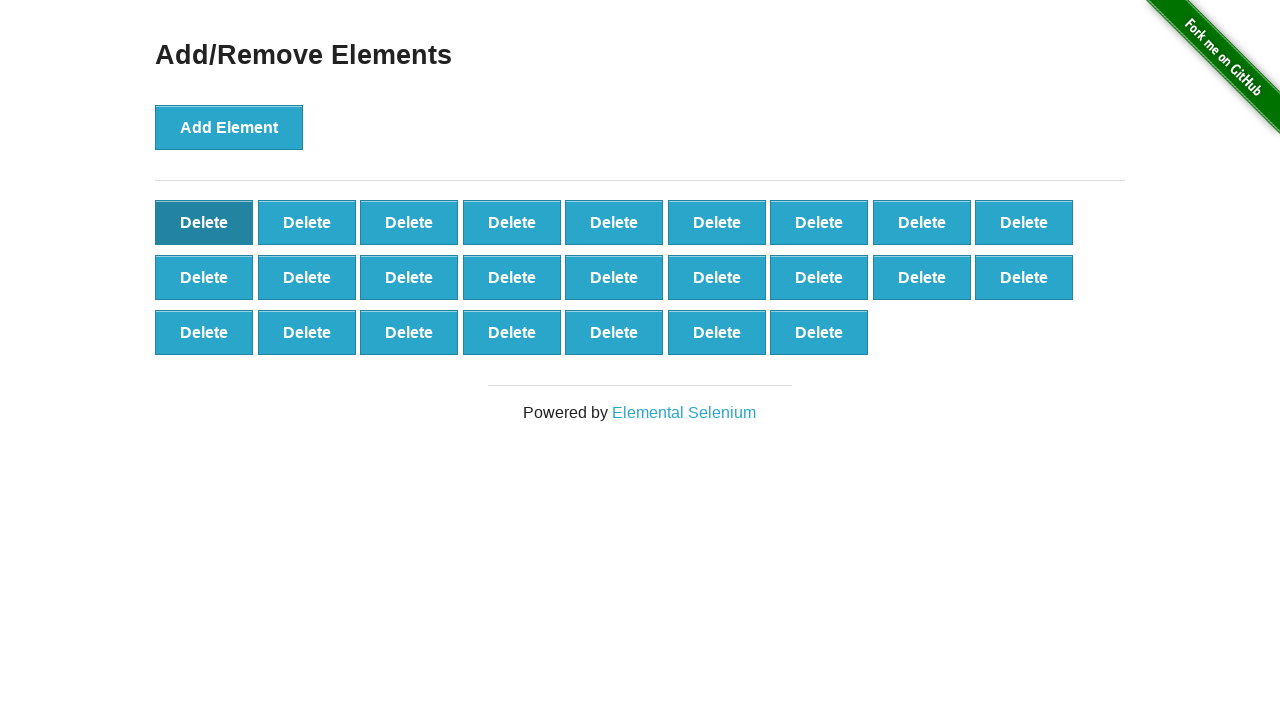